Navigates to Serie A player listing page and clicks "Load more" button to load all available player entries

Starting URL: https://www.footmercato.net/italie/serie-a/2023-2024/joueur

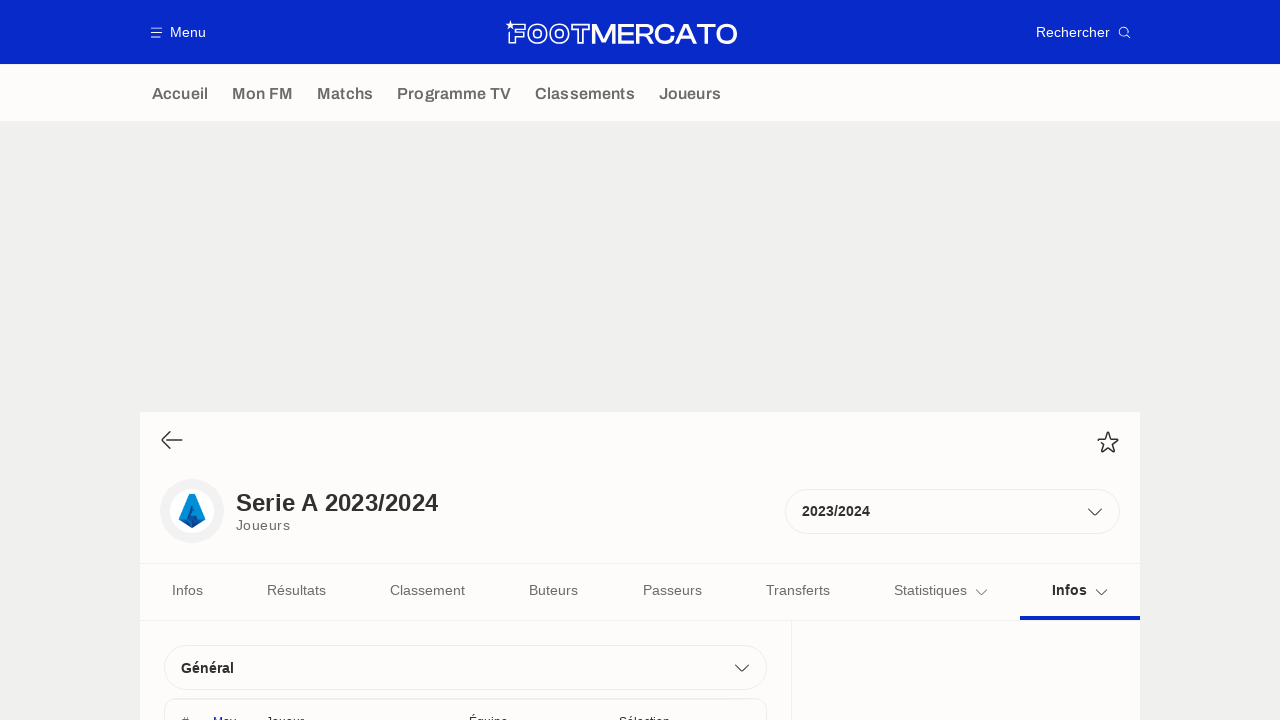

Waited for player cards to load on Serie A listing page
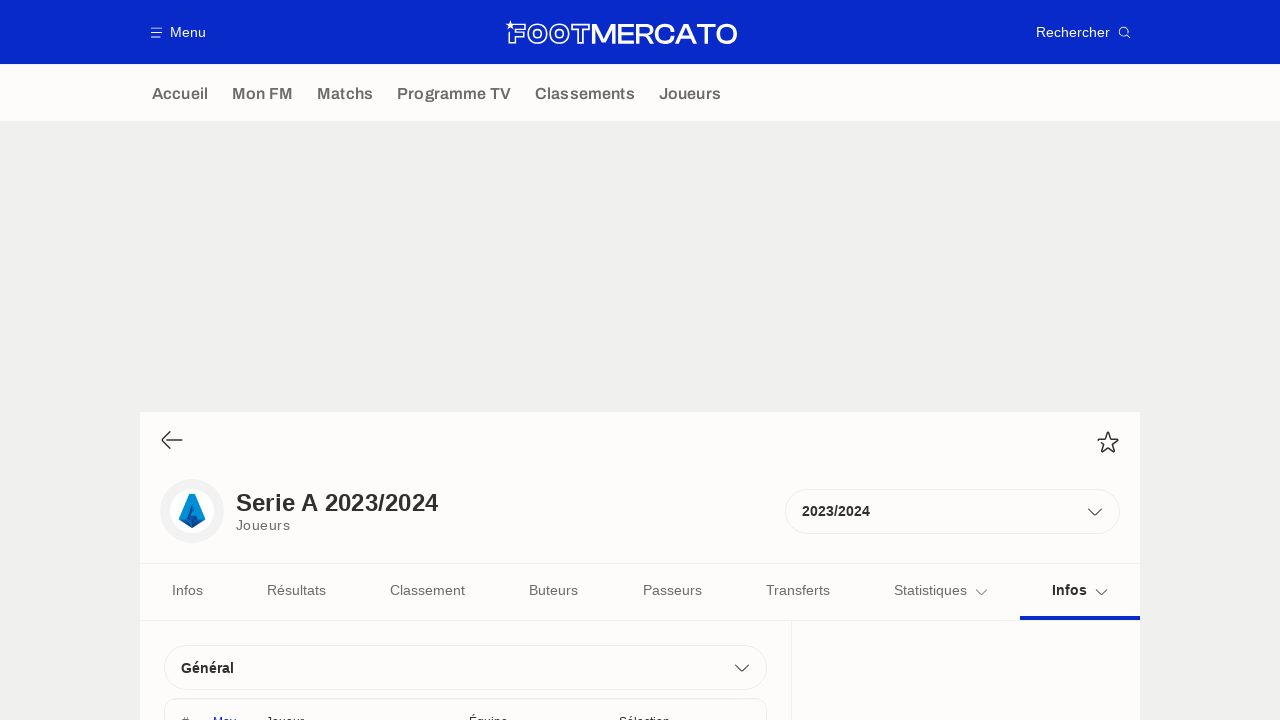

Scrolled 'Load more' button into view
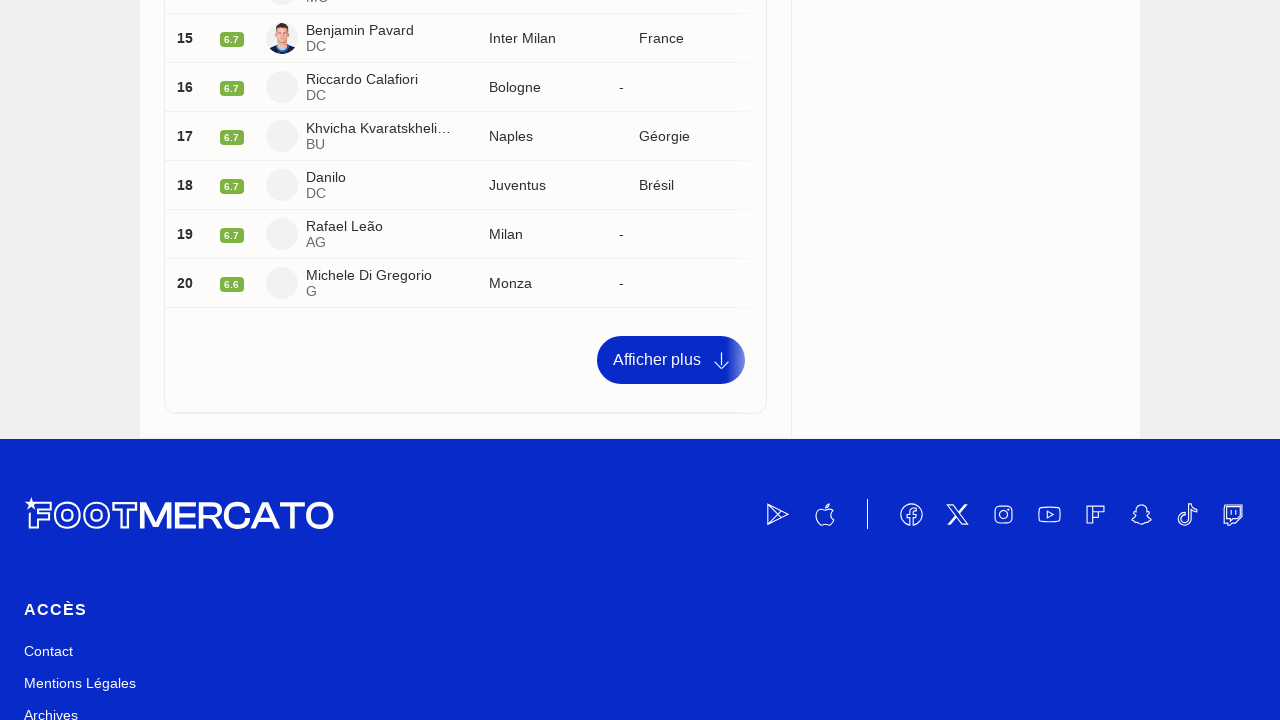

Clicked 'Afficher plus' (Load more) button to load additional player entries at (671, 360) on a:has-text('Afficher plus')
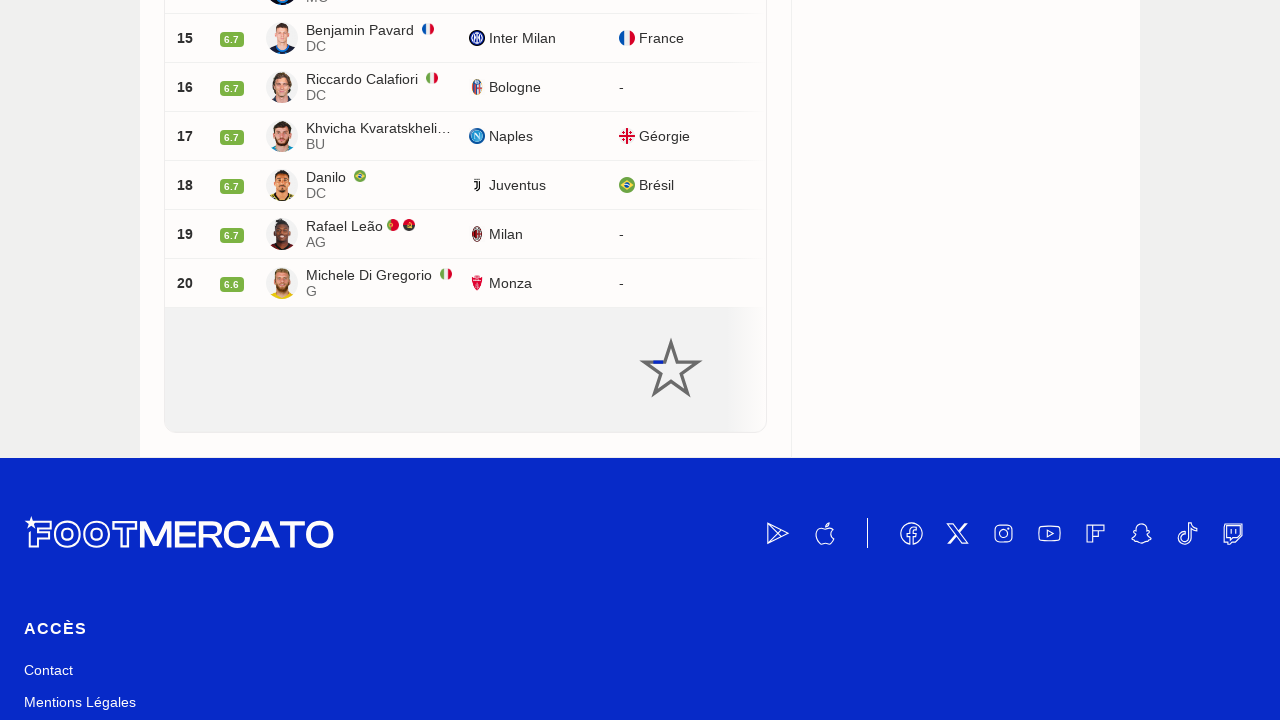

Waited 2 seconds for new player entries to load
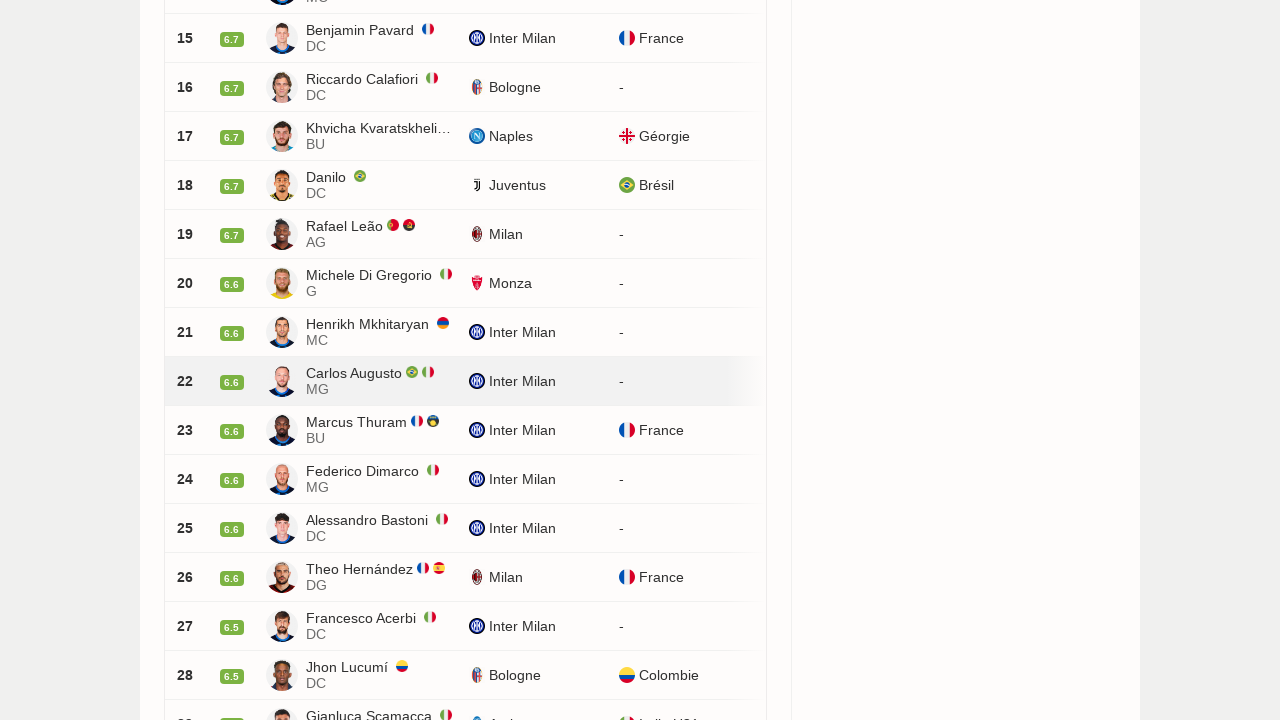

Scrolled 'Load more' button into view
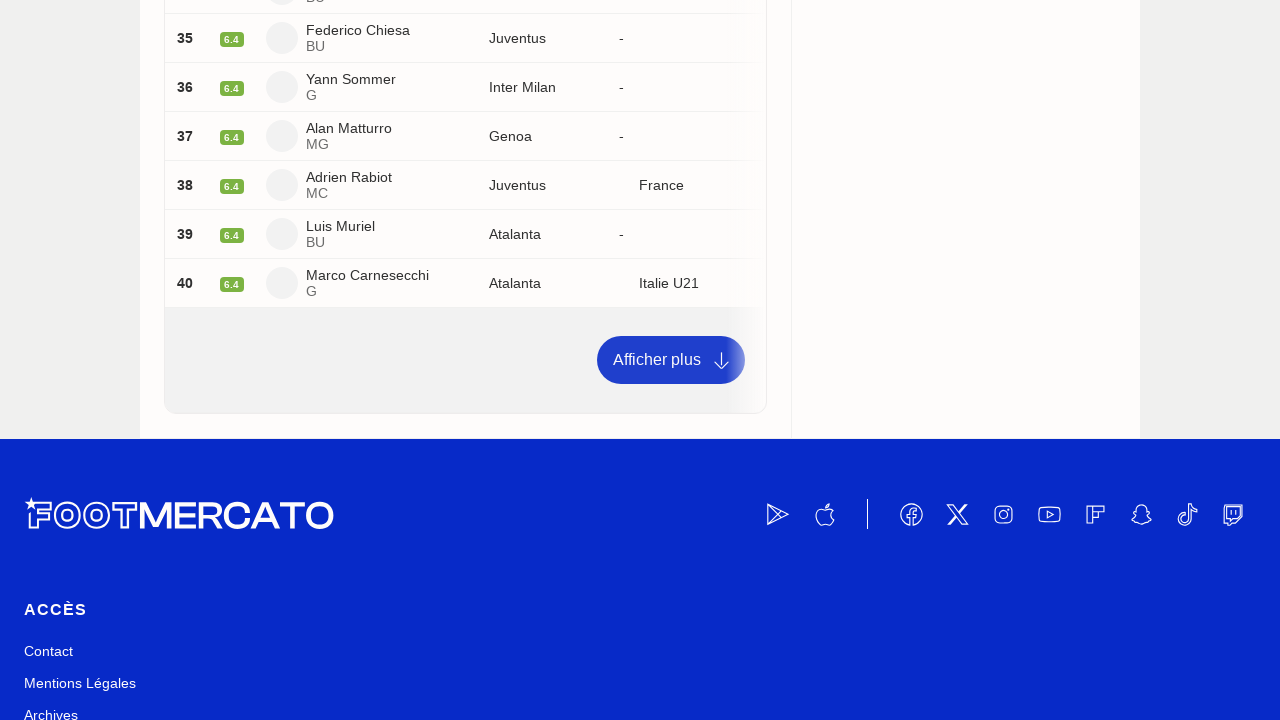

Clicked 'Afficher plus' (Load more) button to load additional player entries at (671, 360) on a:has-text('Afficher plus')
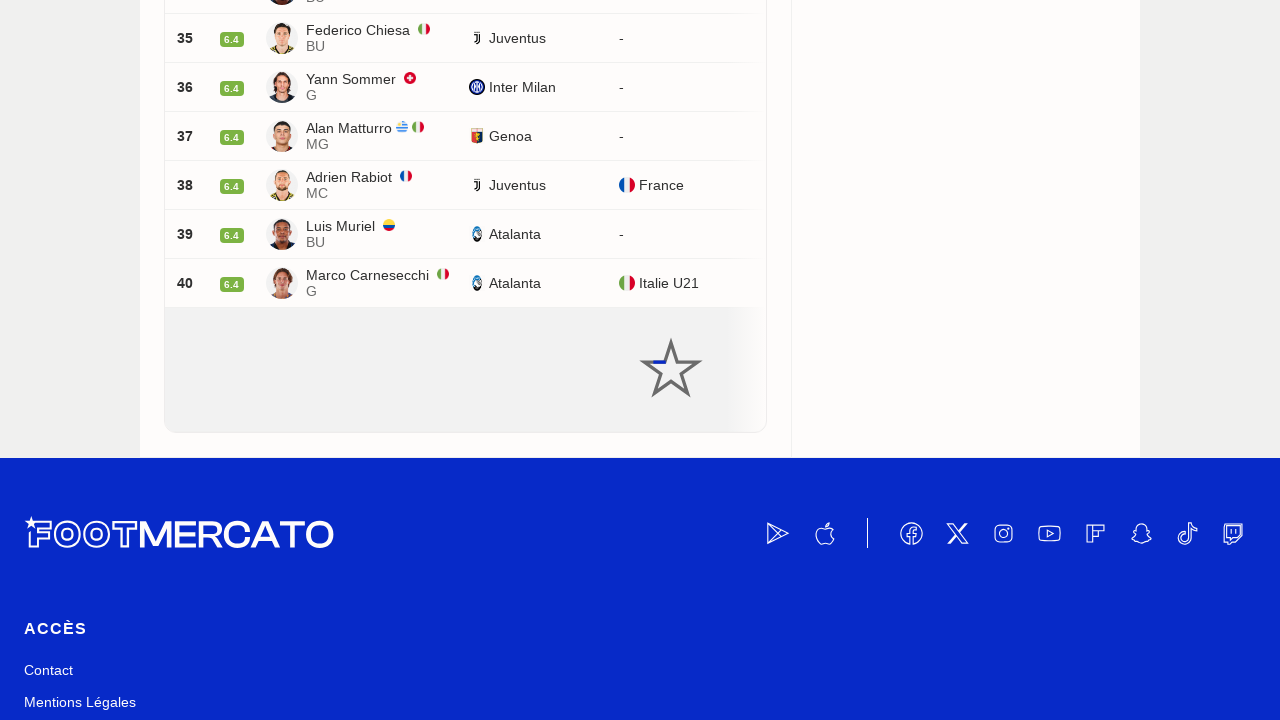

Waited 2 seconds for new player entries to load
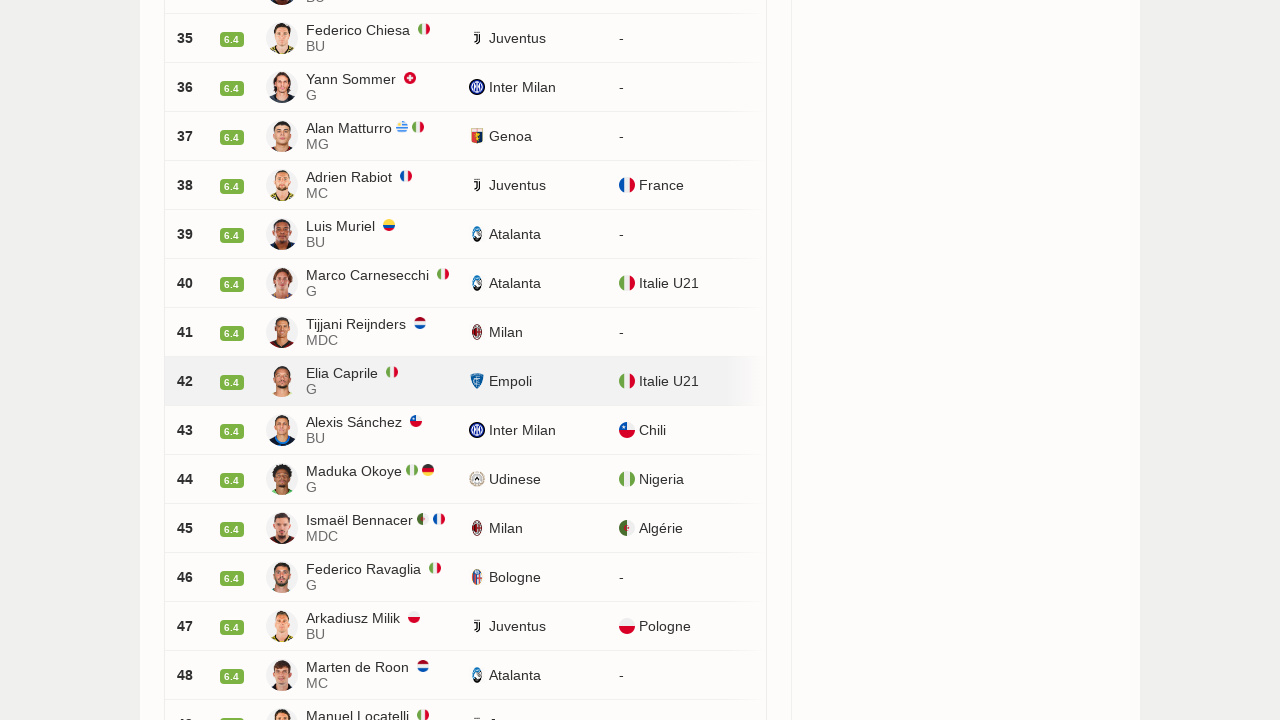

Scrolled 'Load more' button into view
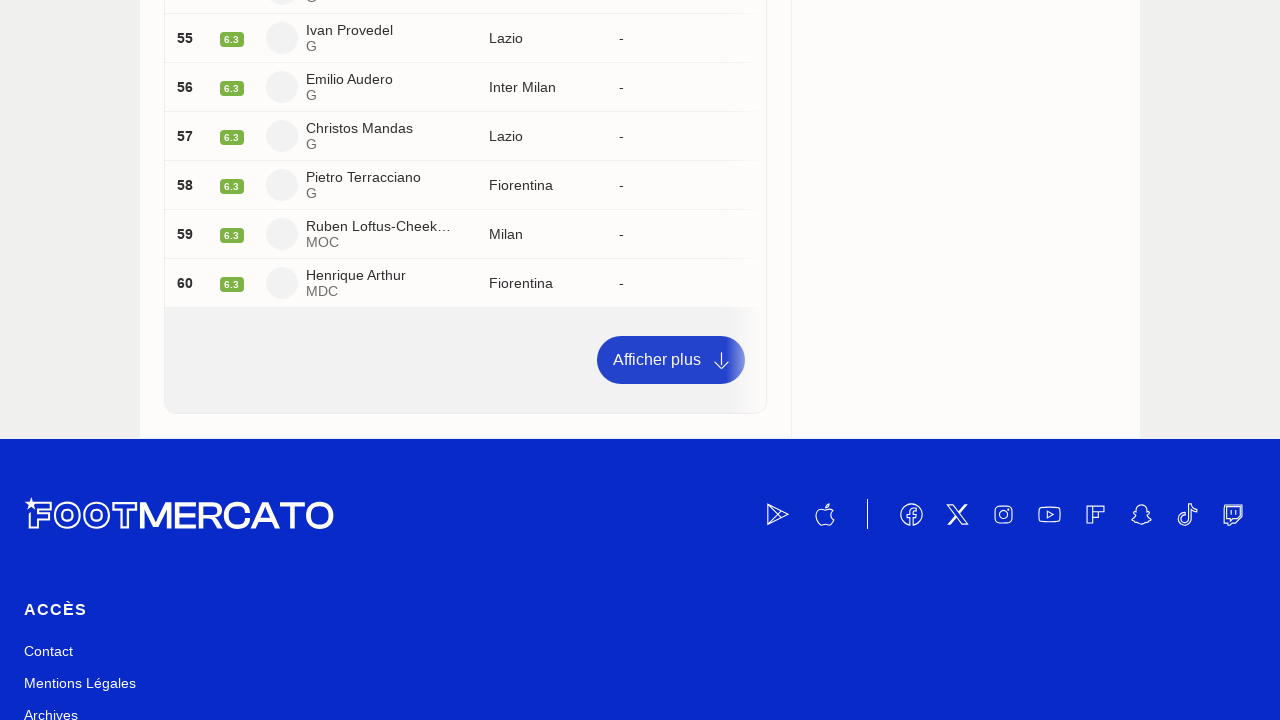

Clicked 'Afficher plus' (Load more) button to load additional player entries at (671, 360) on a:has-text('Afficher plus')
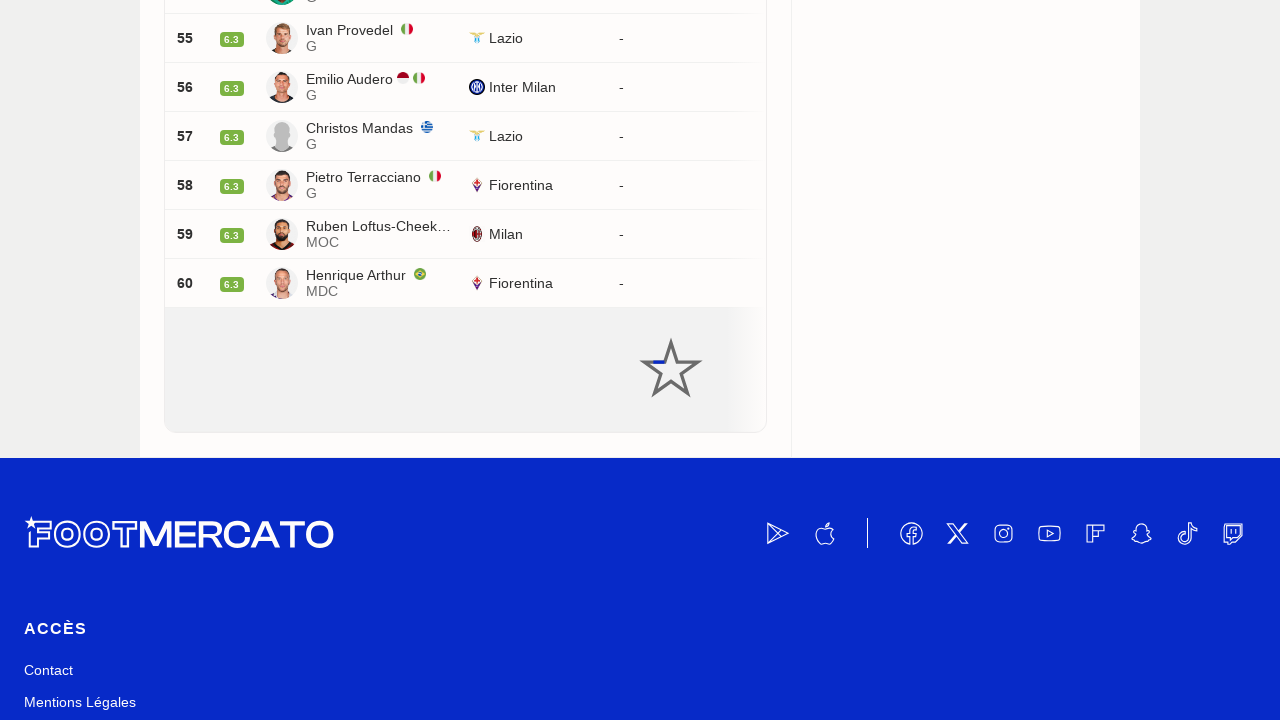

Waited 2 seconds for new player entries to load
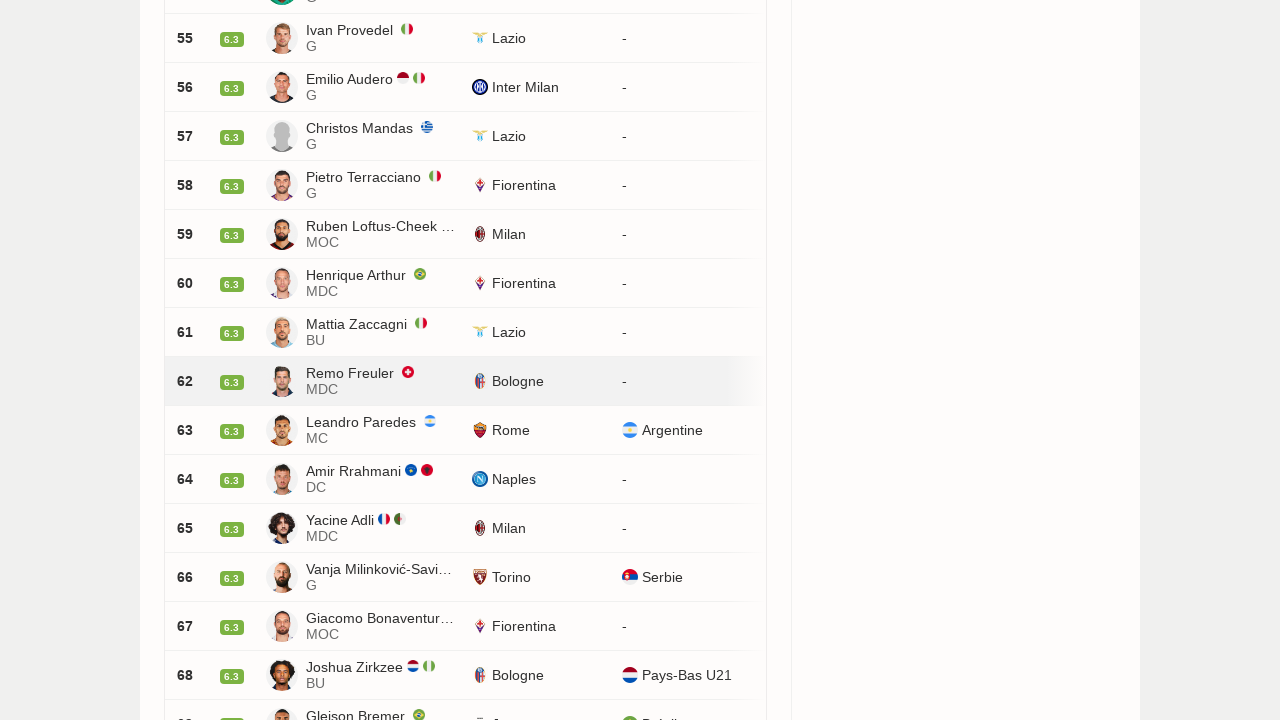

Scrolled 'Load more' button into view
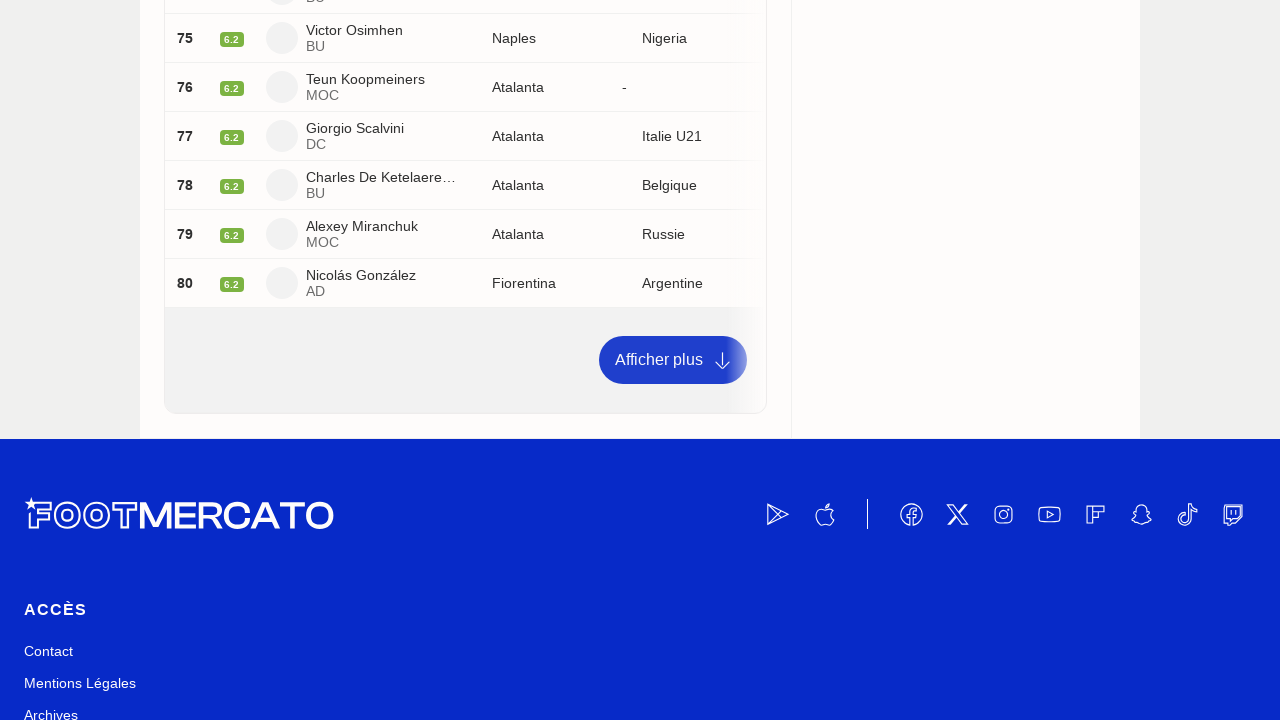

Clicked 'Afficher plus' (Load more) button to load additional player entries at (672, 360) on a:has-text('Afficher plus')
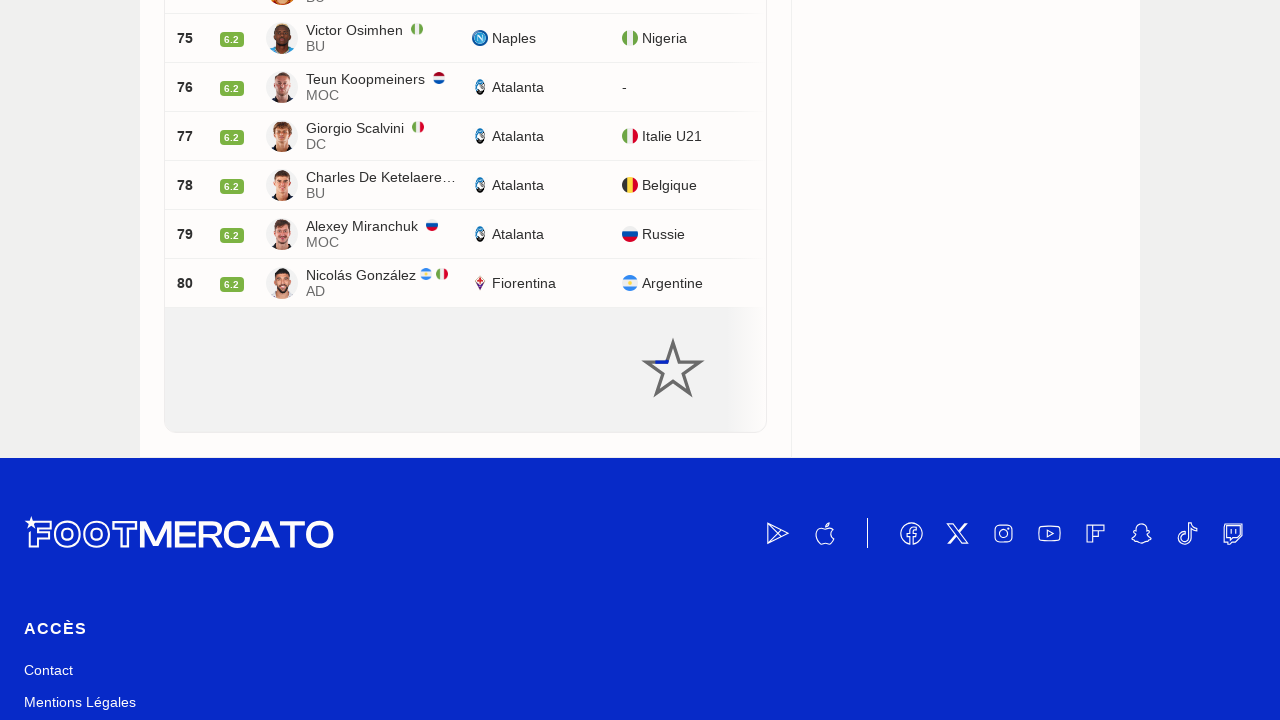

Waited 2 seconds for new player entries to load
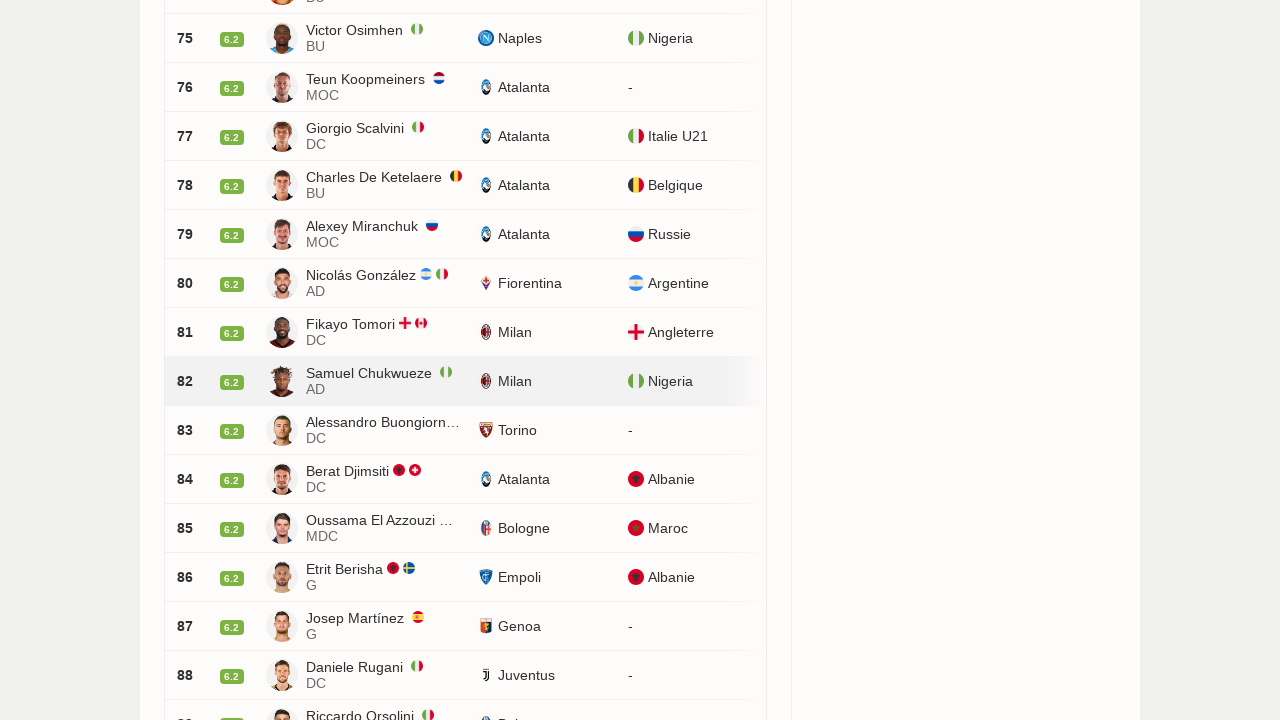

Scrolled 'Load more' button into view
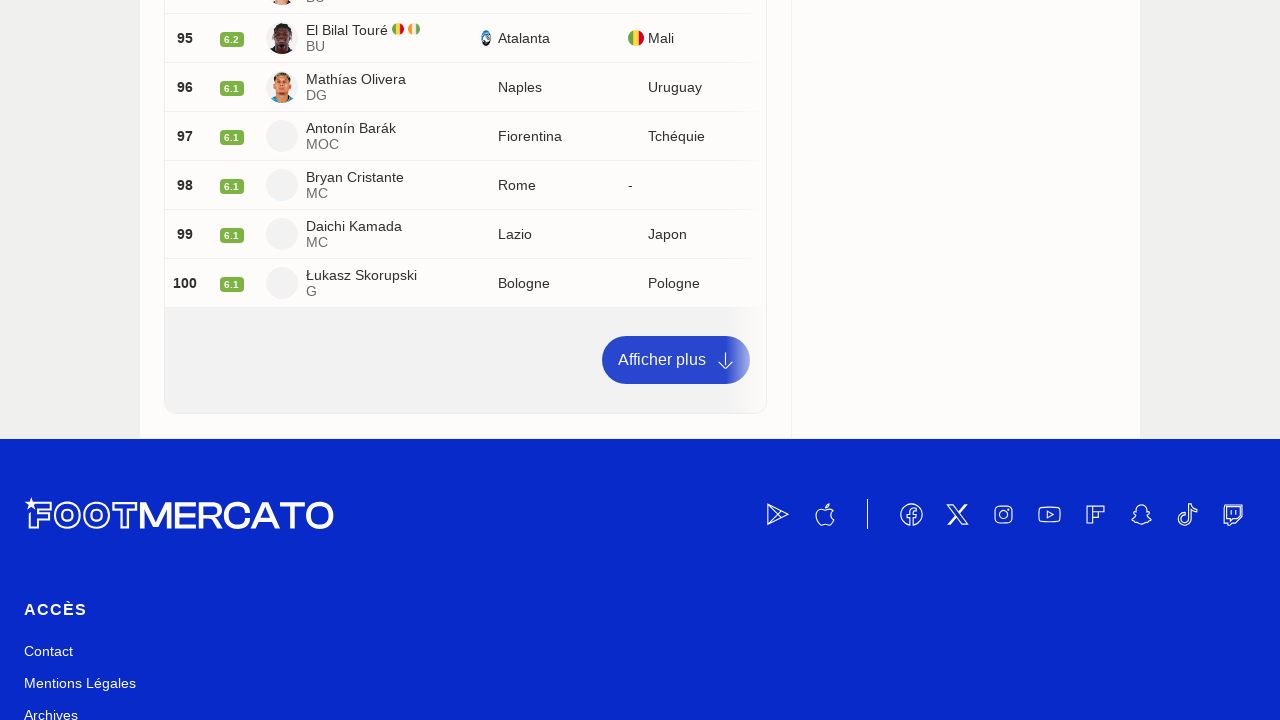

Clicked 'Afficher plus' (Load more) button to load additional player entries at (676, 360) on a:has-text('Afficher plus')
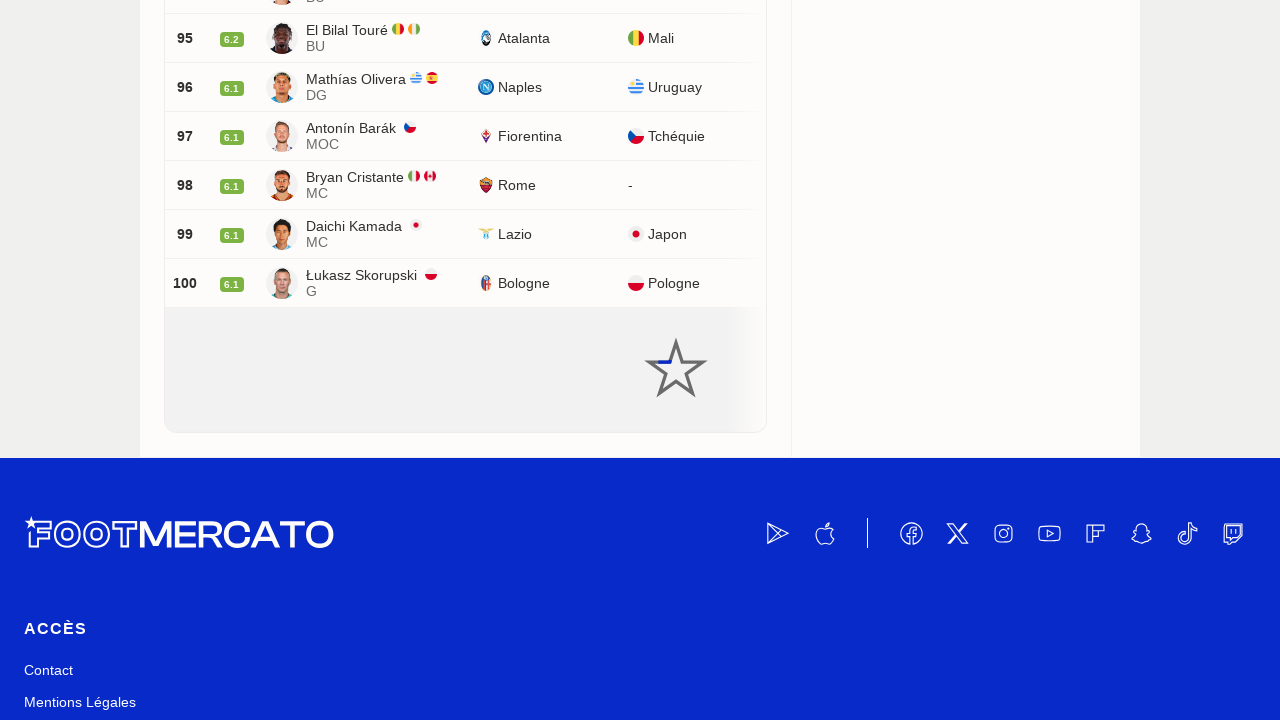

Waited 2 seconds for new player entries to load
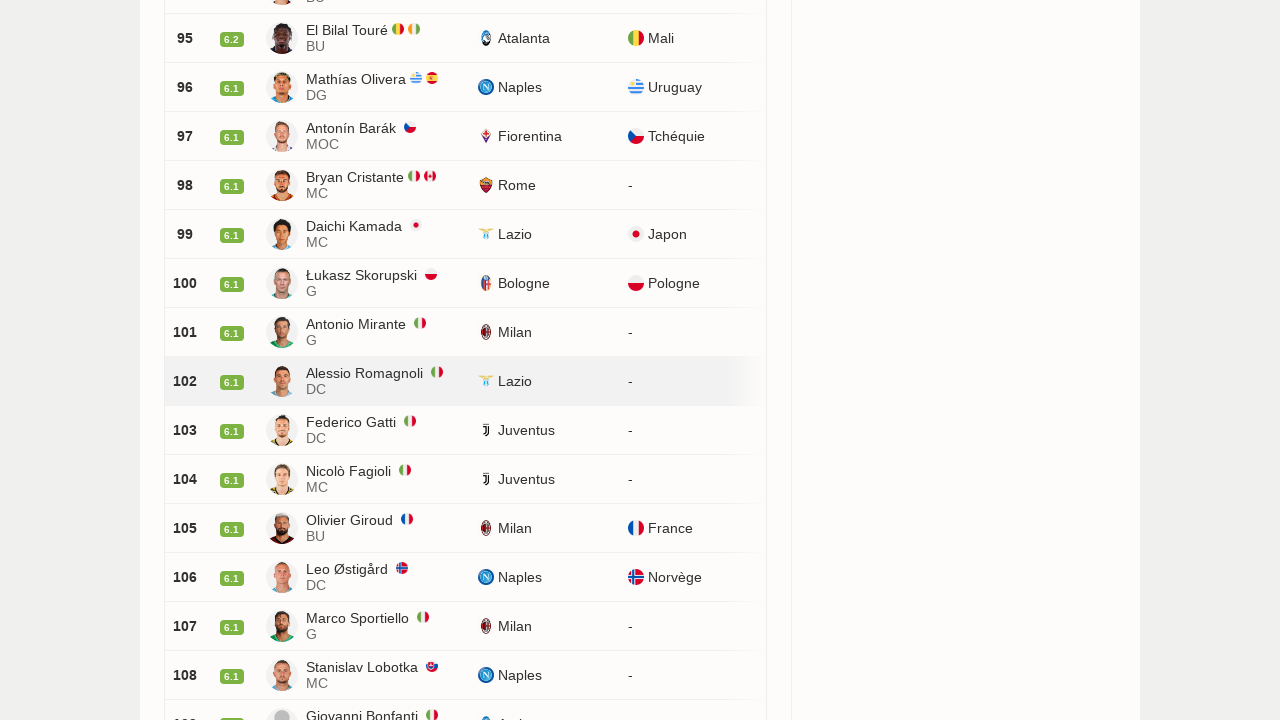

Scrolled 'Load more' button into view
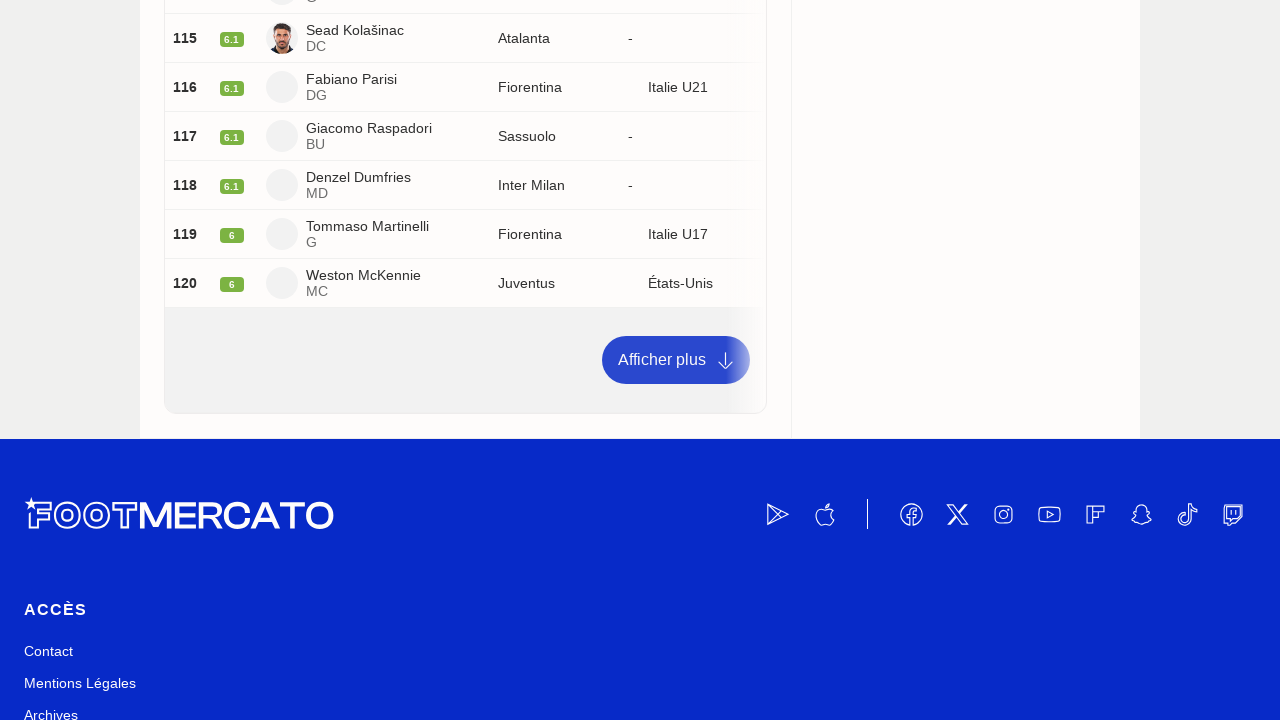

Clicked 'Afficher plus' (Load more) button to load additional player entries at (676, 360) on a:has-text('Afficher plus')
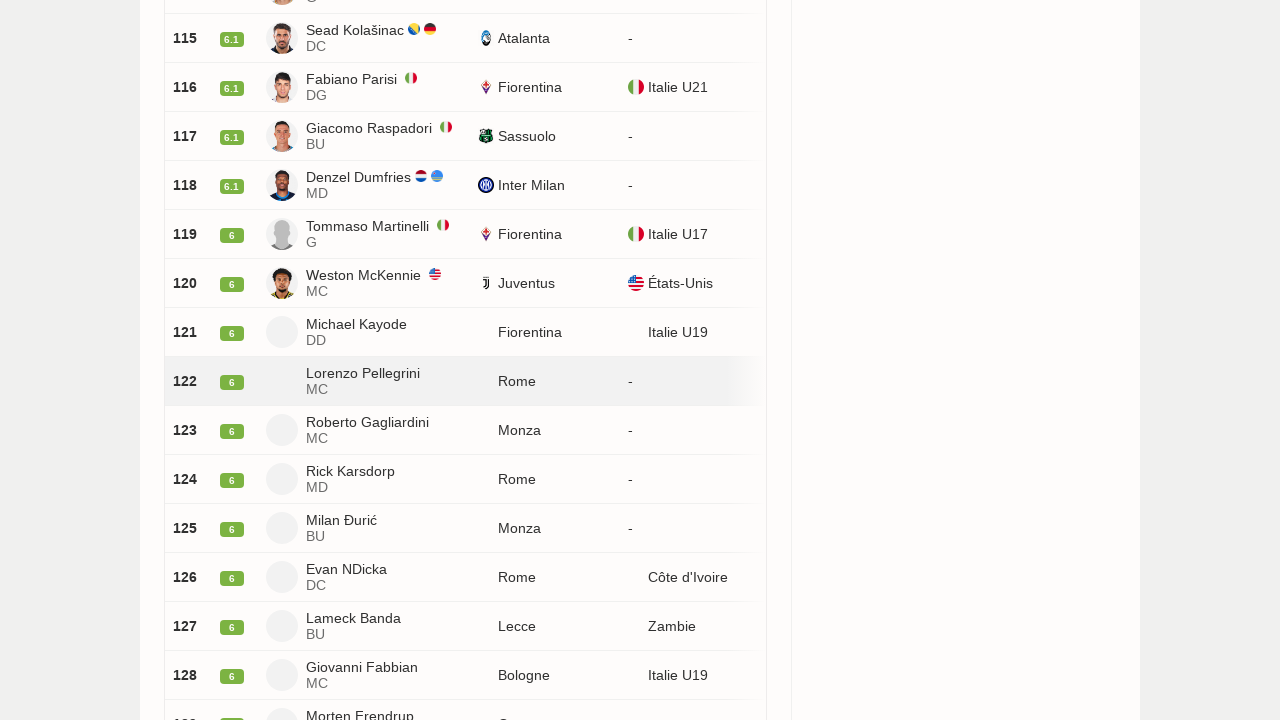

Waited 2 seconds for new player entries to load
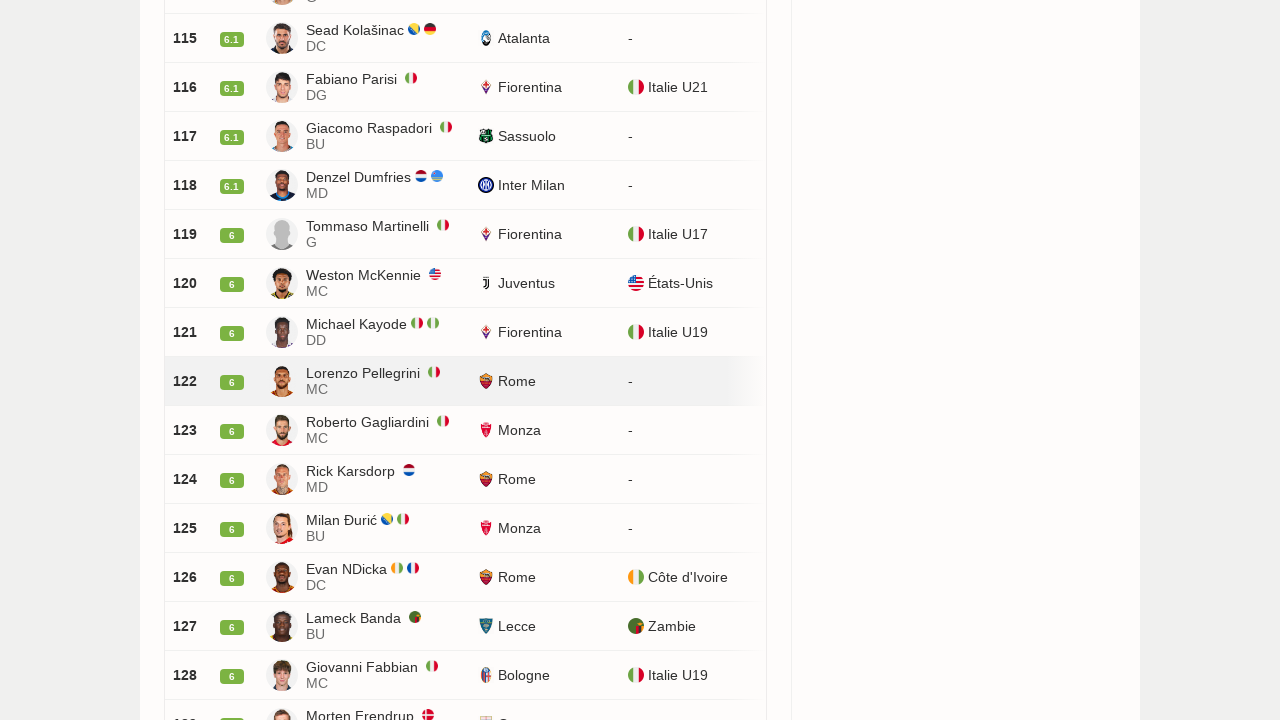

Scrolled 'Load more' button into view
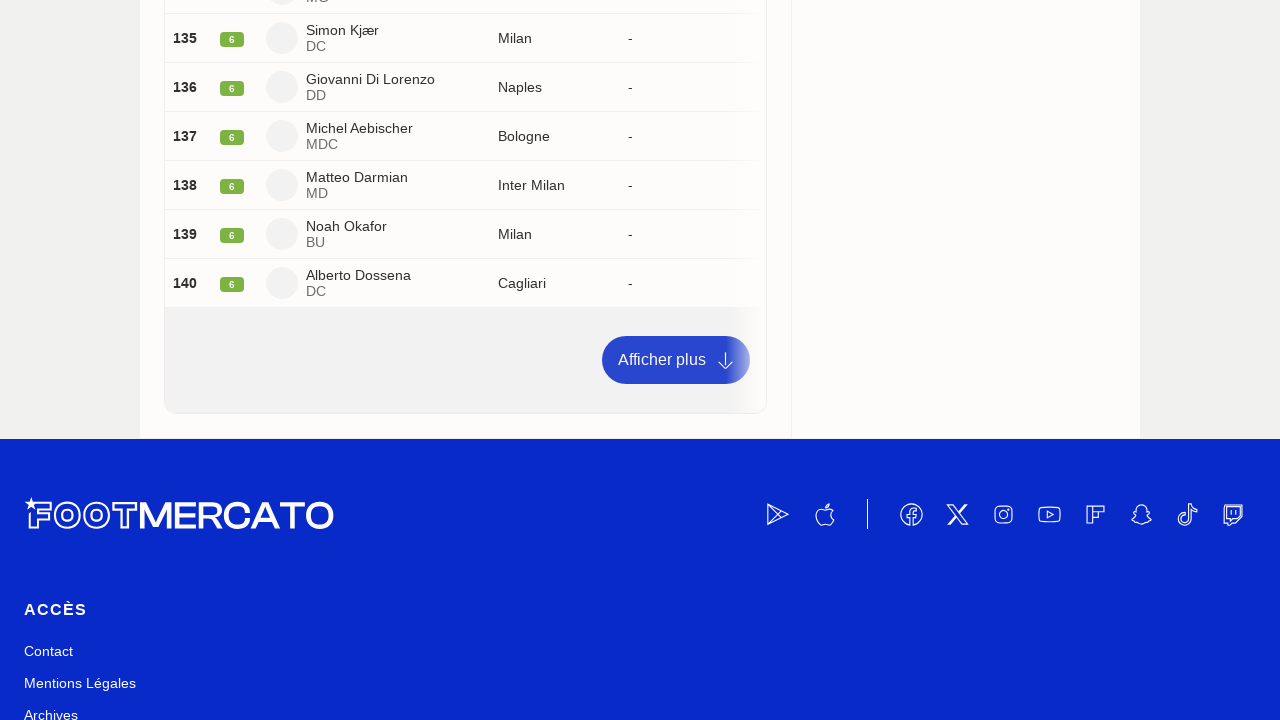

Clicked 'Afficher plus' (Load more) button to load additional player entries at (676, 360) on a:has-text('Afficher plus')
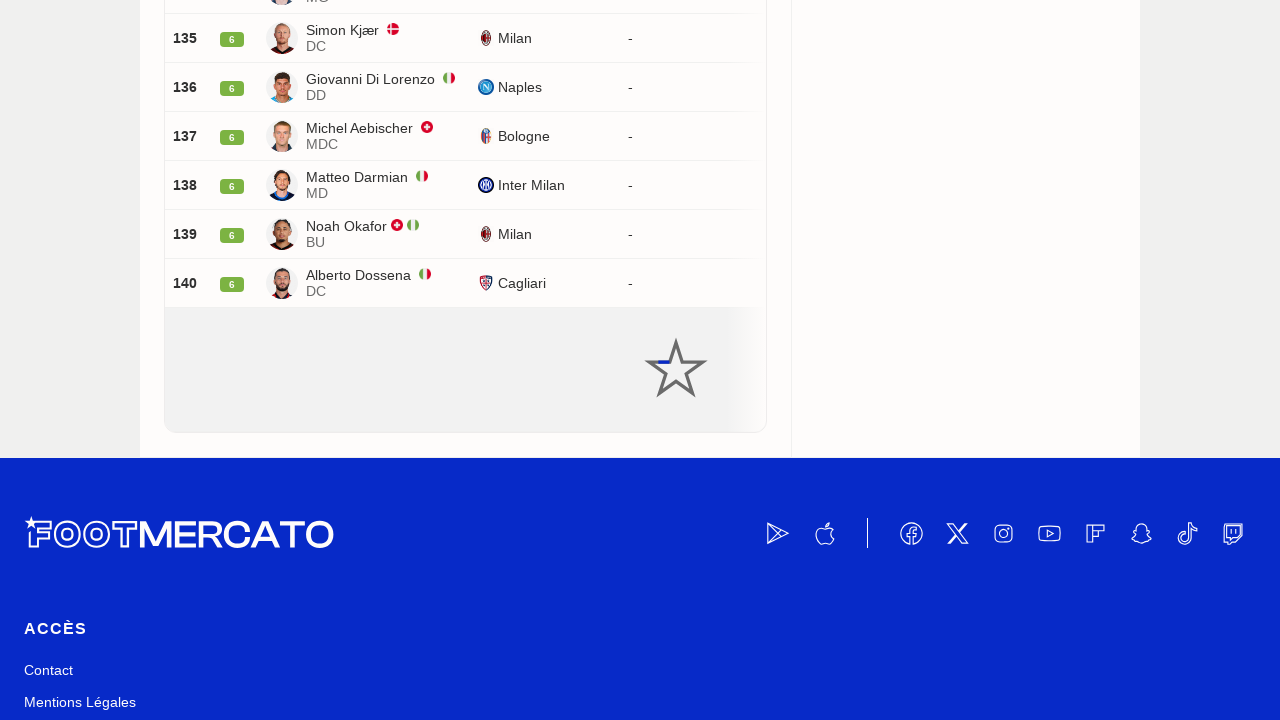

Waited 2 seconds for new player entries to load
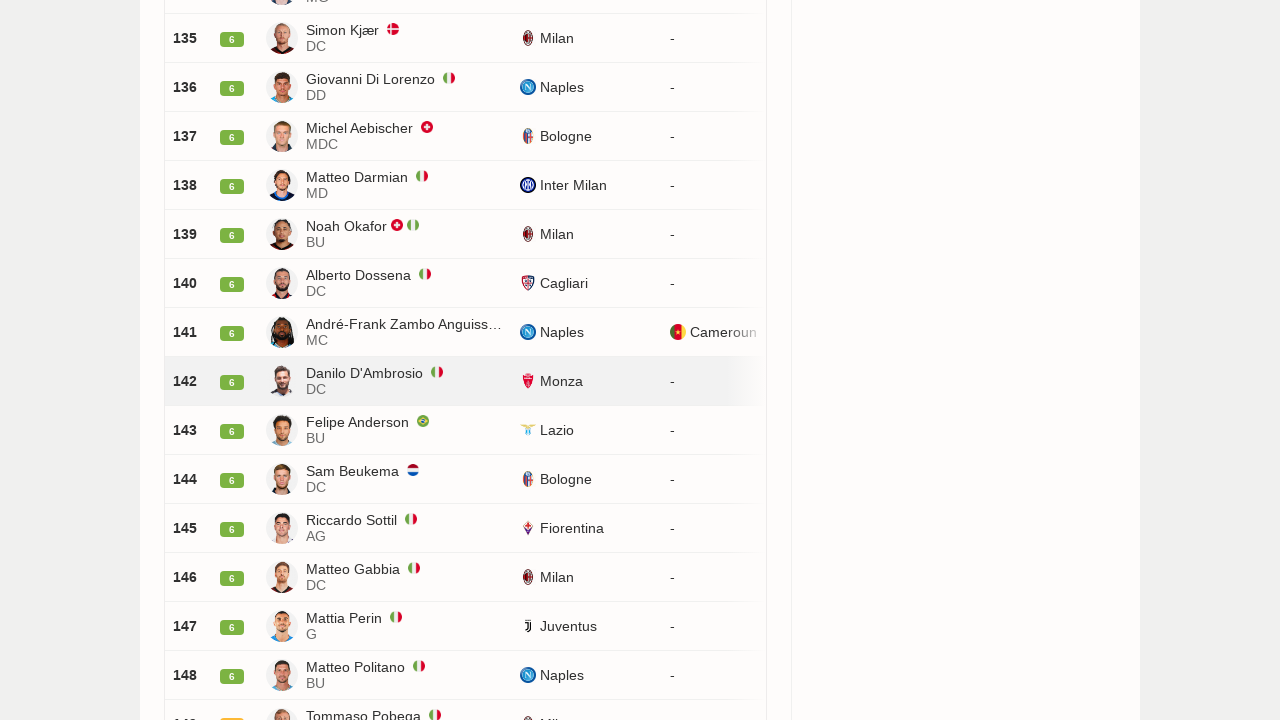

Scrolled 'Load more' button into view
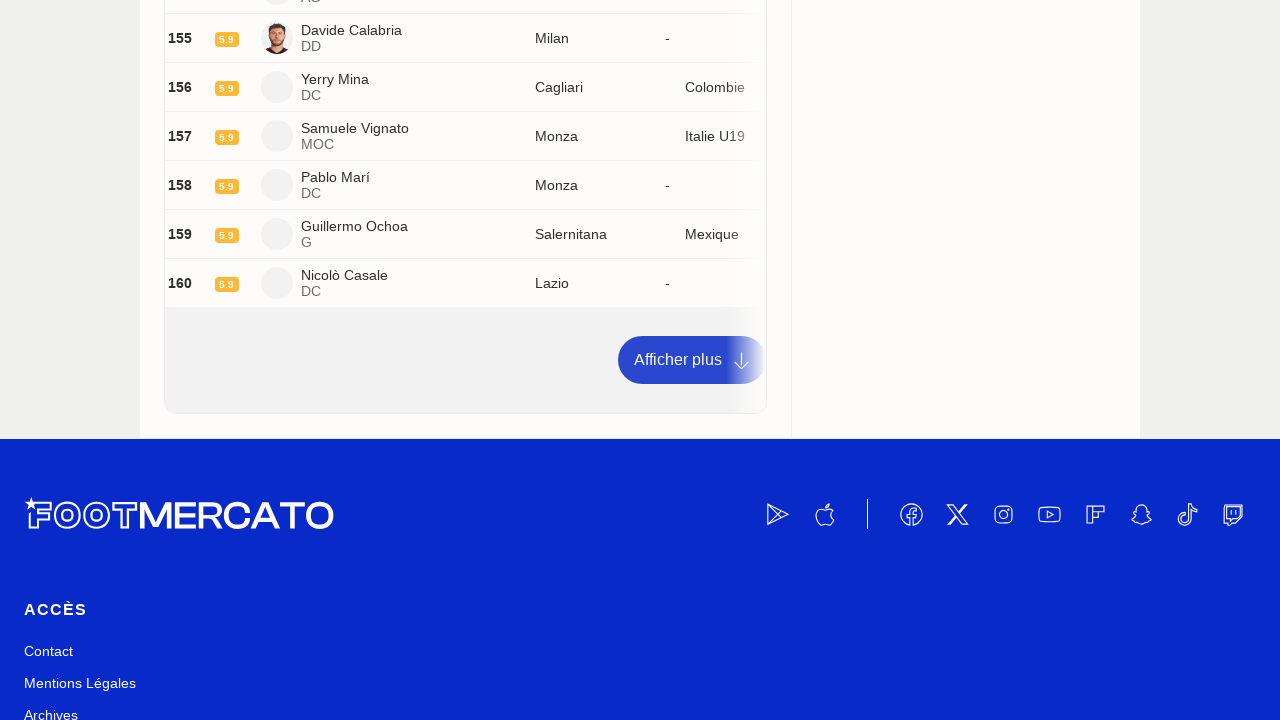

Clicked 'Afficher plus' (Load more) button to load additional player entries at (692, 360) on a:has-text('Afficher plus')
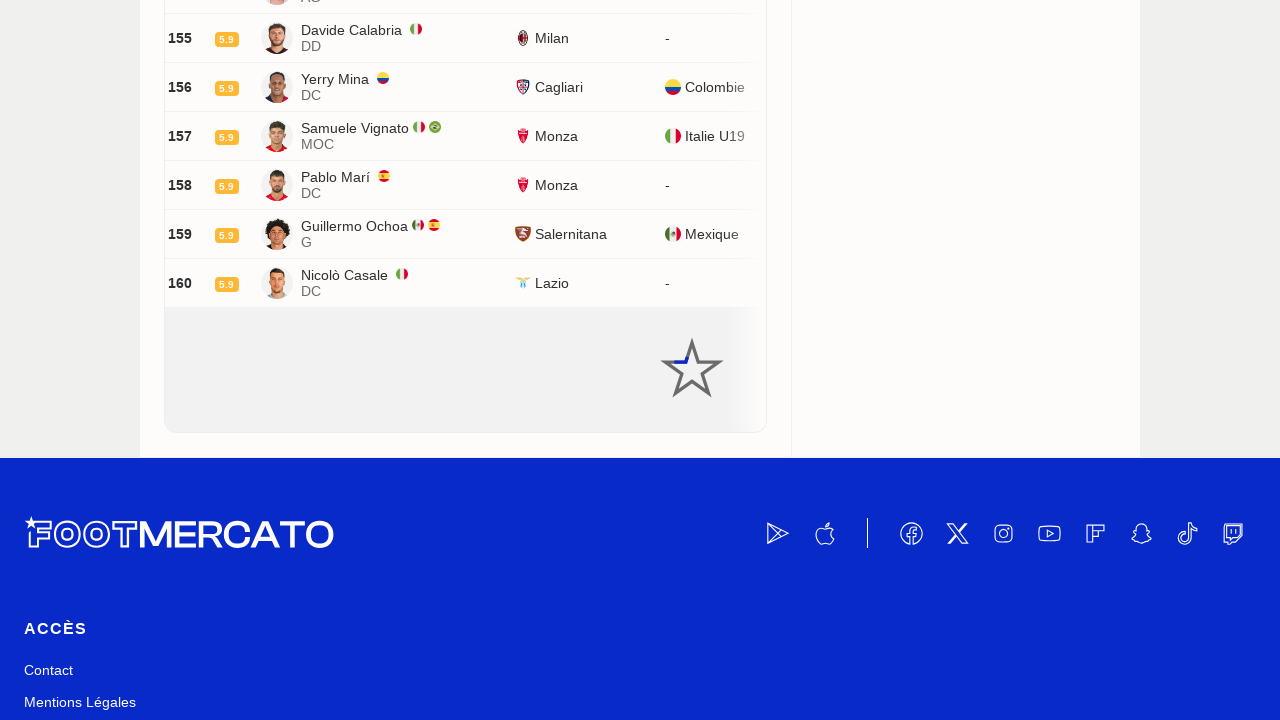

Waited 2 seconds for new player entries to load
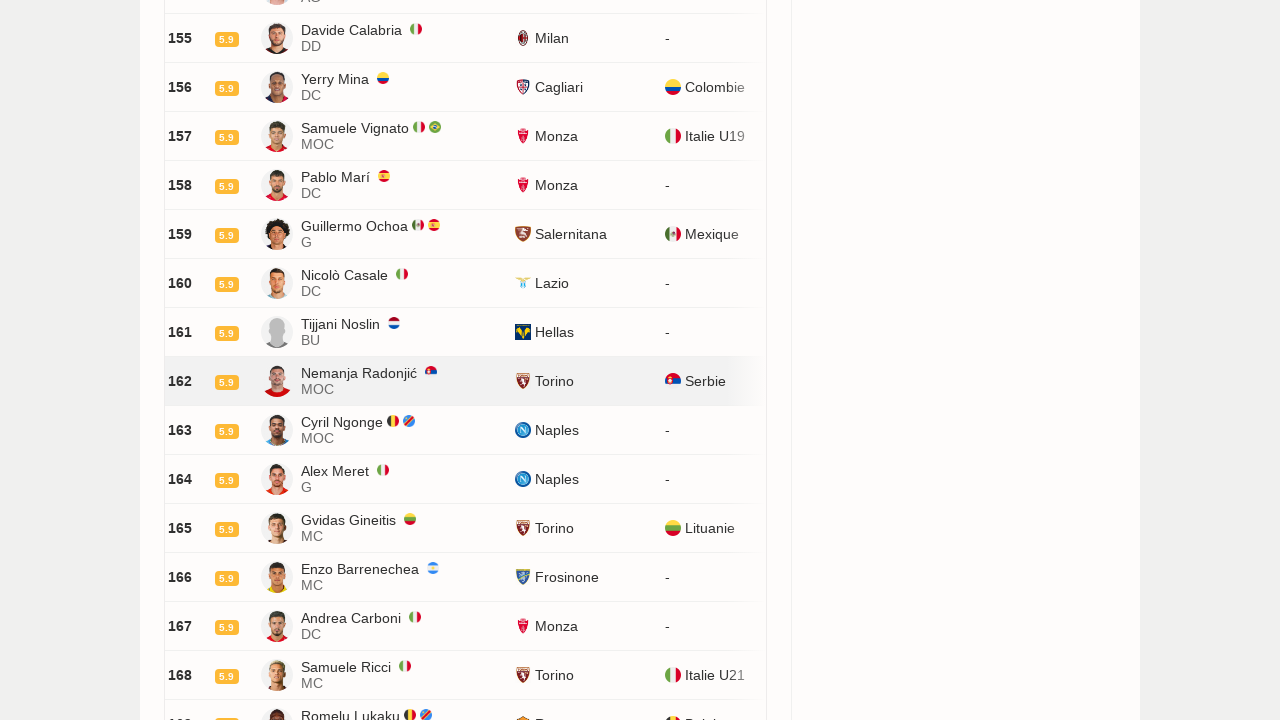

Scrolled 'Load more' button into view
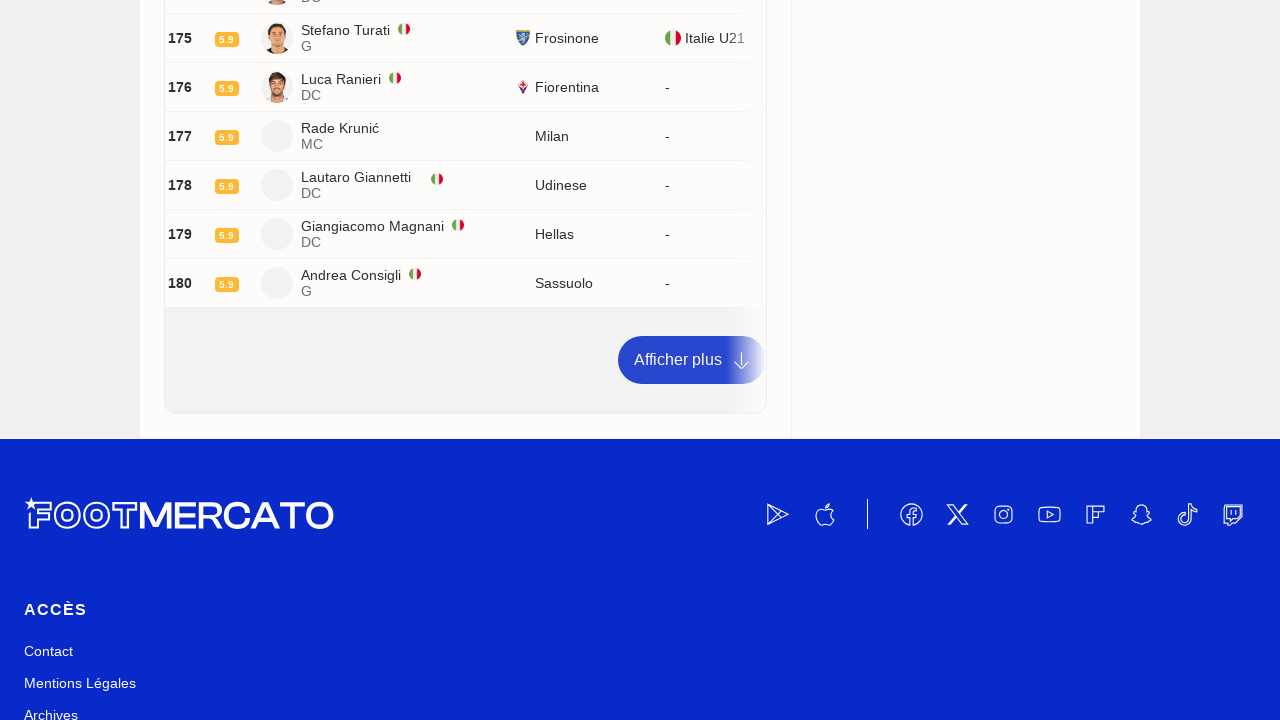

Clicked 'Afficher plus' (Load more) button to load additional player entries at (692, 360) on a:has-text('Afficher plus')
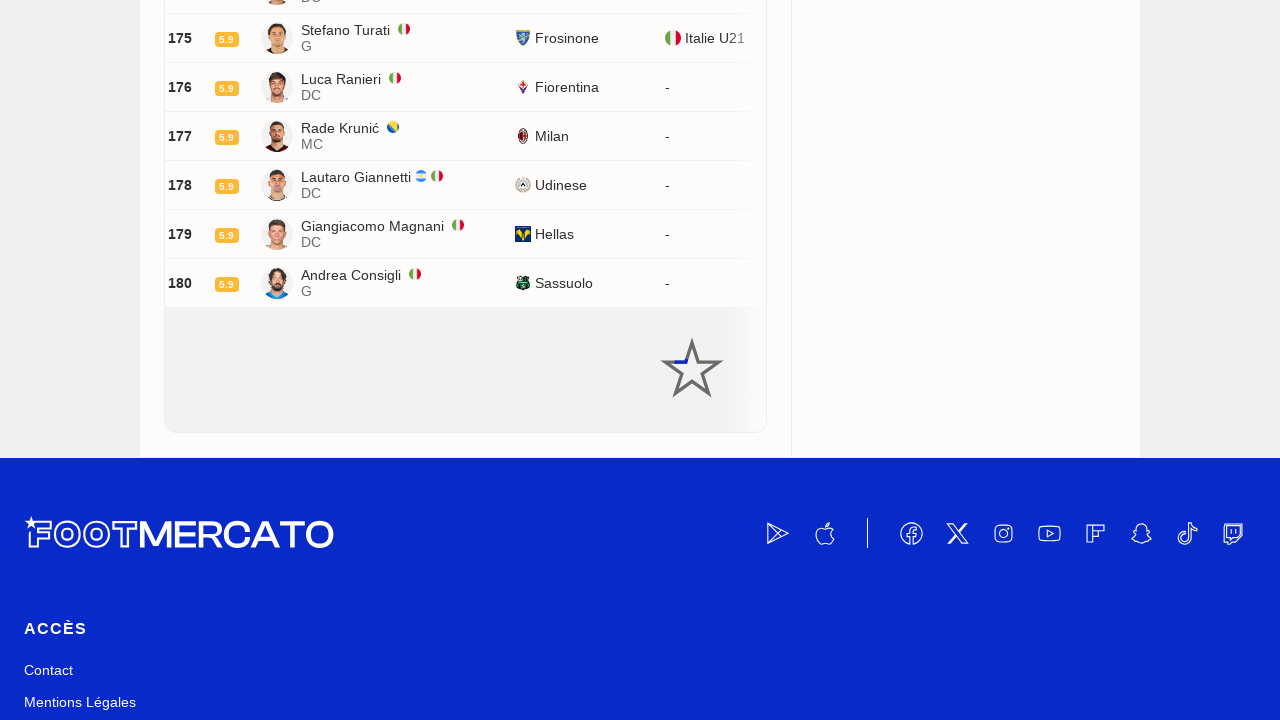

Waited 2 seconds for new player entries to load
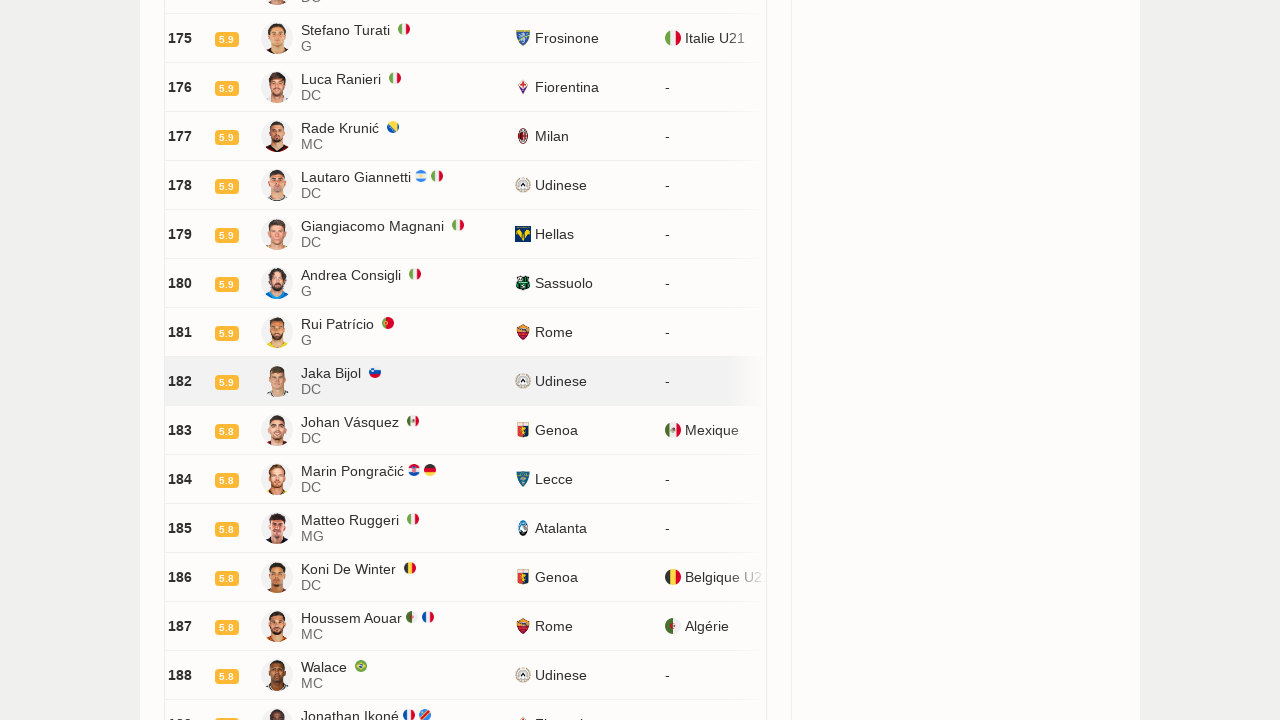

Scrolled 'Load more' button into view
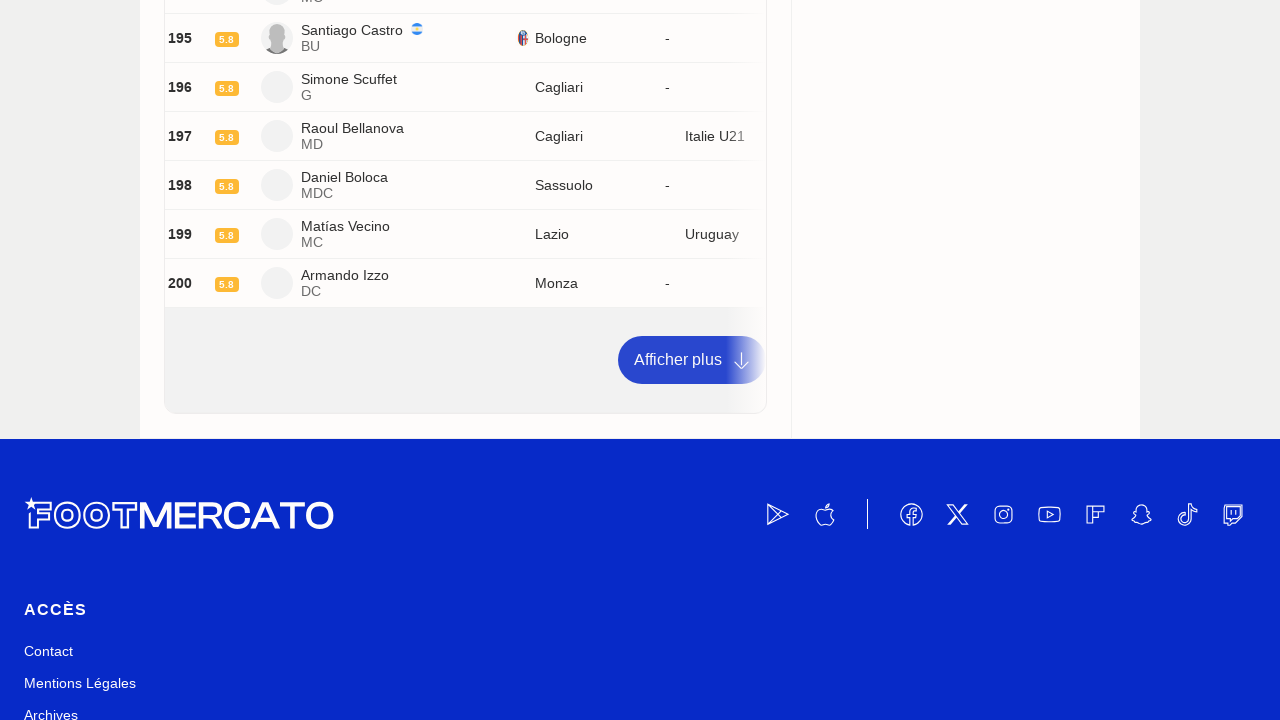

Clicked 'Afficher plus' (Load more) button to load additional player entries at (692, 360) on a:has-text('Afficher plus')
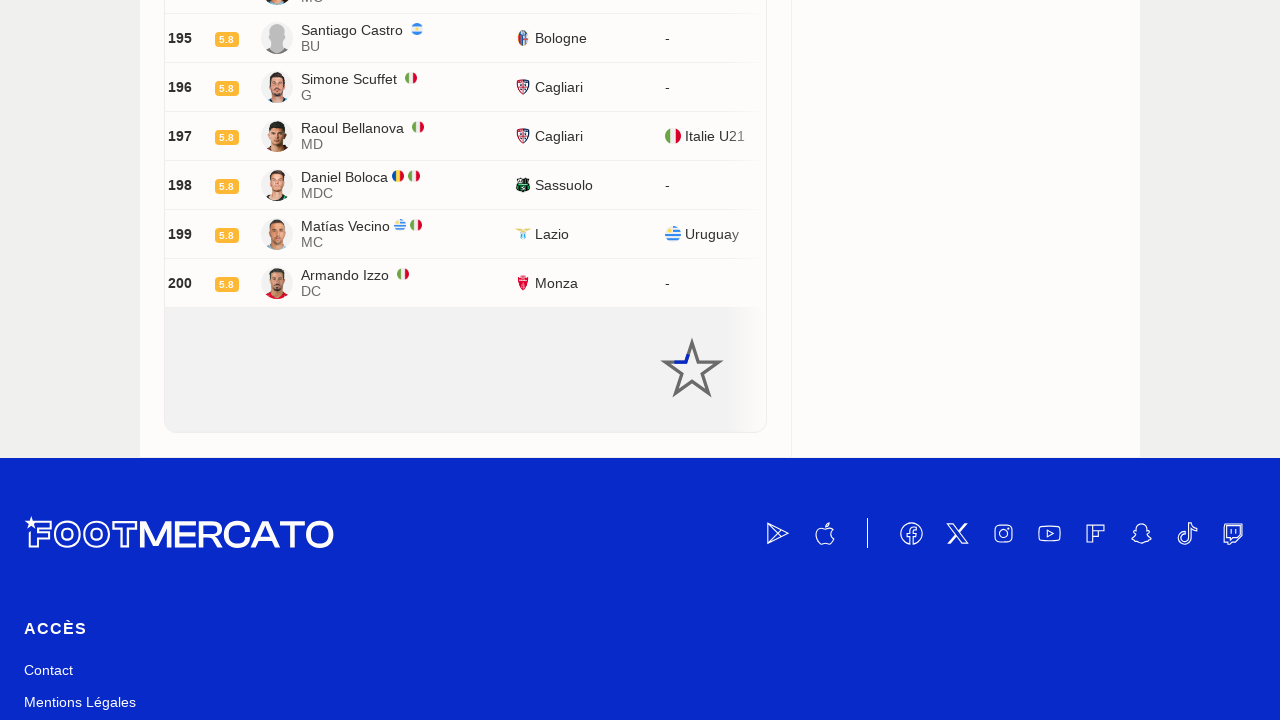

Waited 2 seconds for new player entries to load
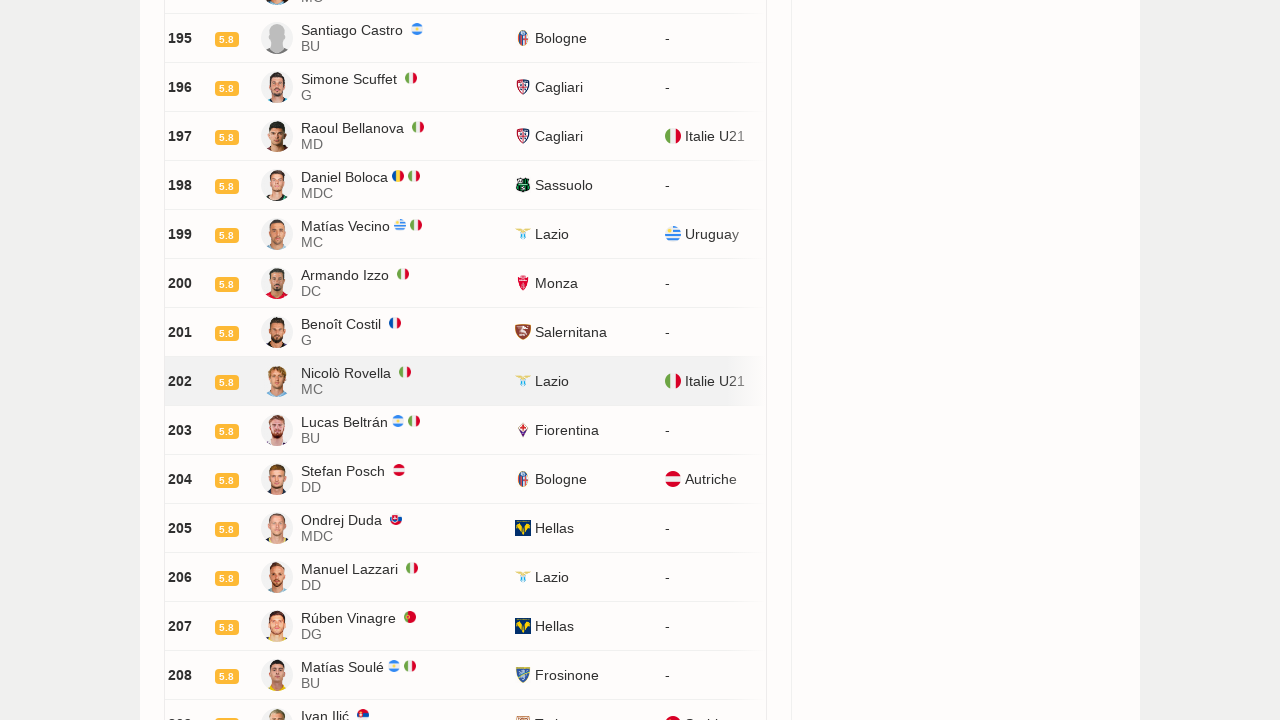

Scrolled 'Load more' button into view
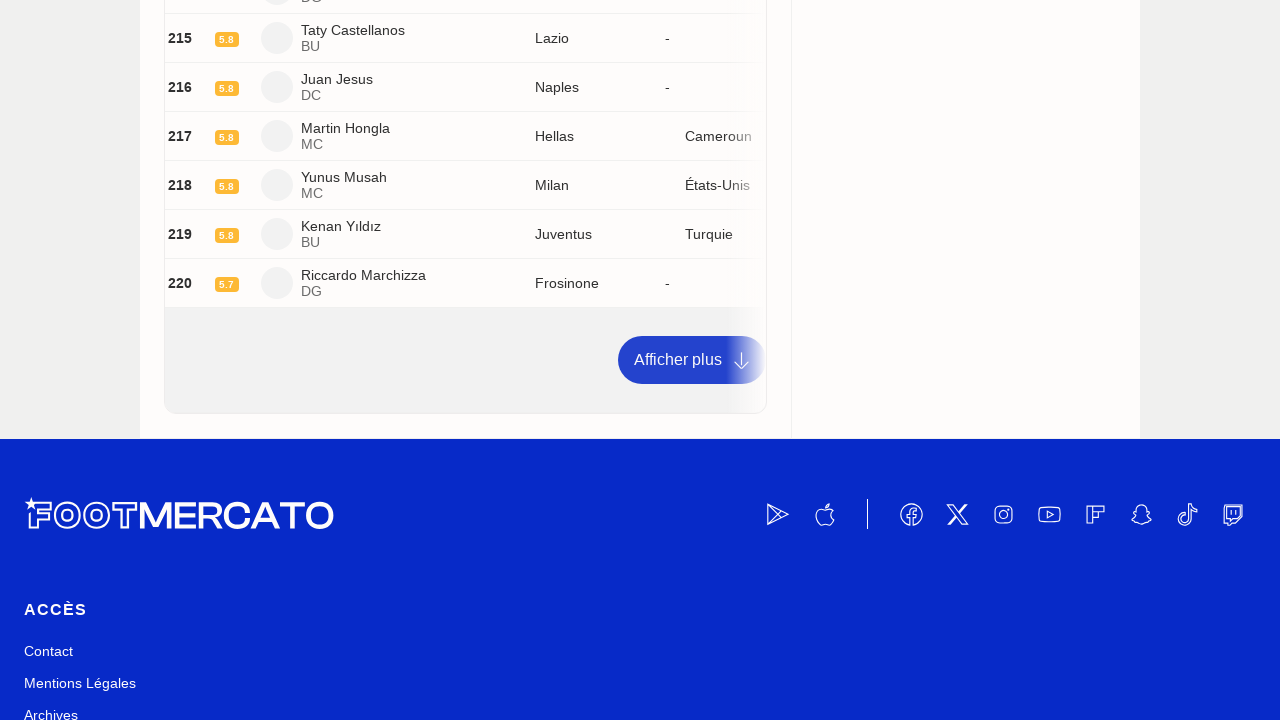

Clicked 'Afficher plus' (Load more) button to load additional player entries at (692, 360) on a:has-text('Afficher plus')
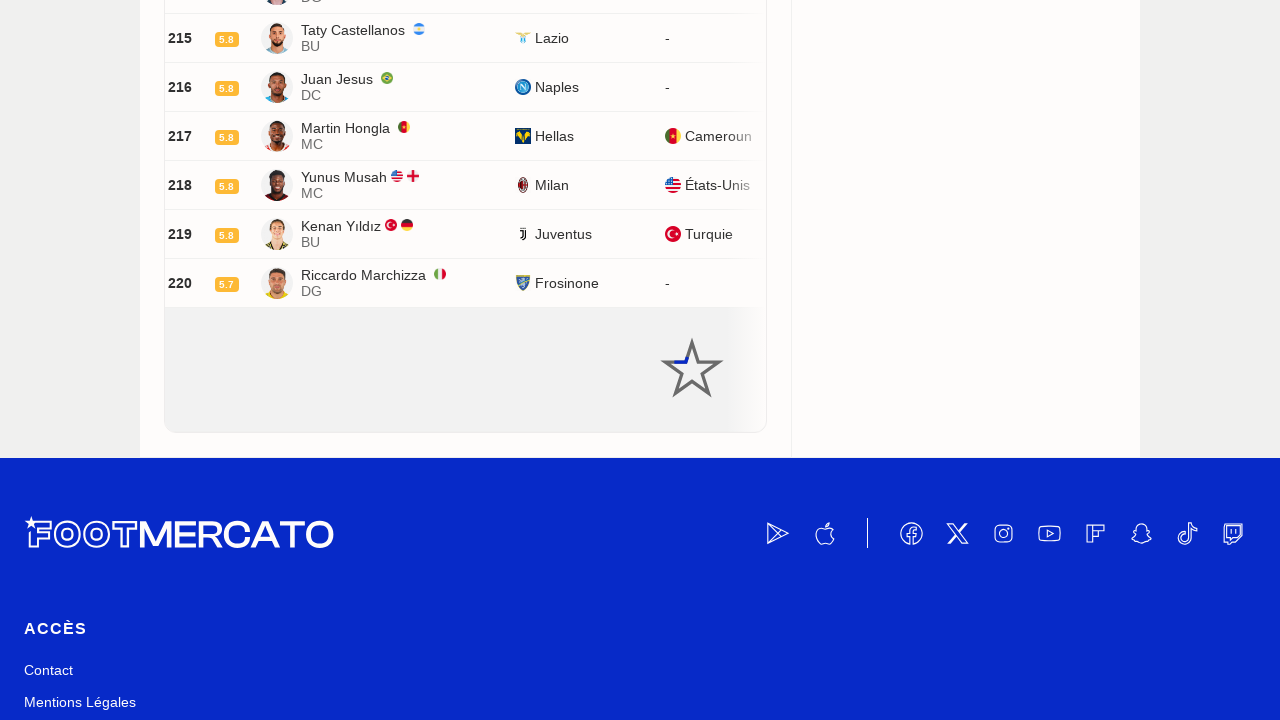

Waited 2 seconds for new player entries to load
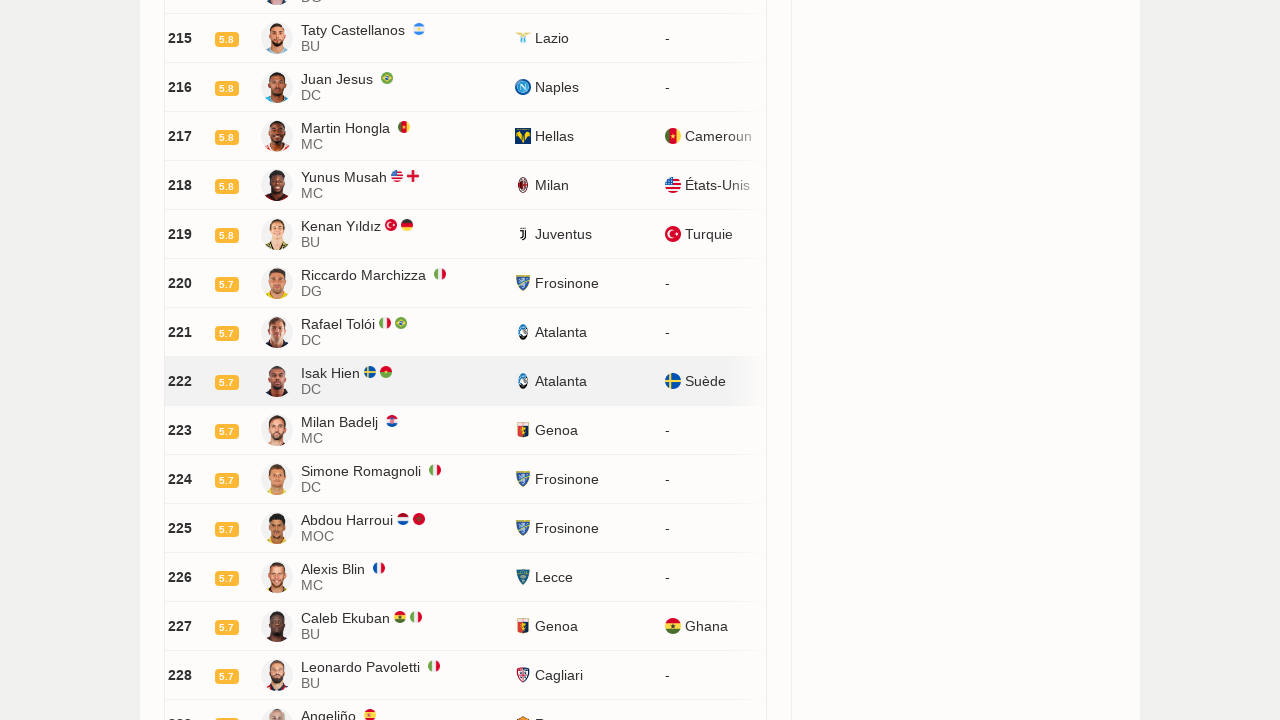

Scrolled 'Load more' button into view
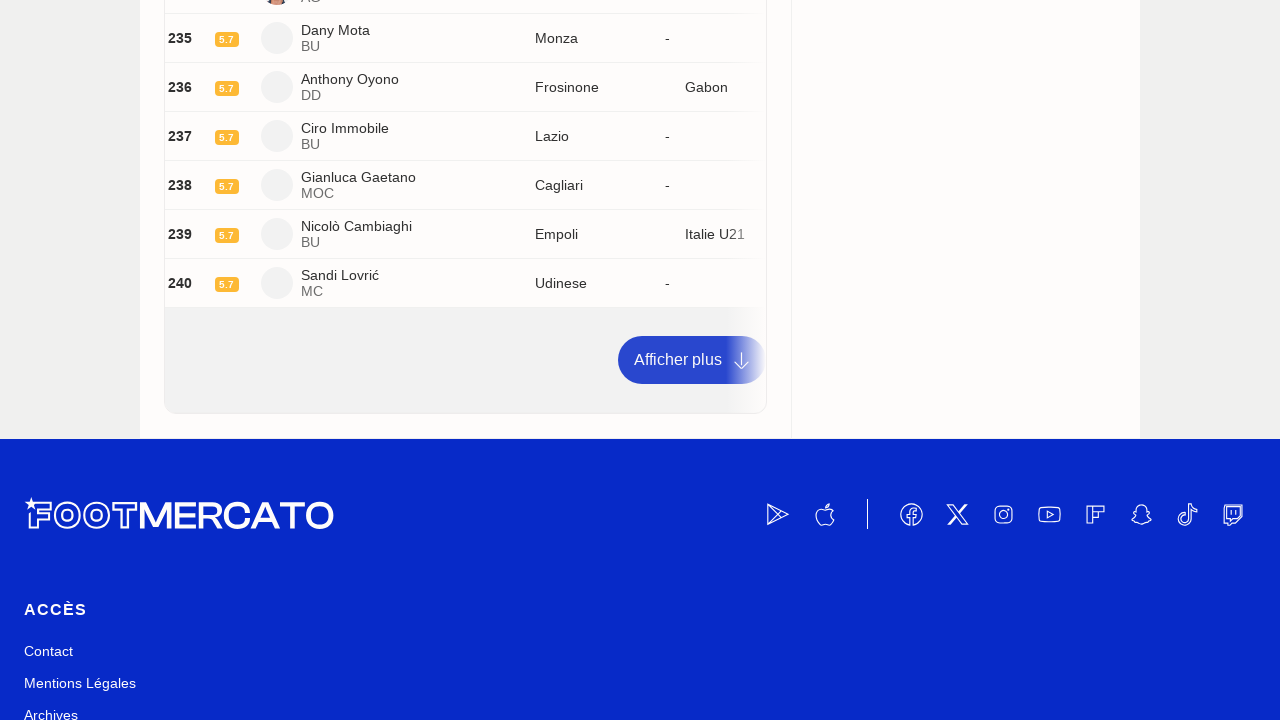

Clicked 'Afficher plus' (Load more) button to load additional player entries at (692, 360) on a:has-text('Afficher plus')
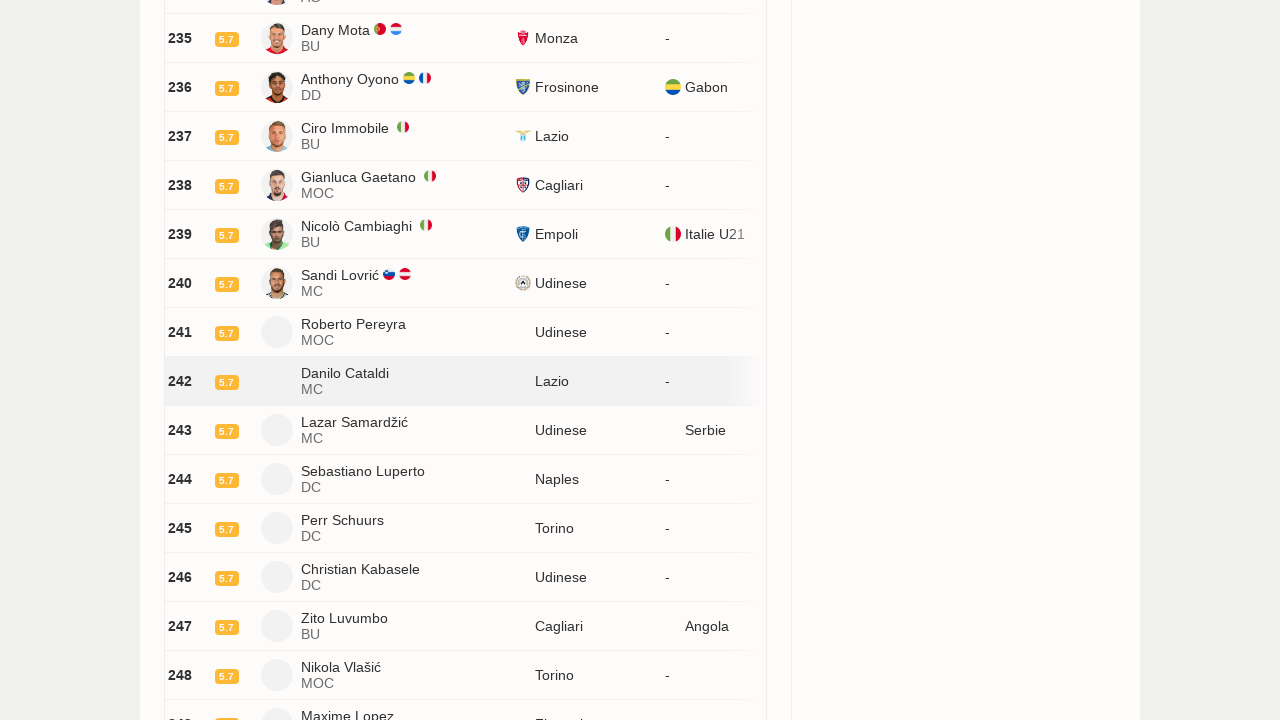

Waited 2 seconds for new player entries to load
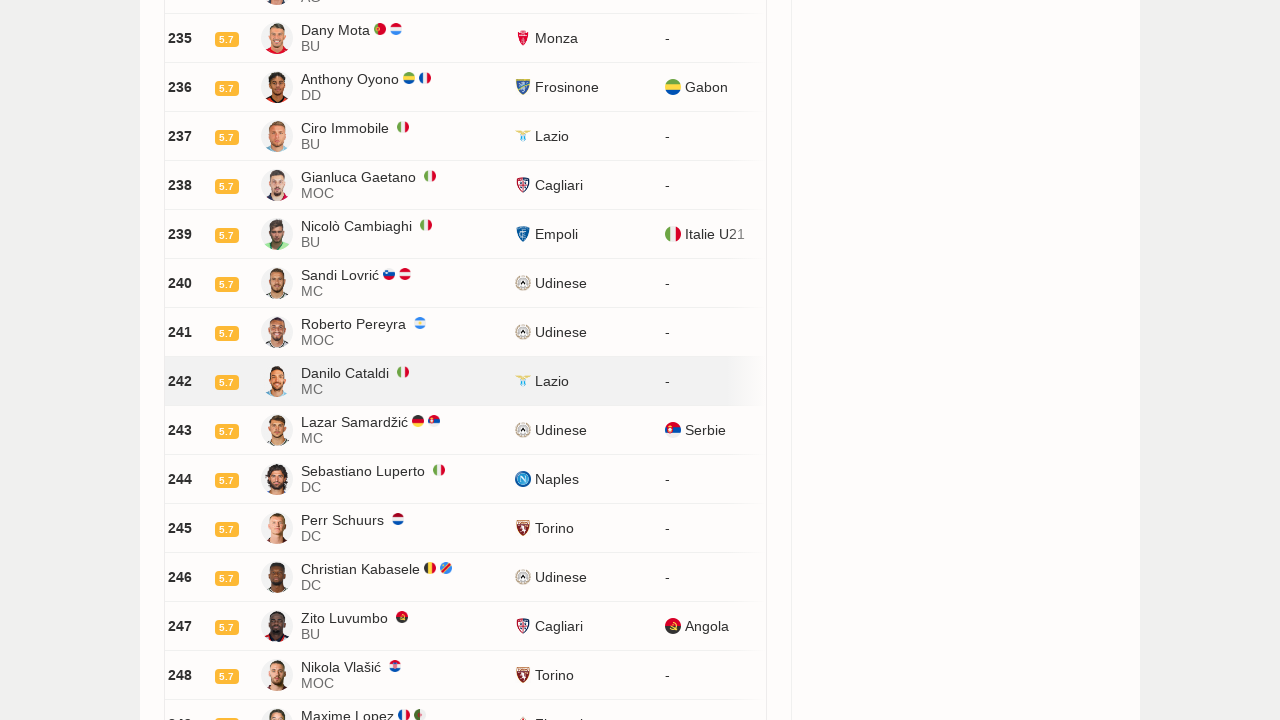

Scrolled 'Load more' button into view
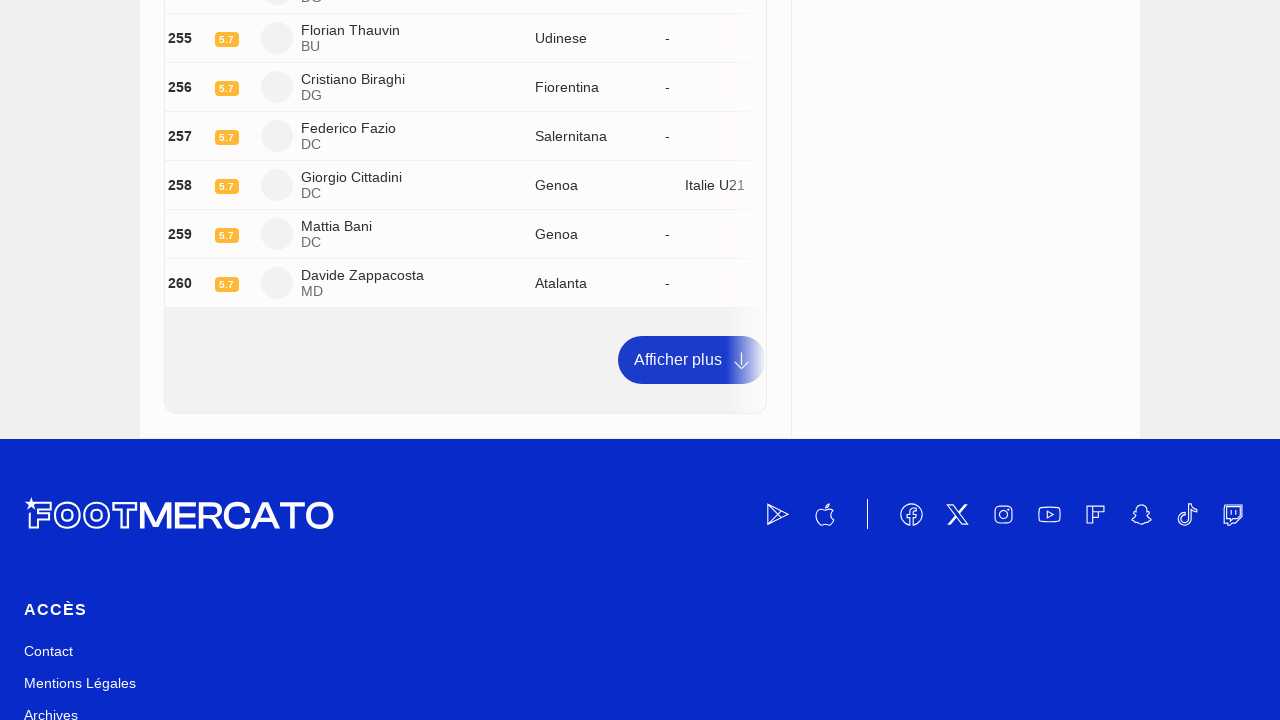

Clicked 'Afficher plus' (Load more) button to load additional player entries at (692, 360) on a:has-text('Afficher plus')
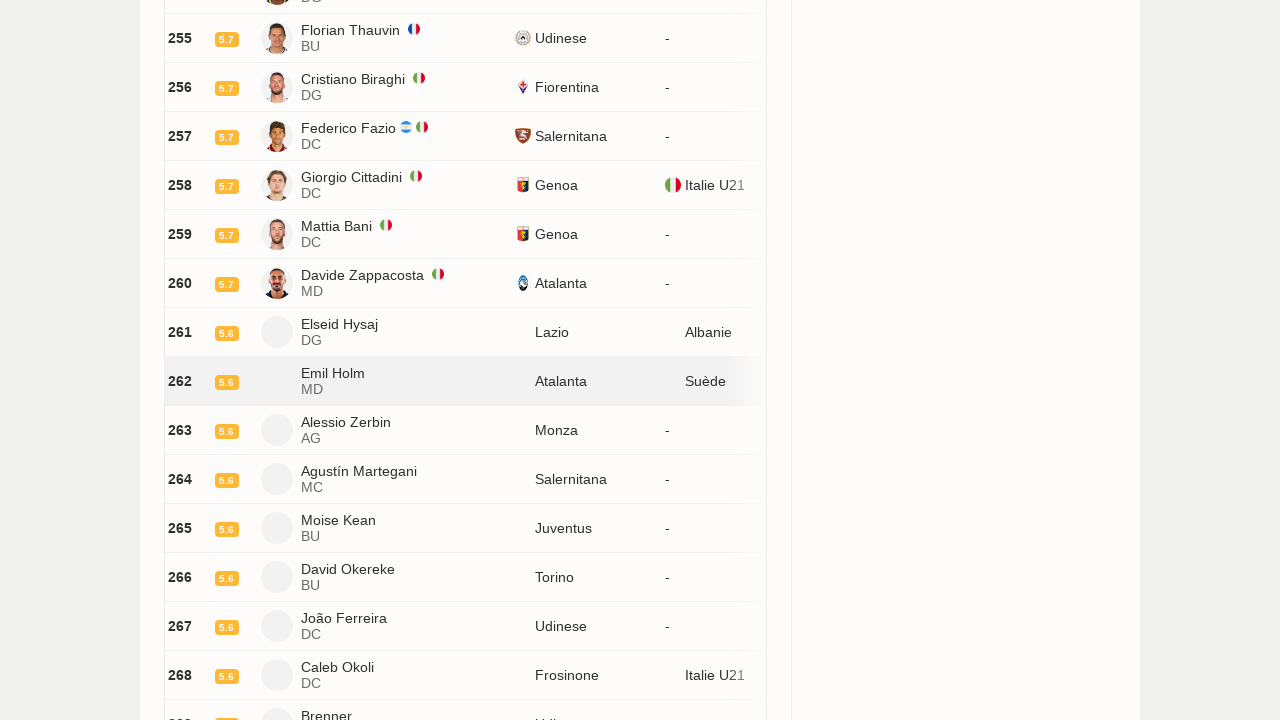

Waited 2 seconds for new player entries to load
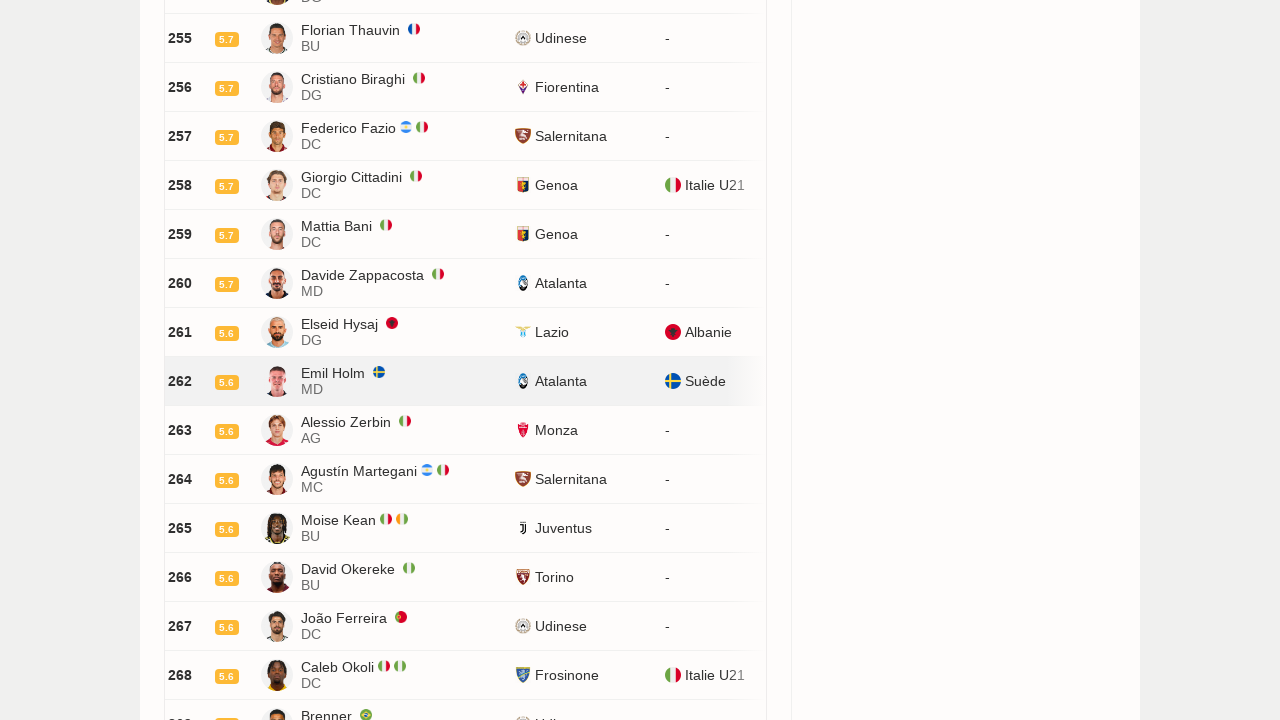

Scrolled 'Load more' button into view
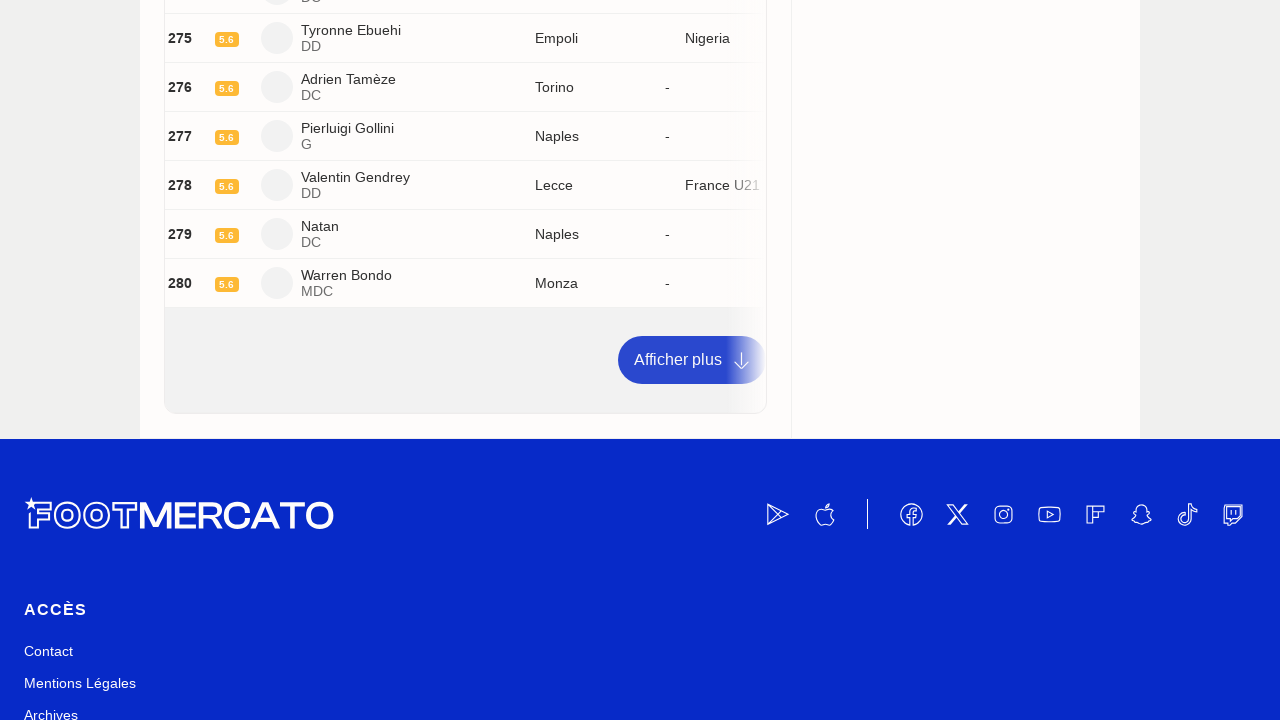

Clicked 'Afficher plus' (Load more) button to load additional player entries at (692, 360) on a:has-text('Afficher plus')
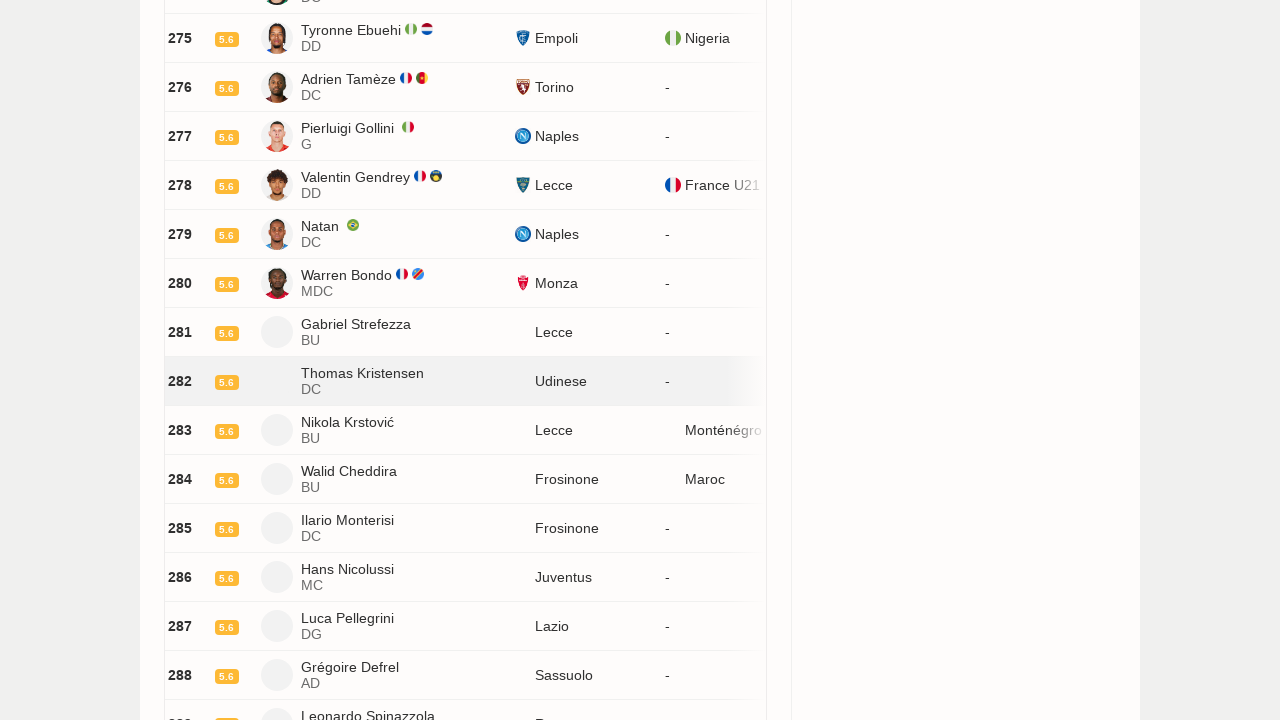

Waited 2 seconds for new player entries to load
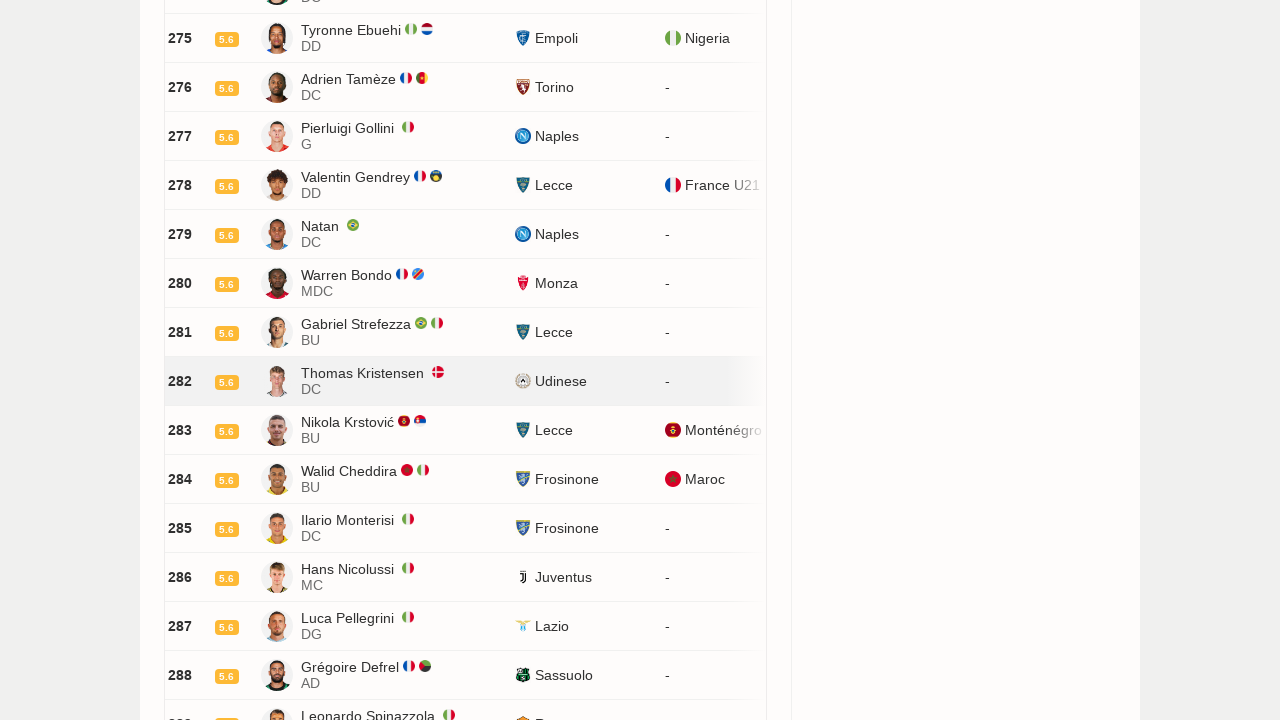

Scrolled 'Load more' button into view
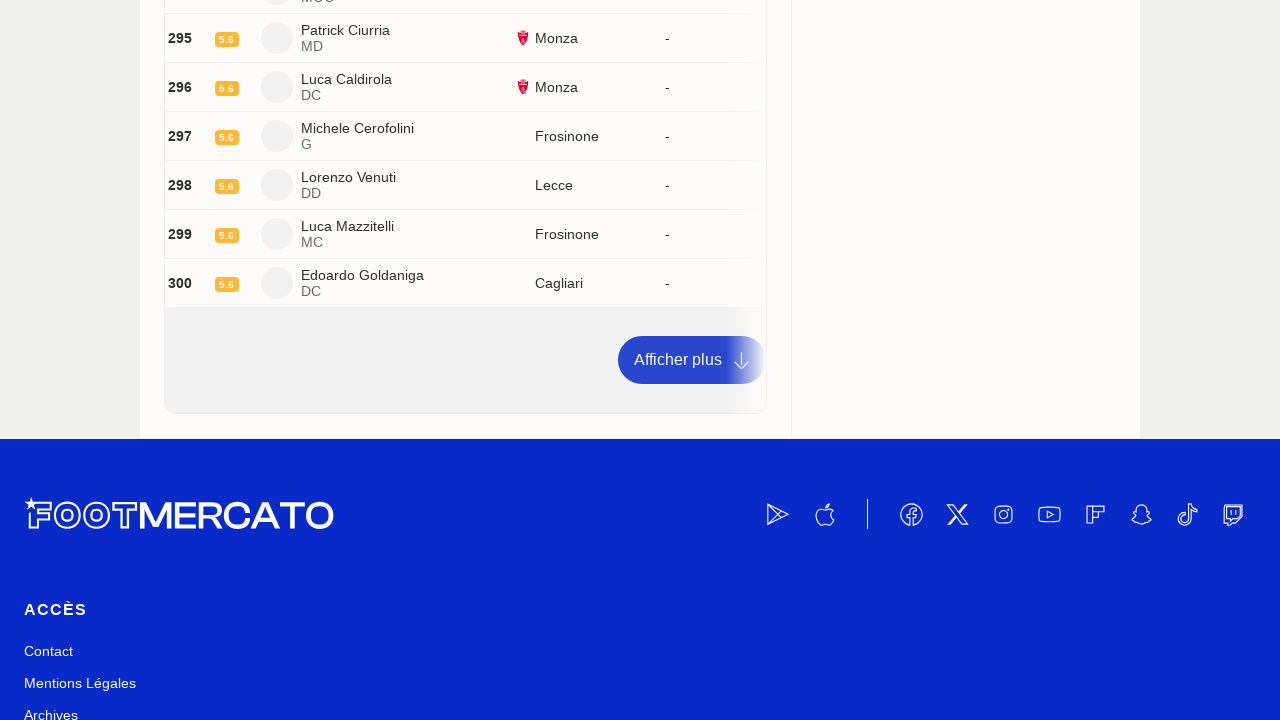

Clicked 'Afficher plus' (Load more) button to load additional player entries at (692, 360) on a:has-text('Afficher plus')
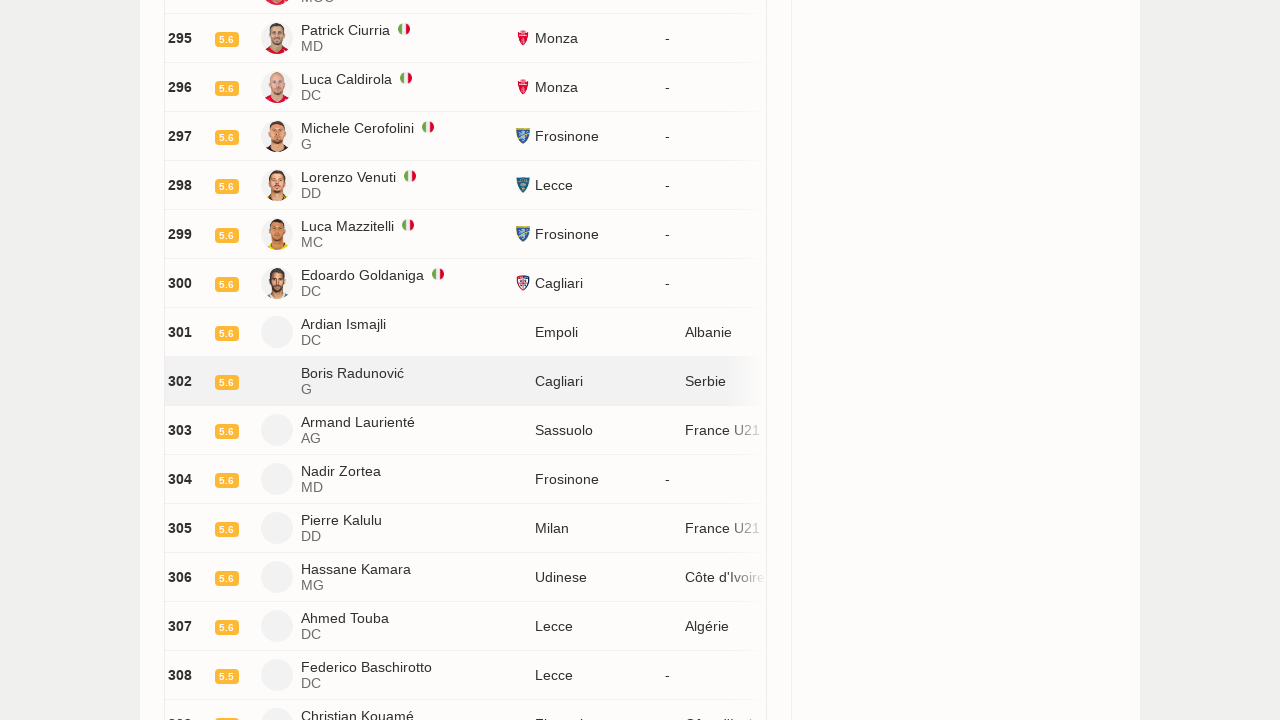

Waited 2 seconds for new player entries to load
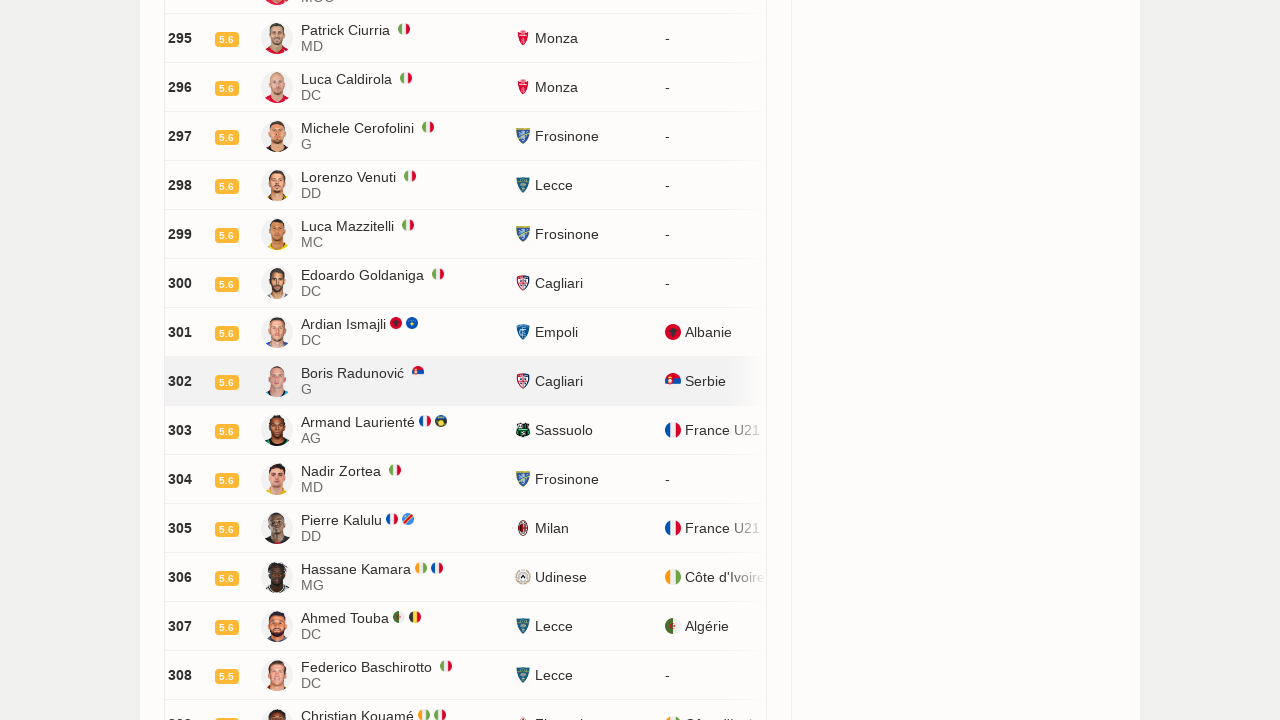

Scrolled 'Load more' button into view
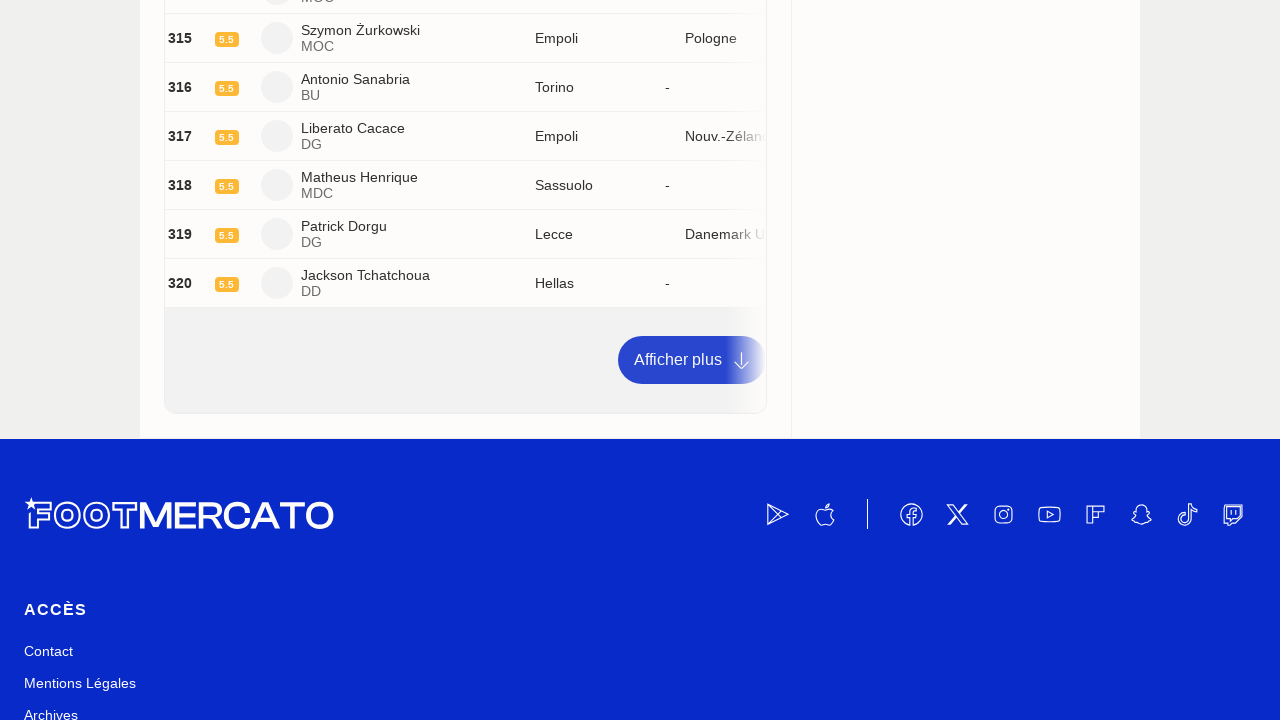

Clicked 'Afficher plus' (Load more) button to load additional player entries at (692, 360) on a:has-text('Afficher plus')
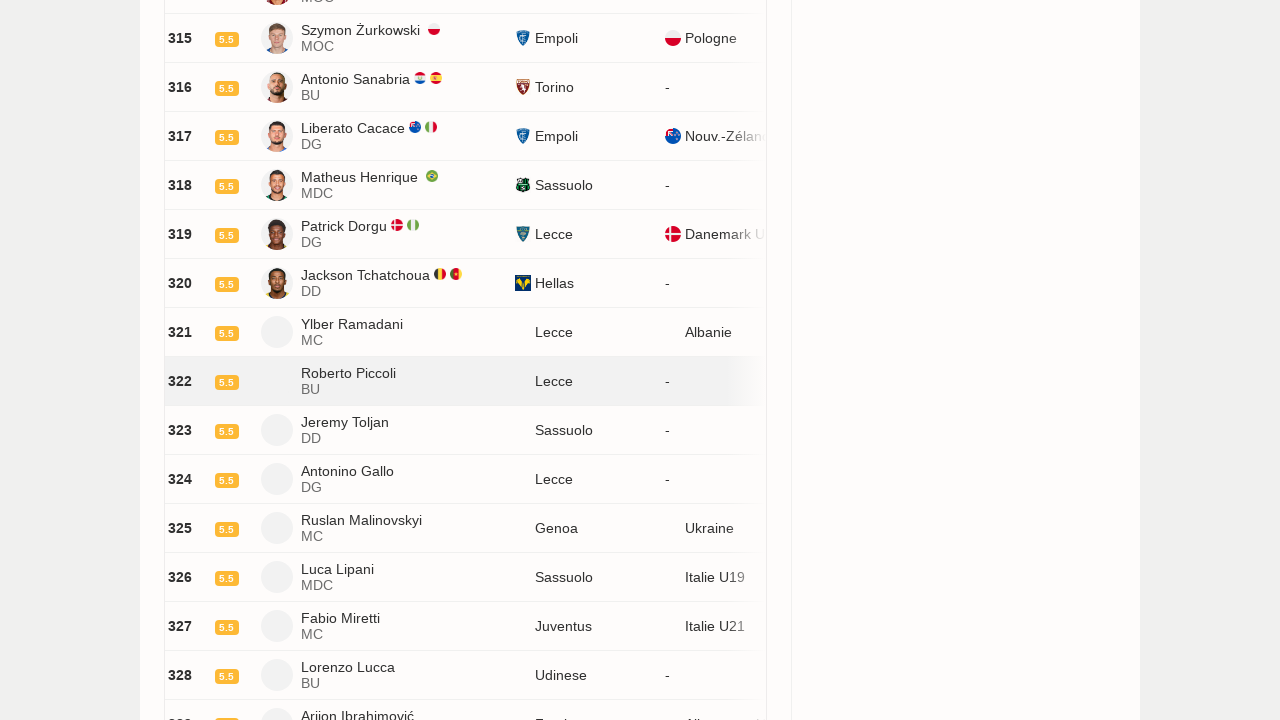

Waited 2 seconds for new player entries to load
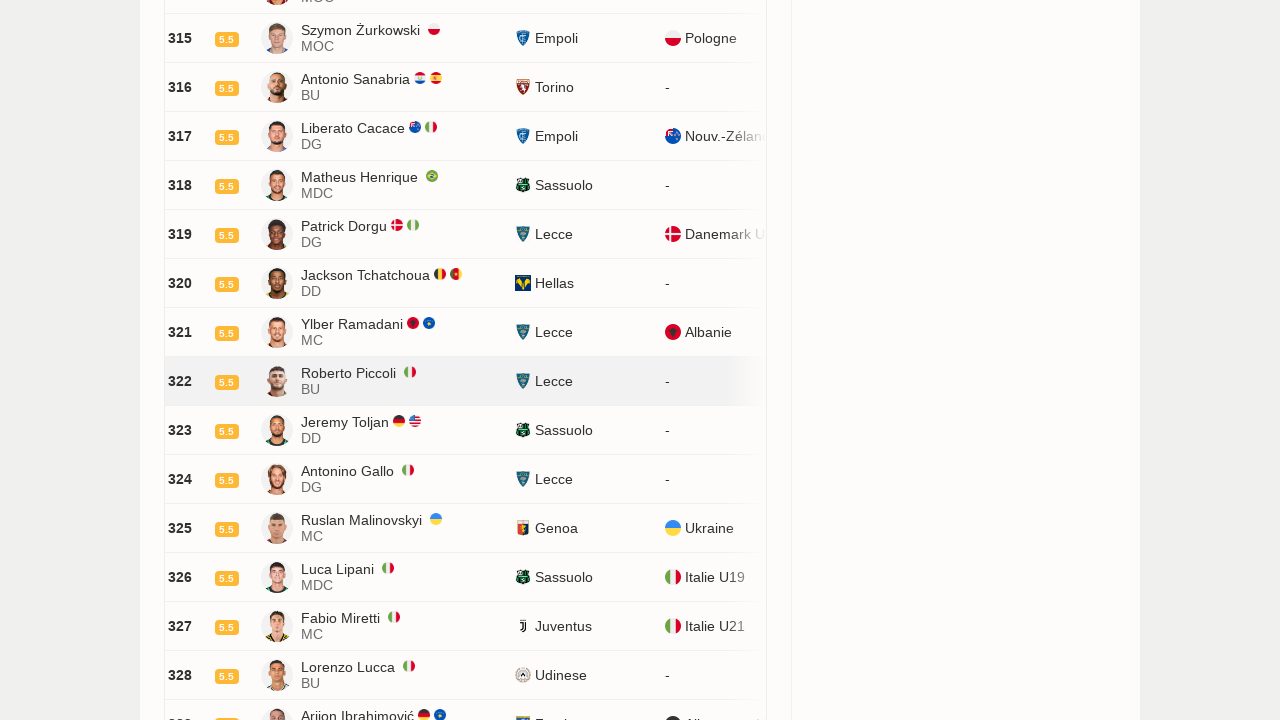

Scrolled 'Load more' button into view
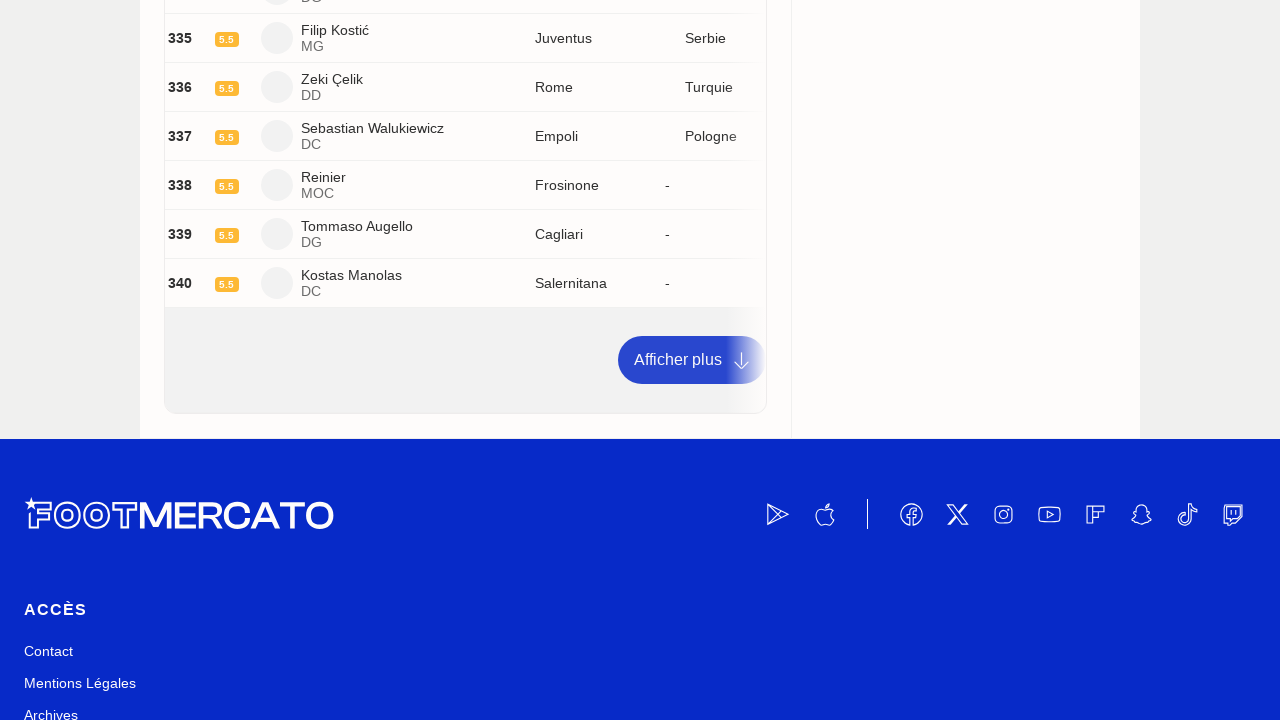

Clicked 'Afficher plus' (Load more) button to load additional player entries at (692, 360) on a:has-text('Afficher plus')
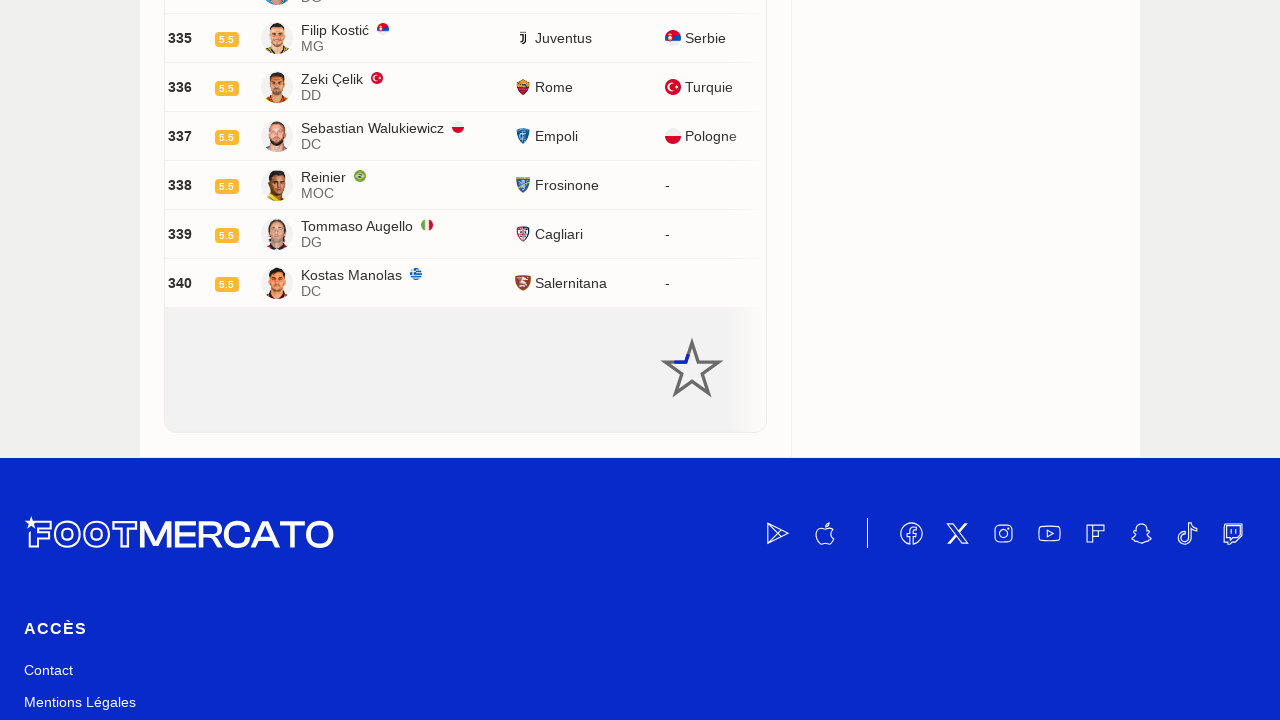

Waited 2 seconds for new player entries to load
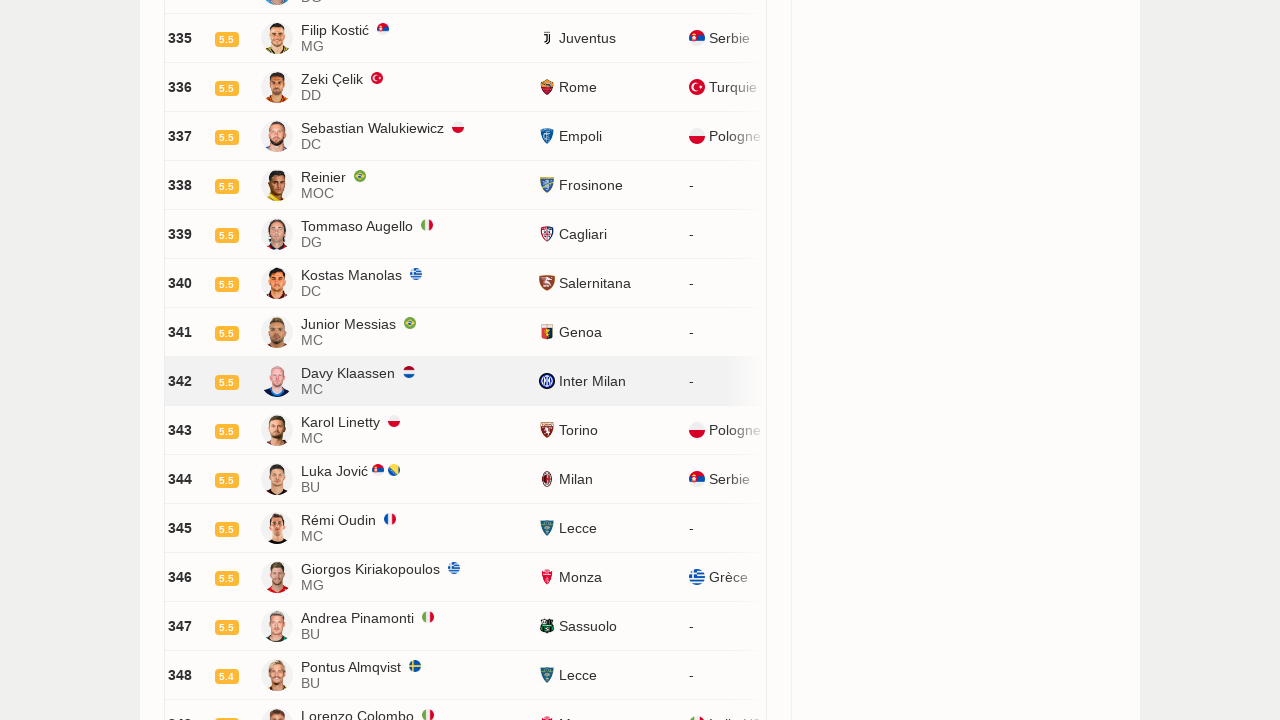

Scrolled 'Load more' button into view
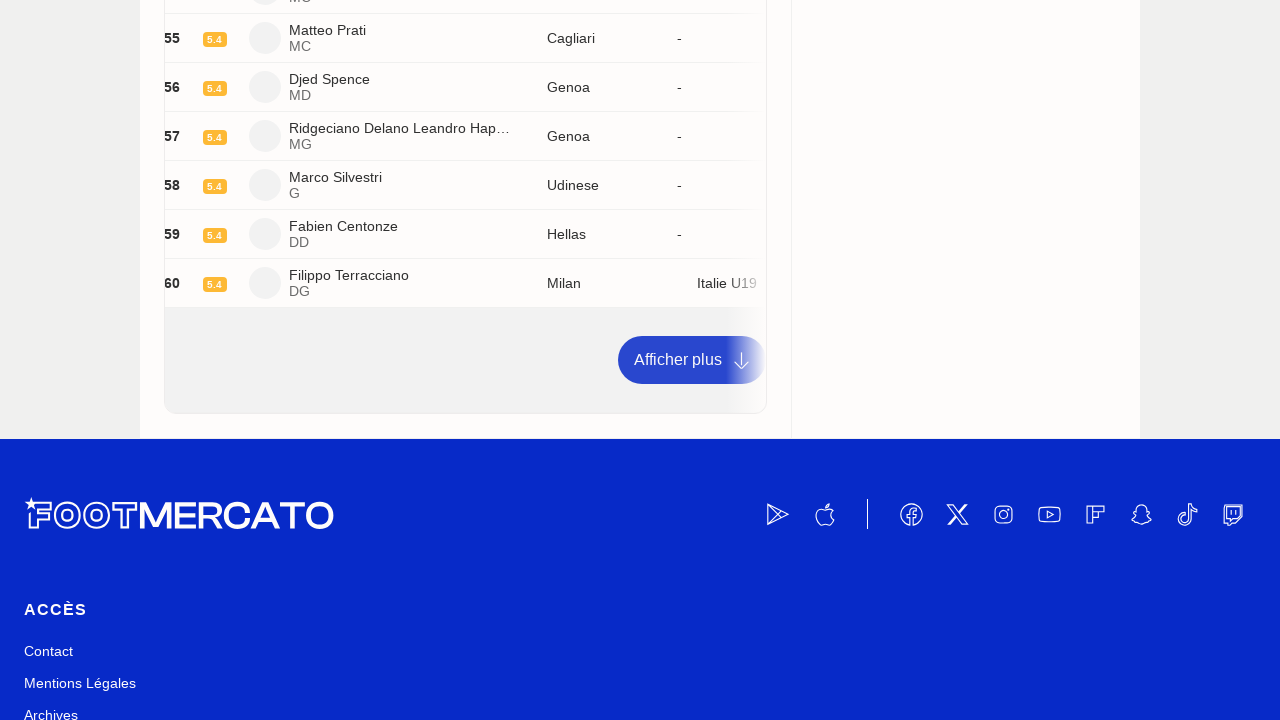

Clicked 'Afficher plus' (Load more) button to load additional player entries at (692, 360) on a:has-text('Afficher plus')
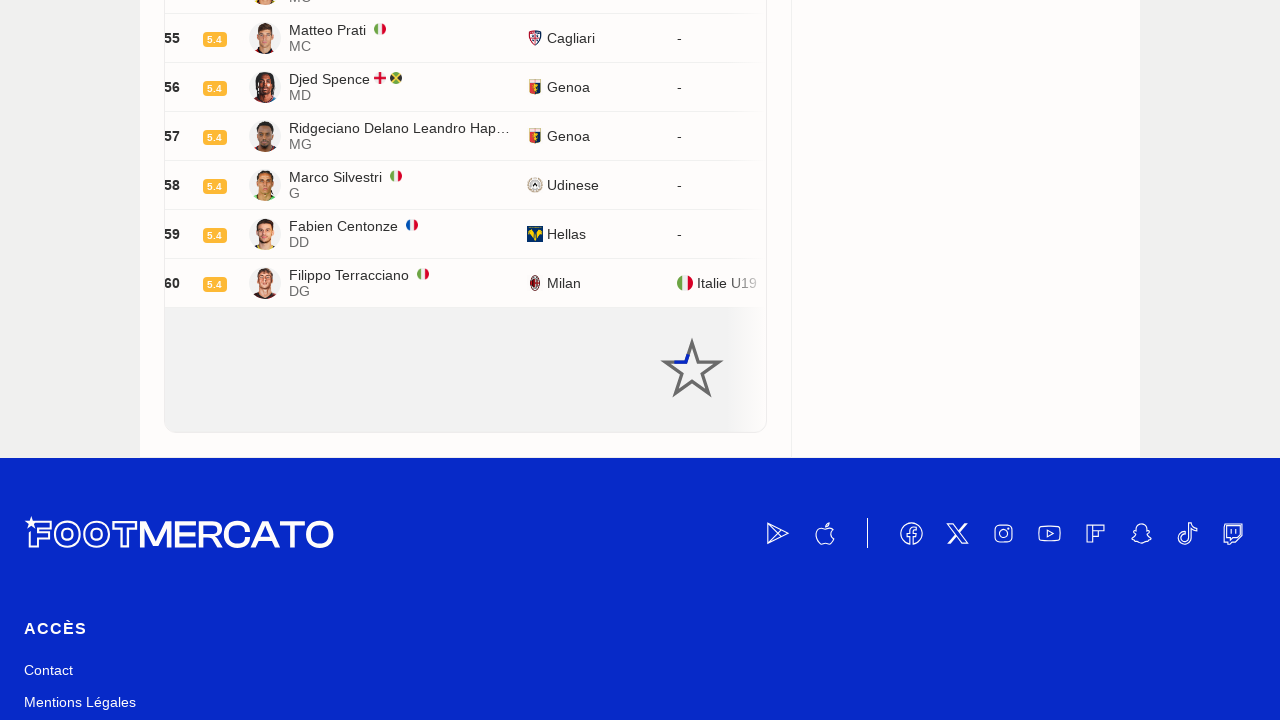

Waited 2 seconds for new player entries to load
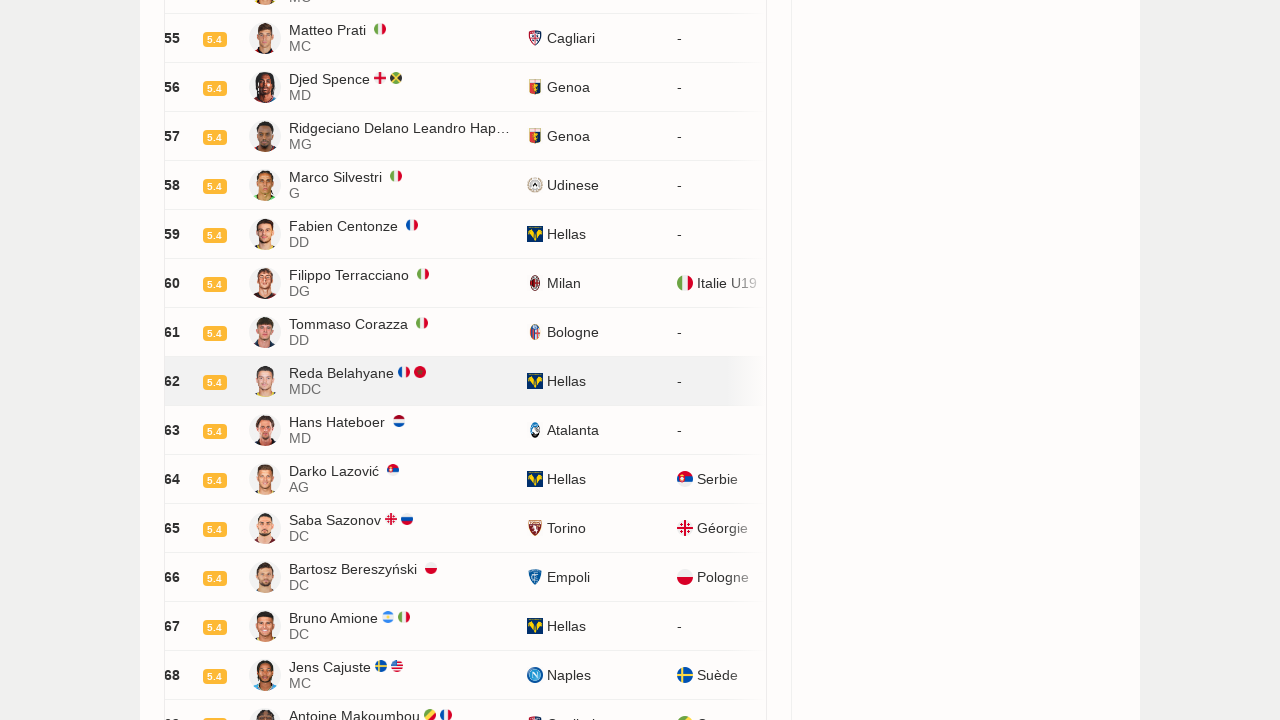

Scrolled 'Load more' button into view
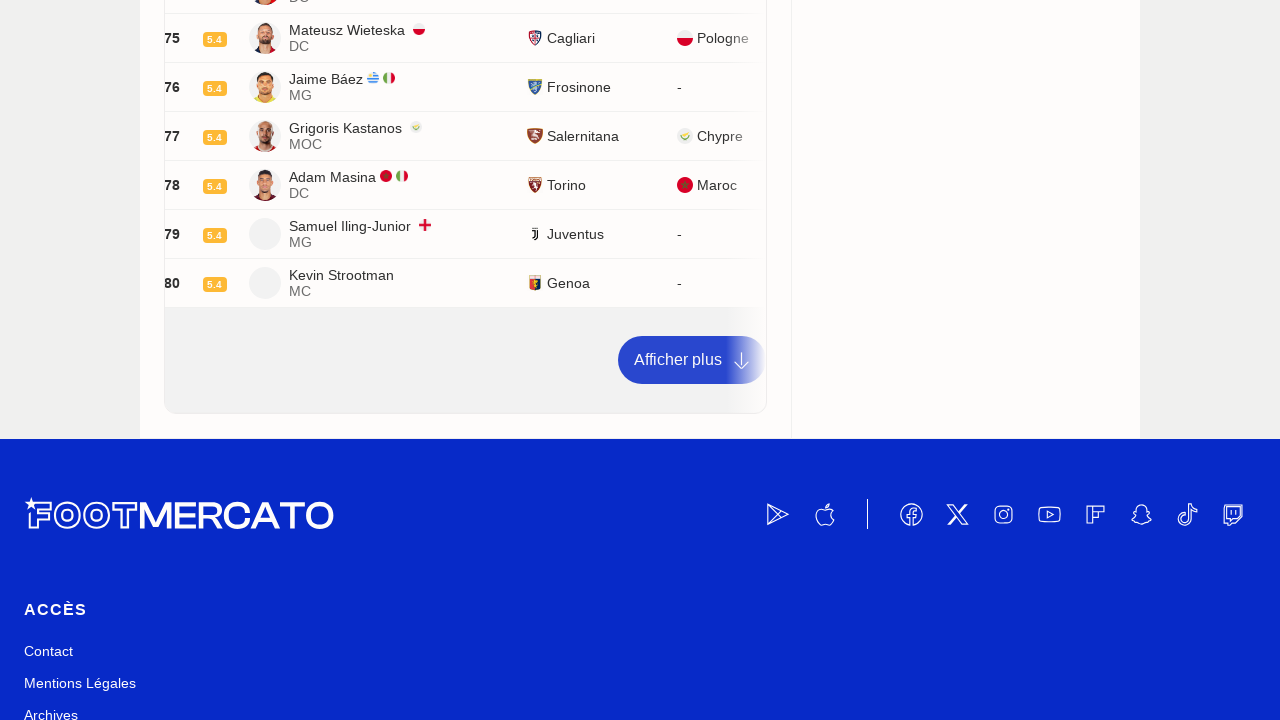

Clicked 'Afficher plus' (Load more) button to load additional player entries at (692, 360) on a:has-text('Afficher plus')
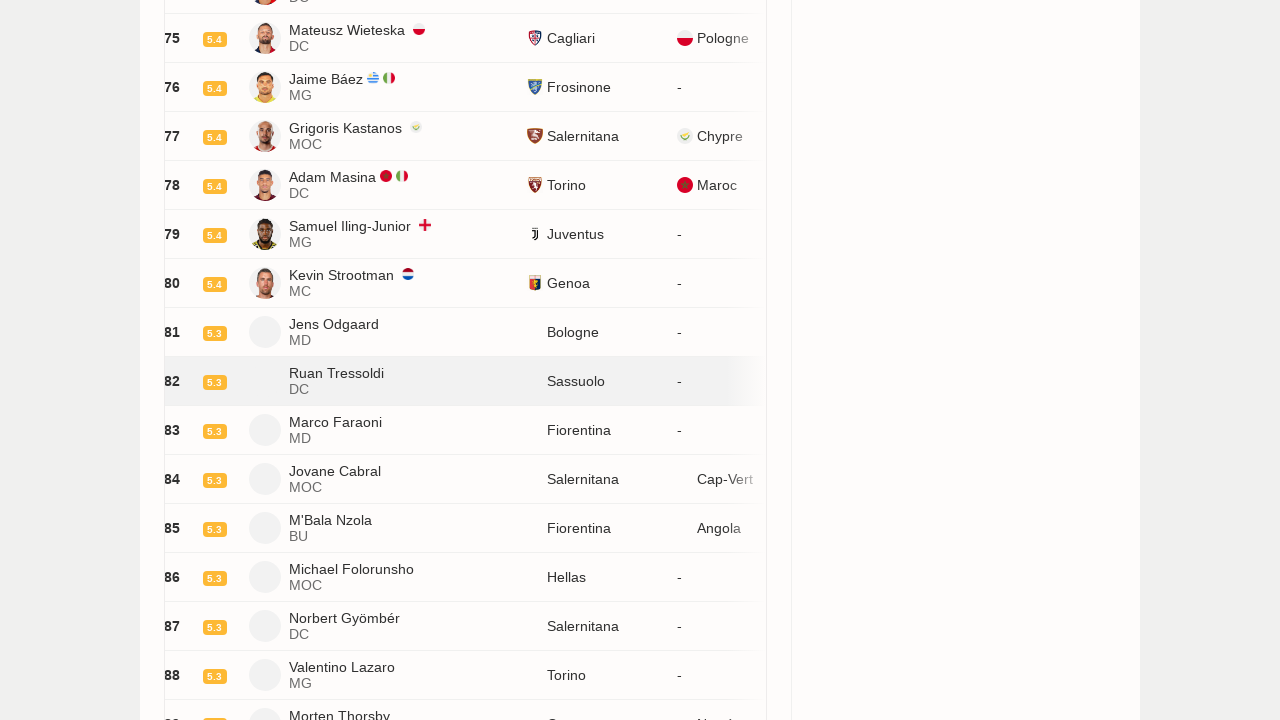

Waited 2 seconds for new player entries to load
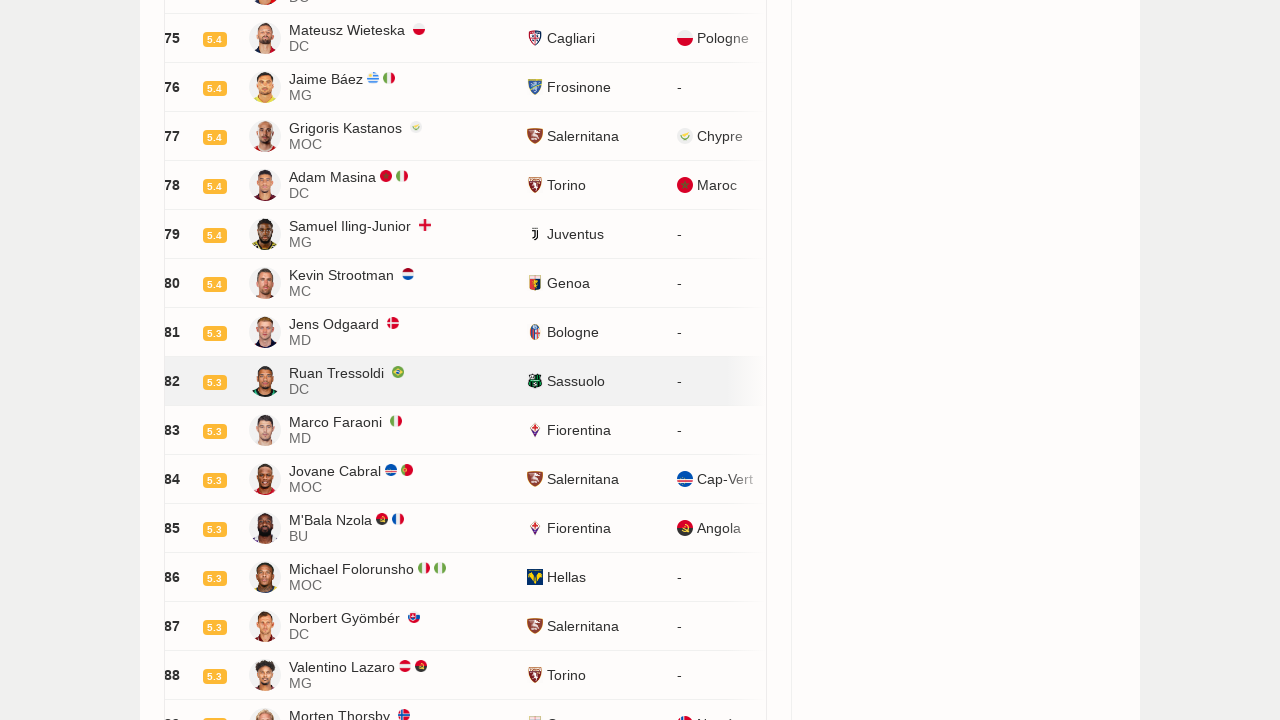

Scrolled 'Load more' button into view
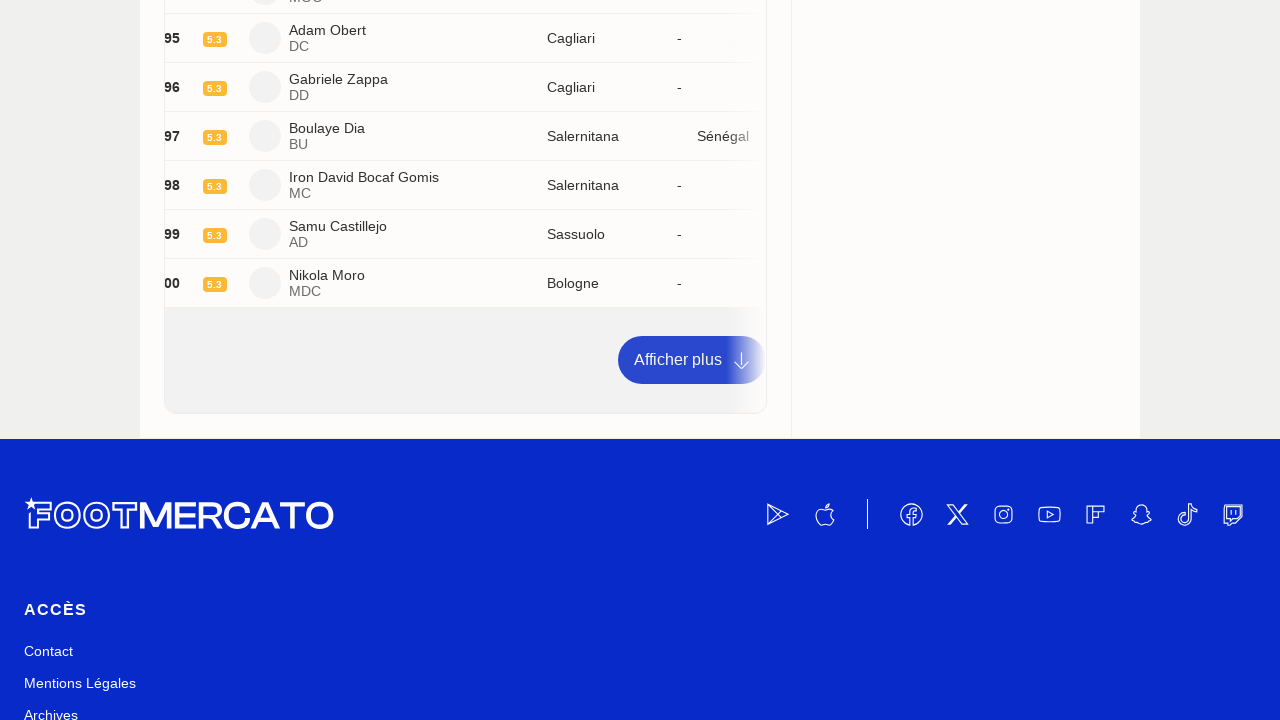

Clicked 'Afficher plus' (Load more) button to load additional player entries at (692, 360) on a:has-text('Afficher plus')
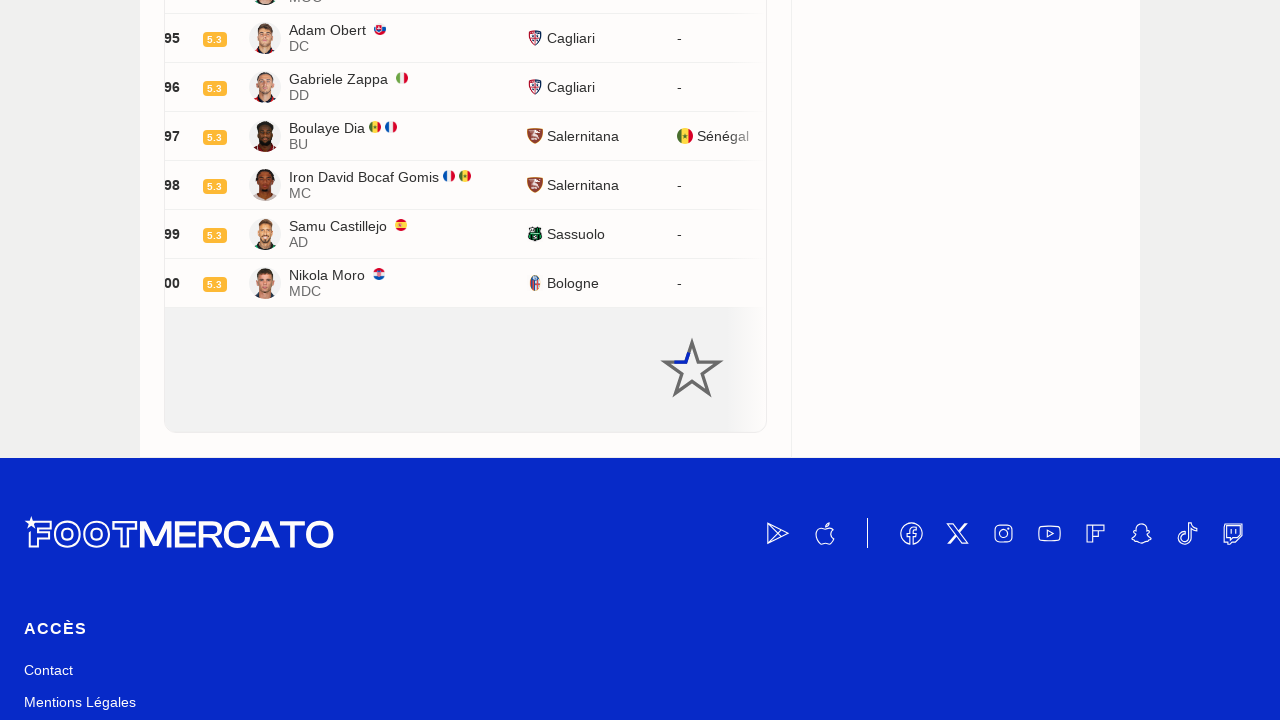

Waited 2 seconds for new player entries to load
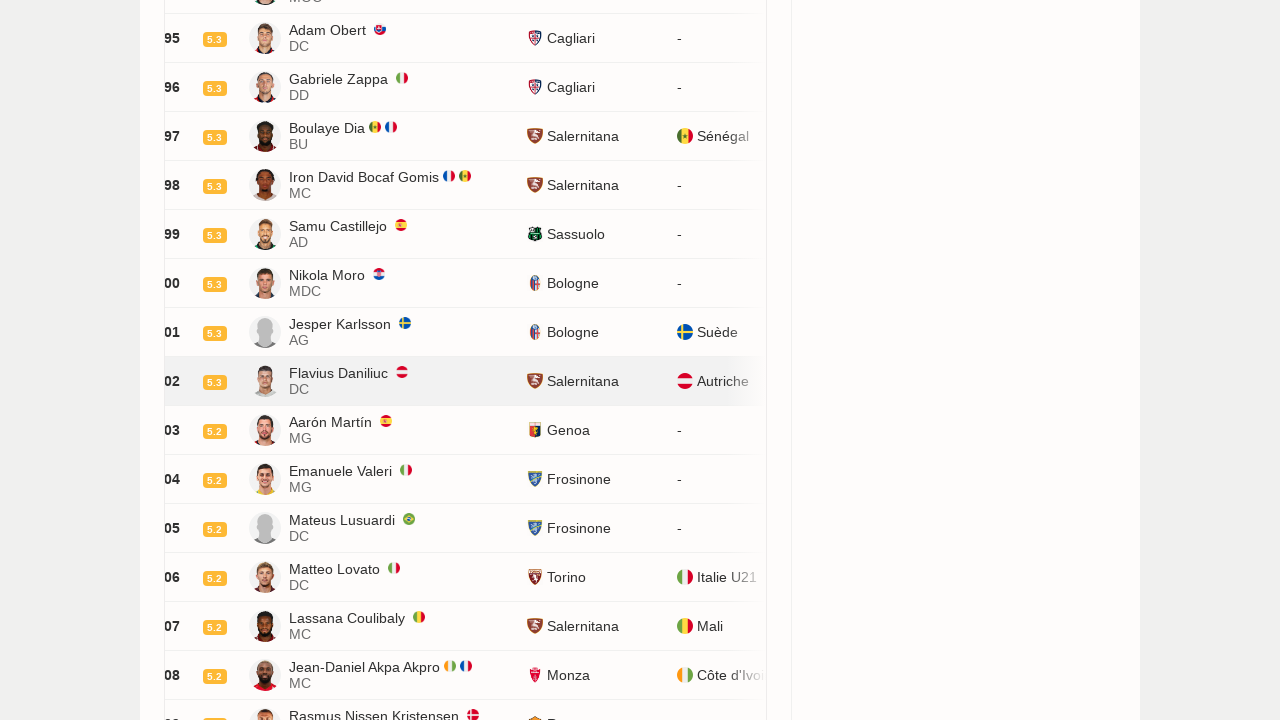

Scrolled 'Load more' button into view
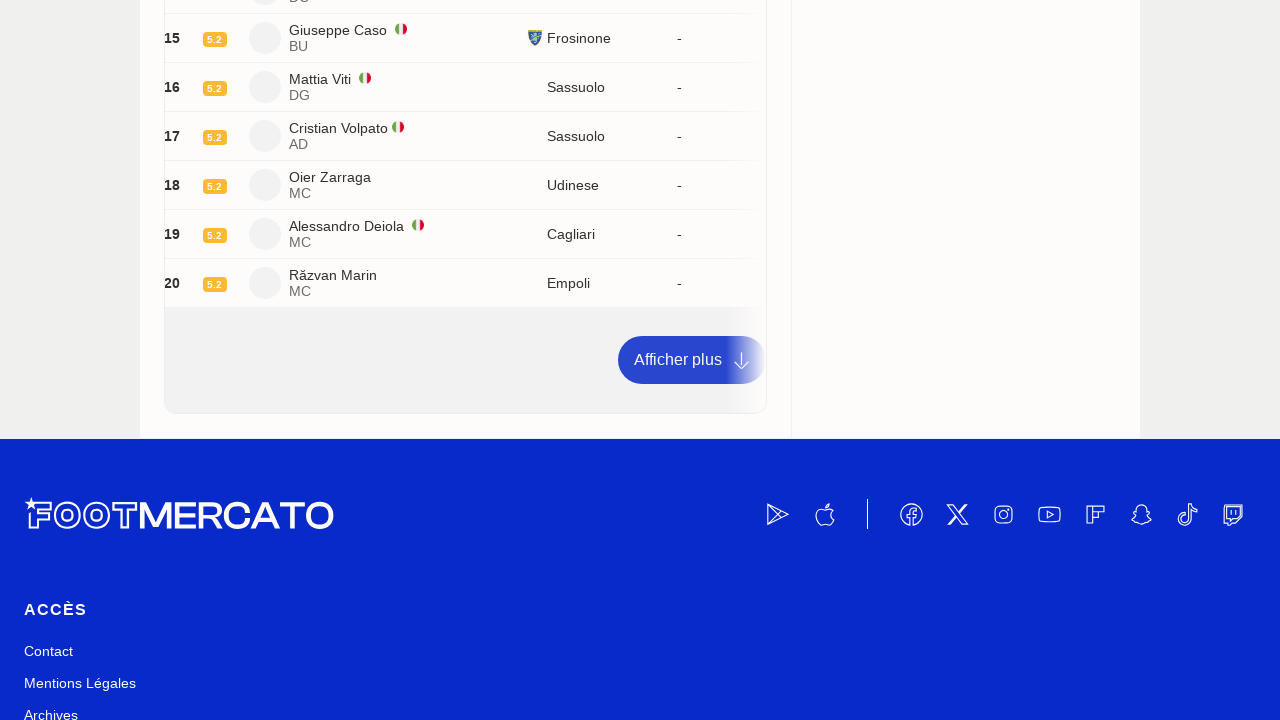

Clicked 'Afficher plus' (Load more) button to load additional player entries at (692, 360) on a:has-text('Afficher plus')
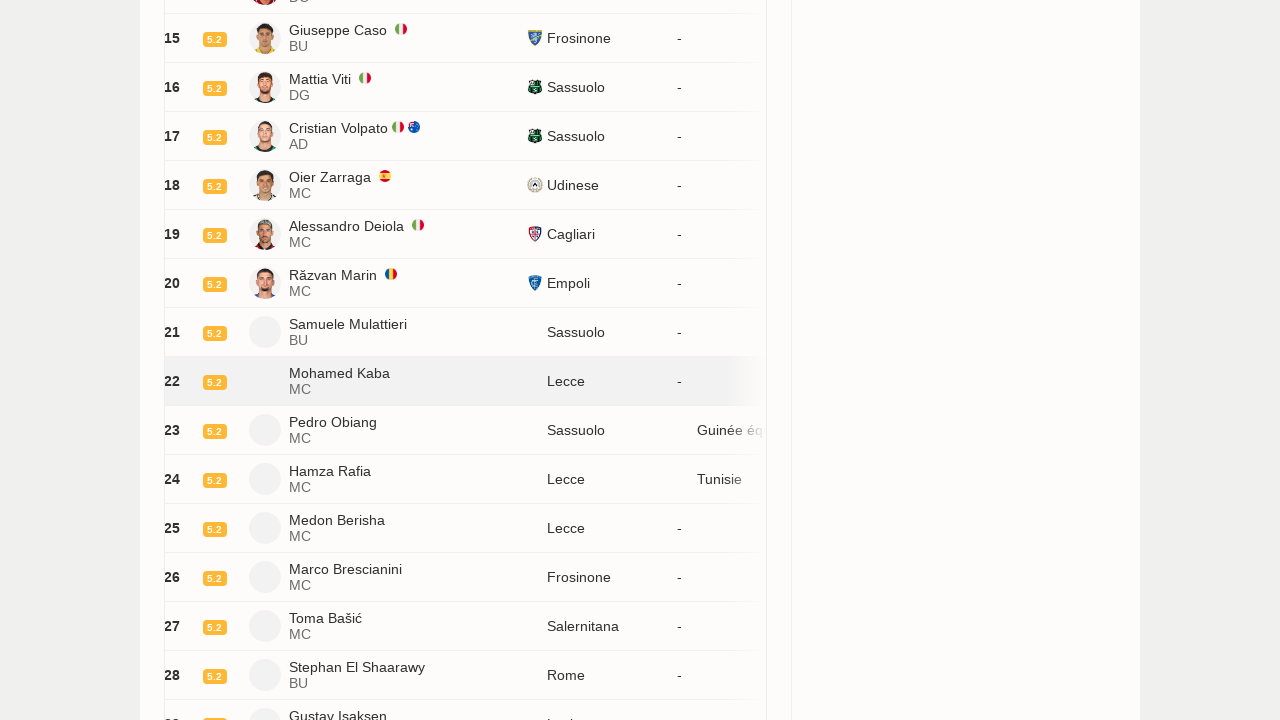

Waited 2 seconds for new player entries to load
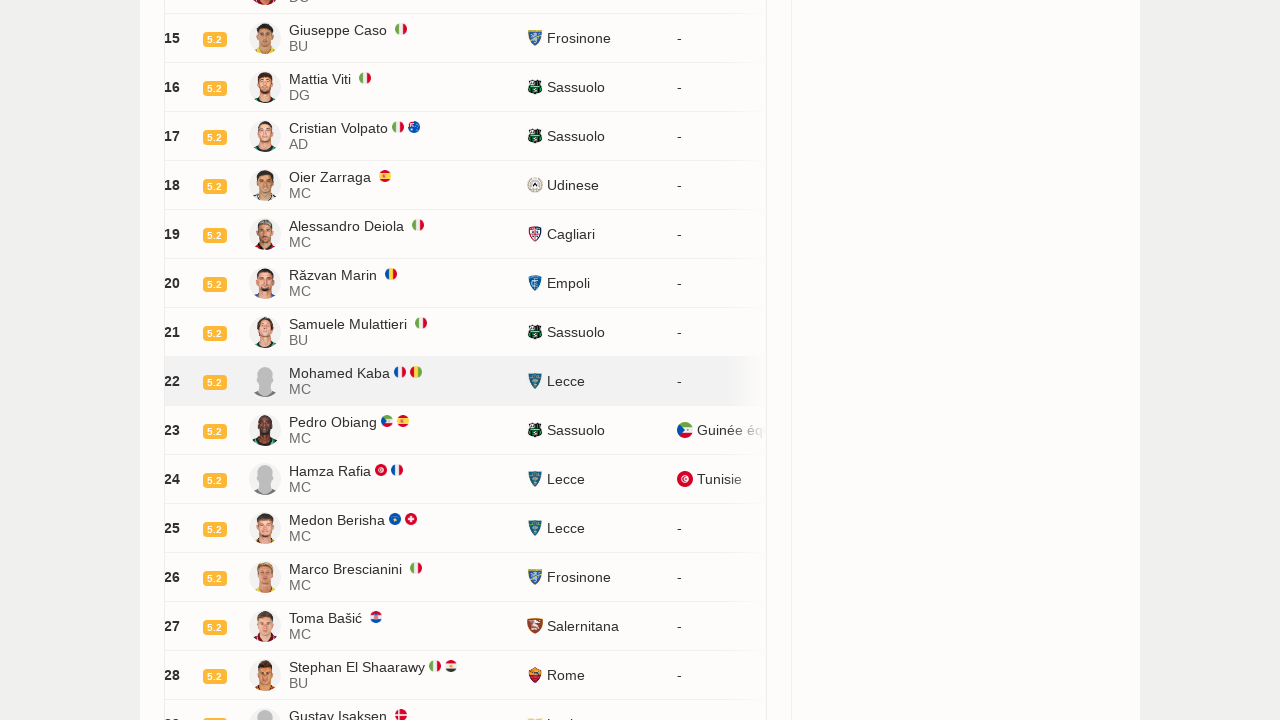

Scrolled 'Load more' button into view
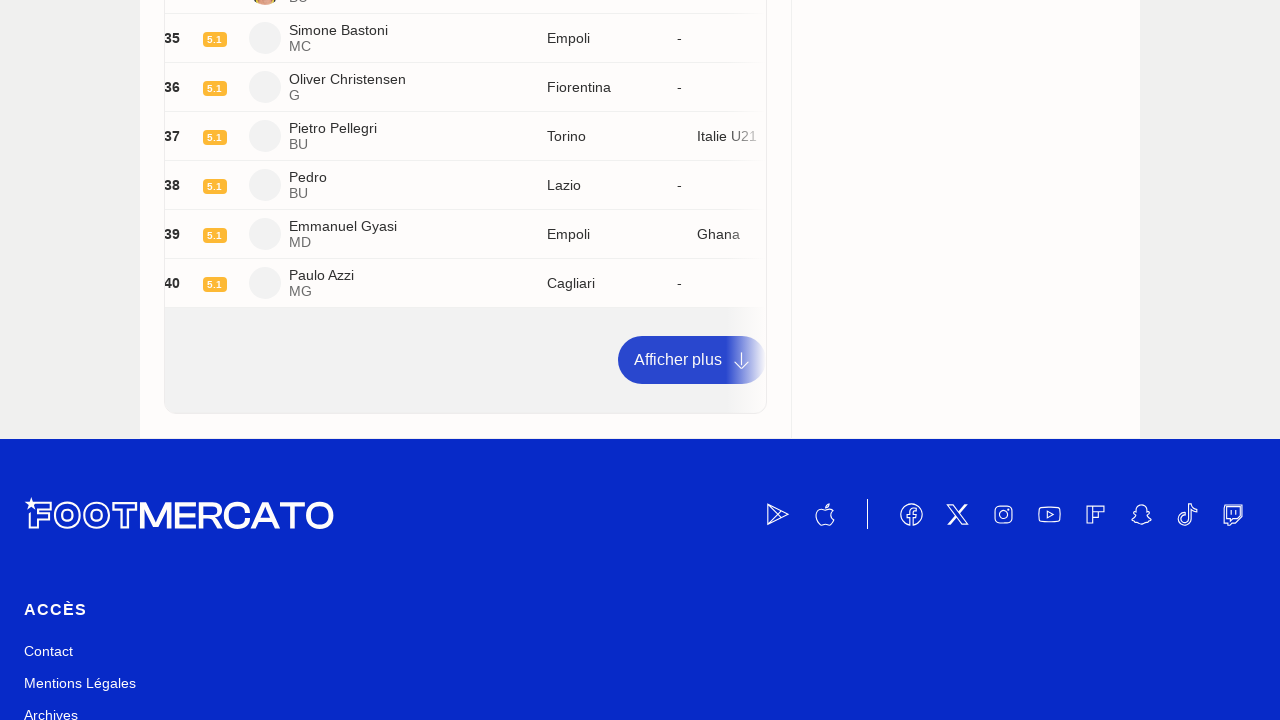

Clicked 'Afficher plus' (Load more) button to load additional player entries at (692, 360) on a:has-text('Afficher plus')
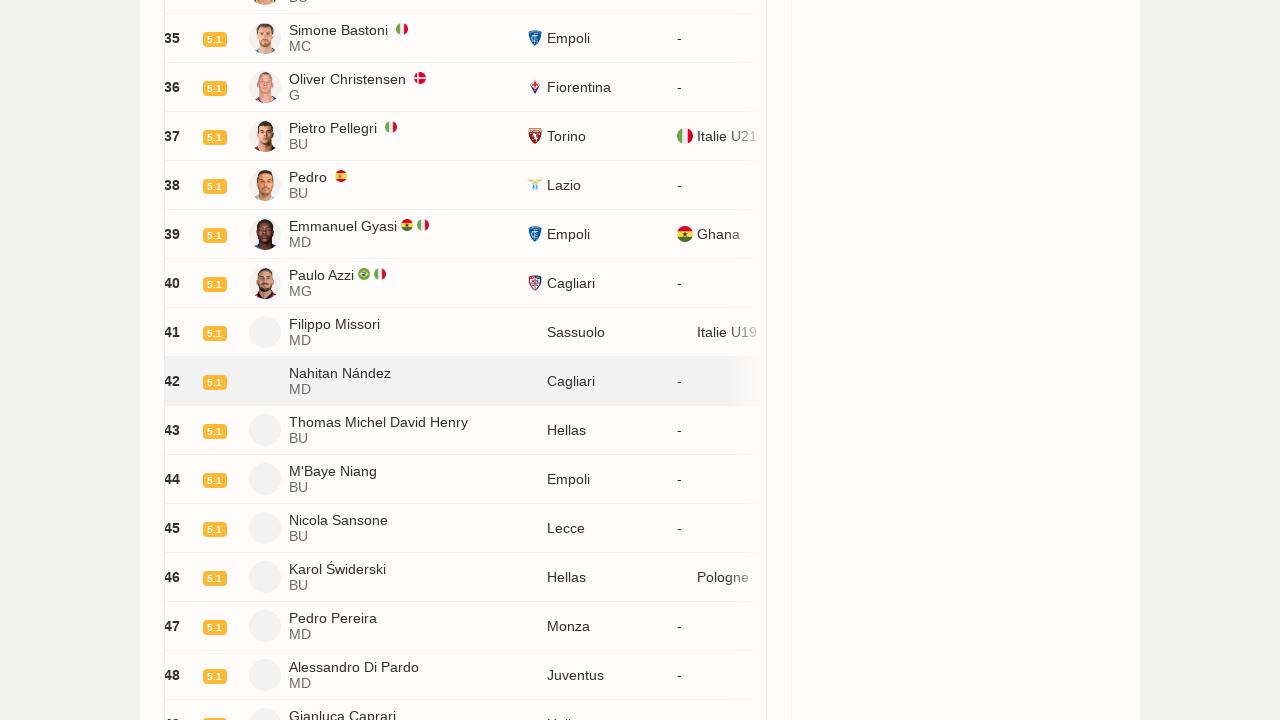

Waited 2 seconds for new player entries to load
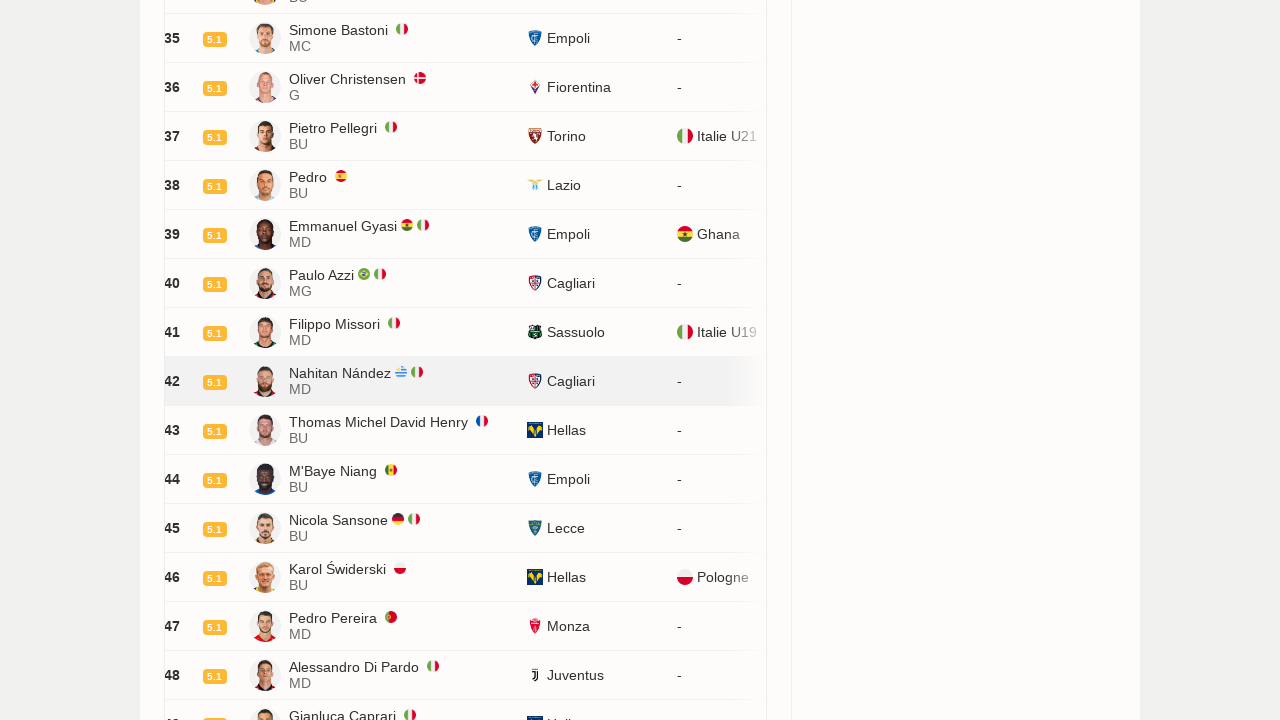

Scrolled 'Load more' button into view
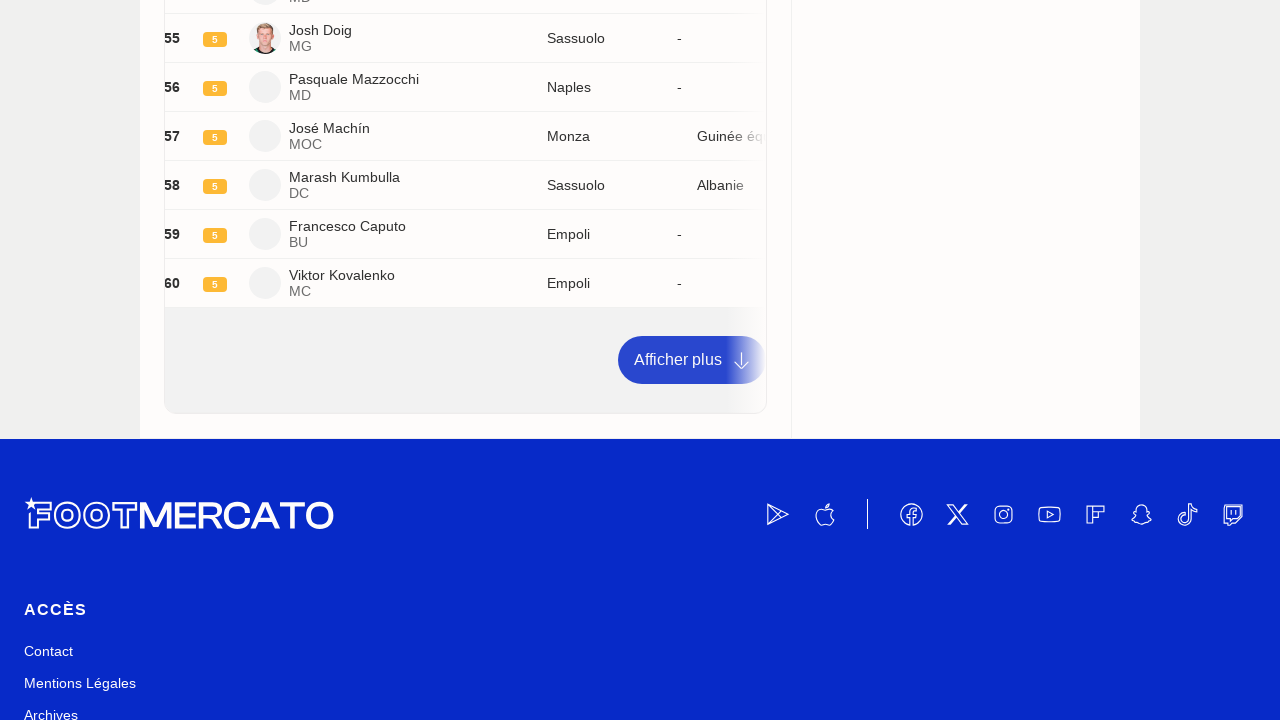

Clicked 'Afficher plus' (Load more) button to load additional player entries at (692, 360) on a:has-text('Afficher plus')
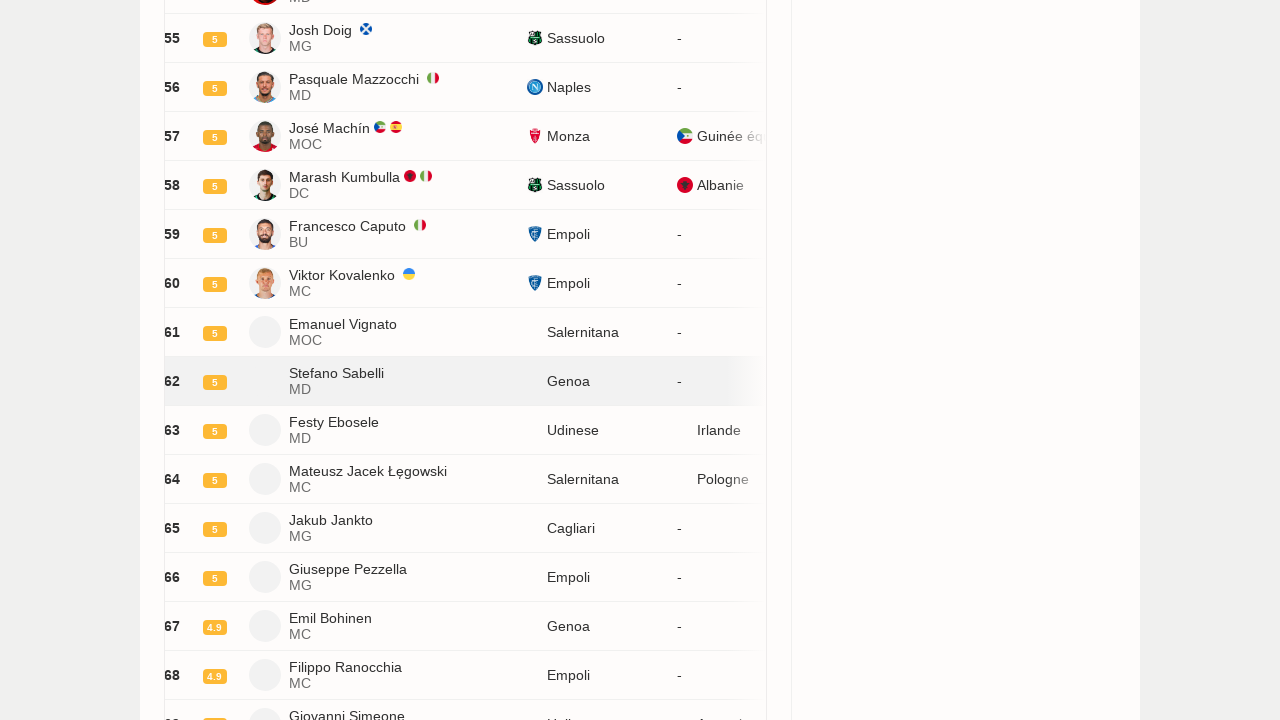

Waited 2 seconds for new player entries to load
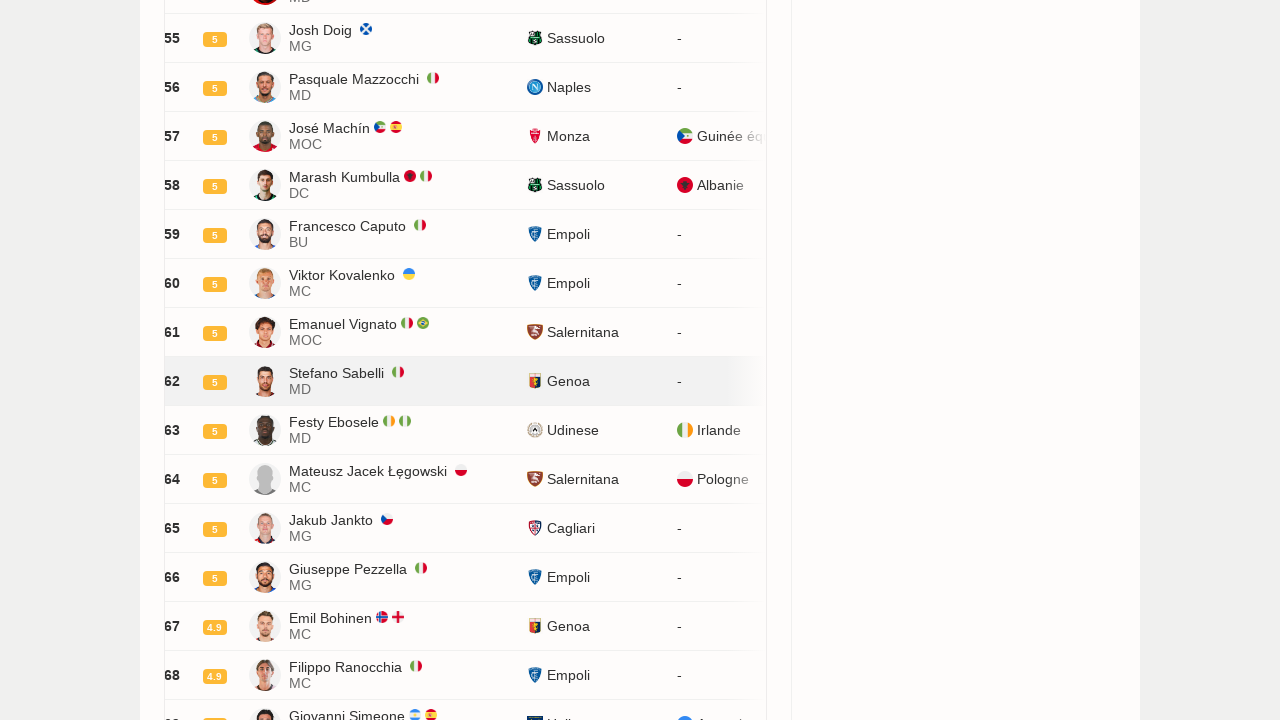

Scrolled 'Load more' button into view
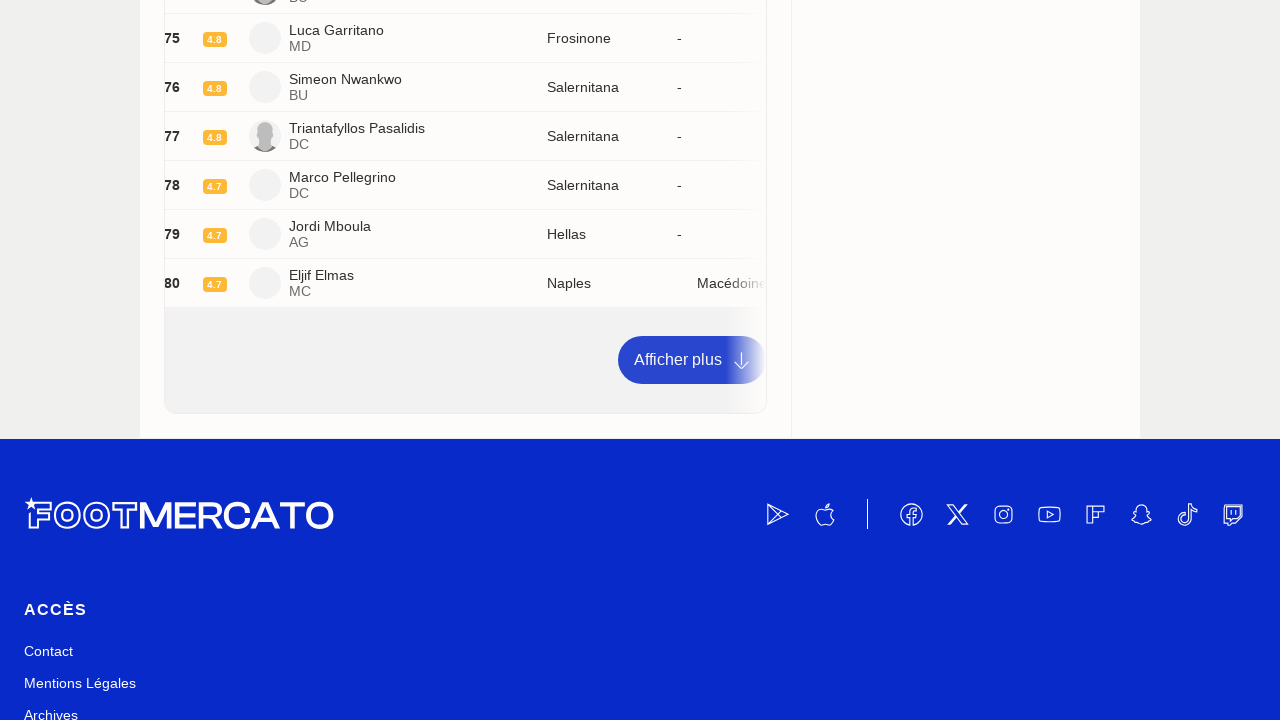

Clicked 'Afficher plus' (Load more) button to load additional player entries at (692, 360) on a:has-text('Afficher plus')
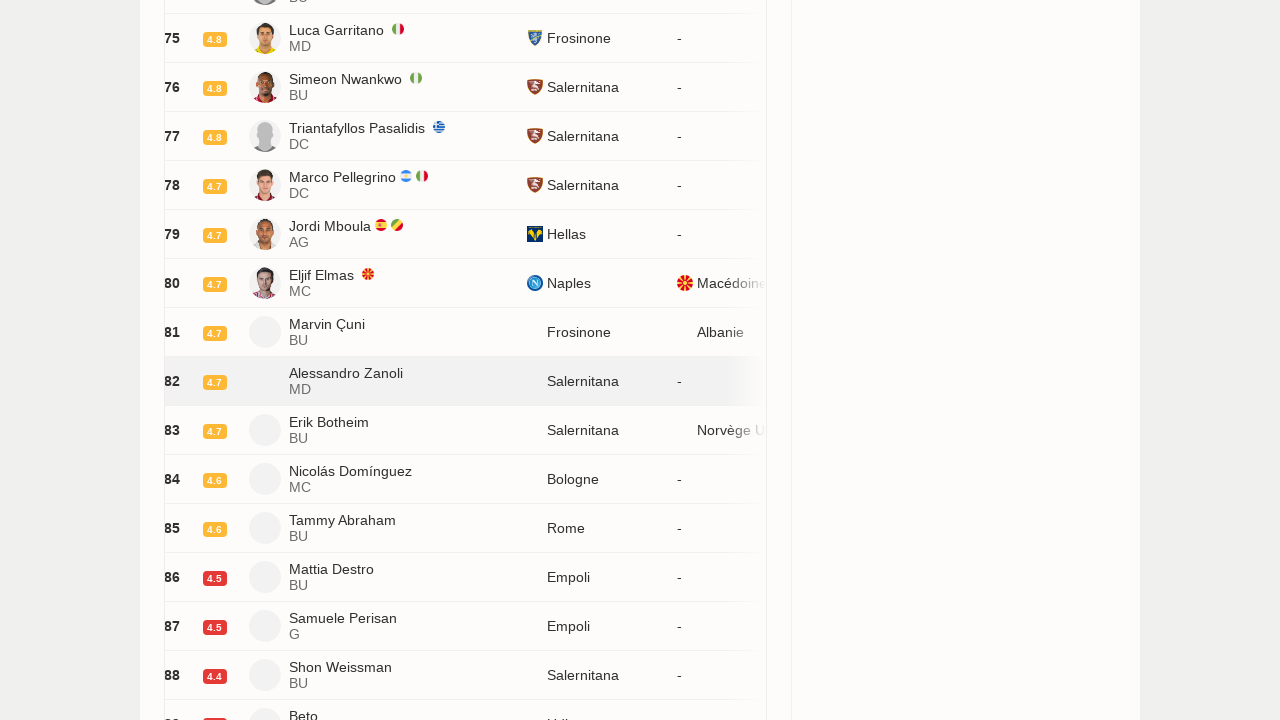

Waited 2 seconds for new player entries to load
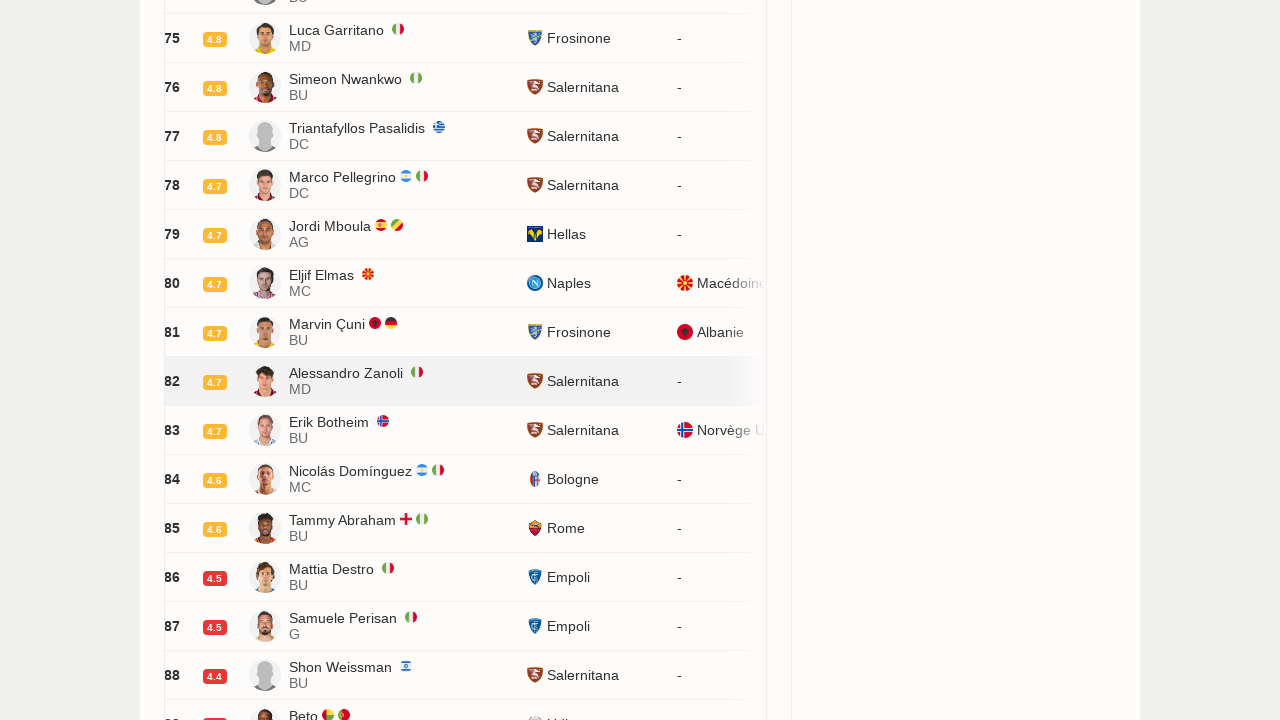

Scrolled 'Load more' button into view
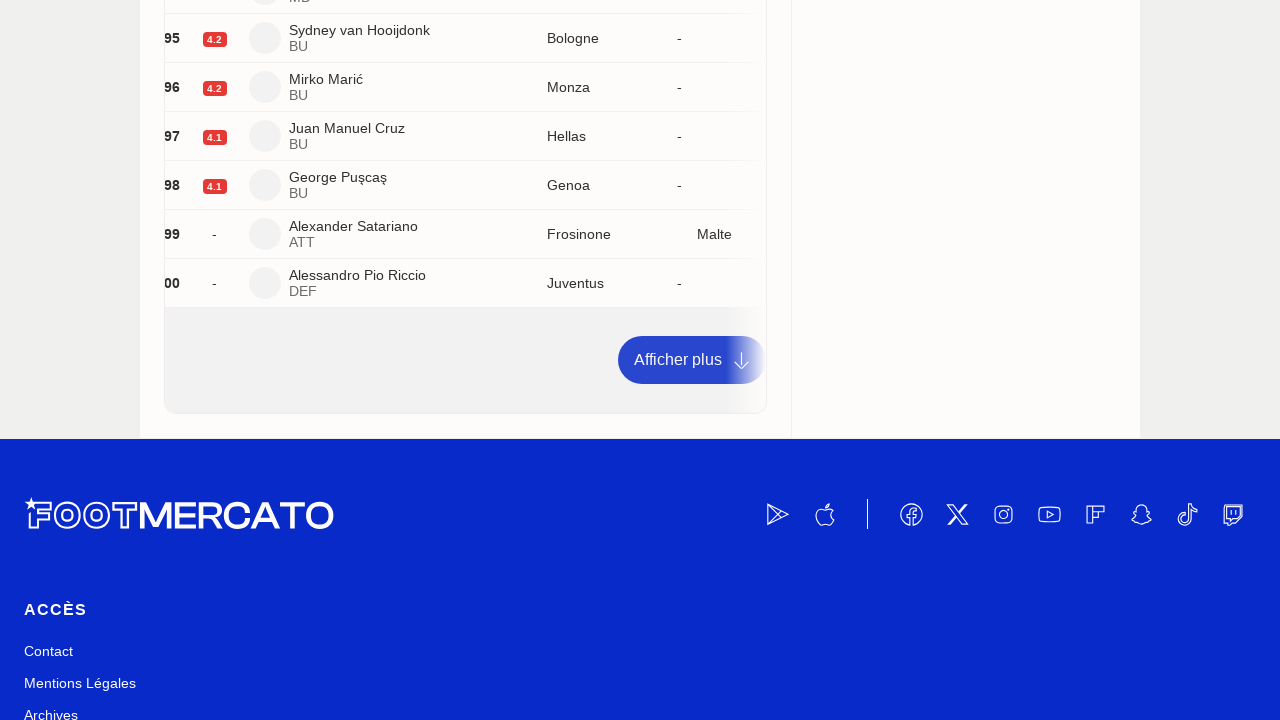

Clicked 'Afficher plus' (Load more) button to load additional player entries at (692, 360) on a:has-text('Afficher plus')
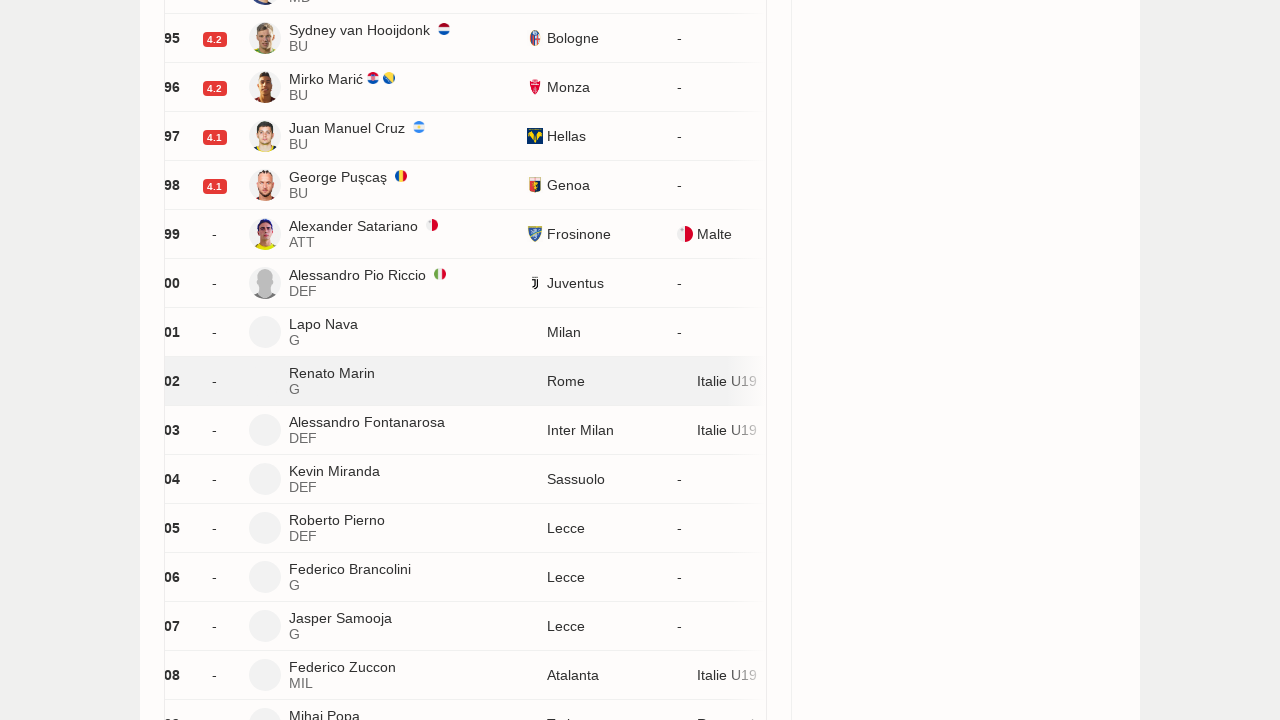

Waited 2 seconds for new player entries to load
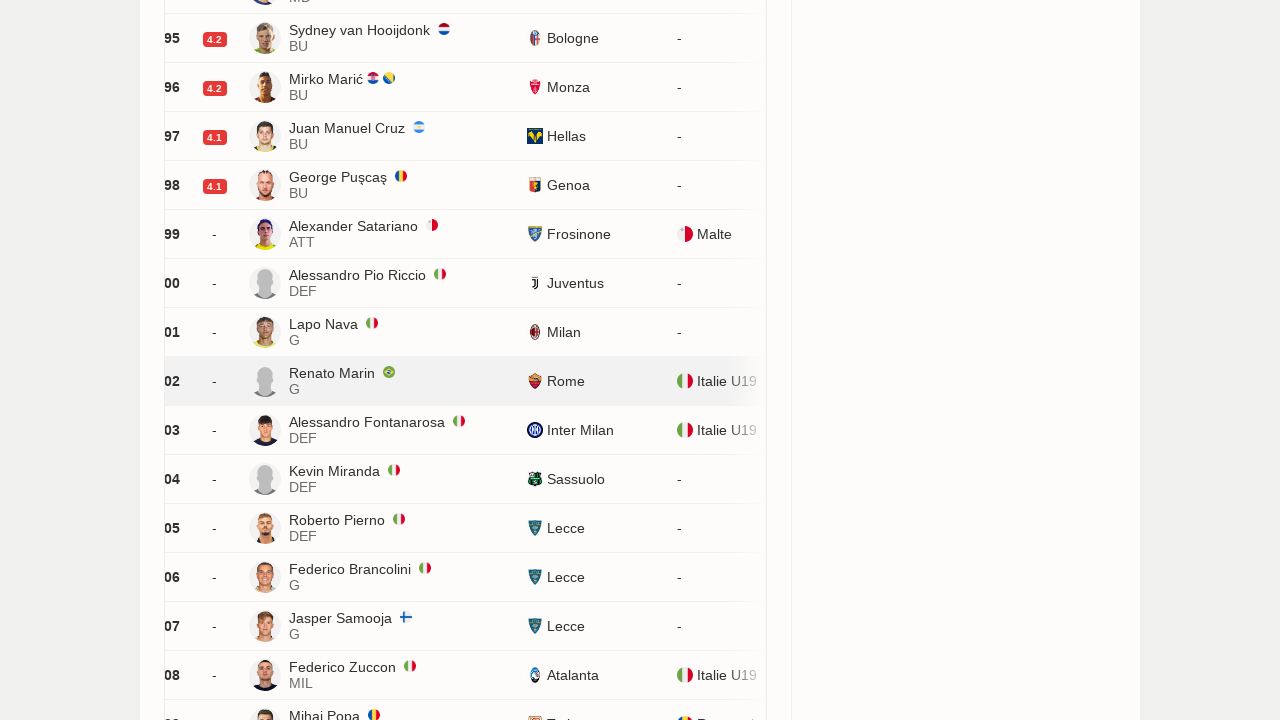

Scrolled 'Load more' button into view
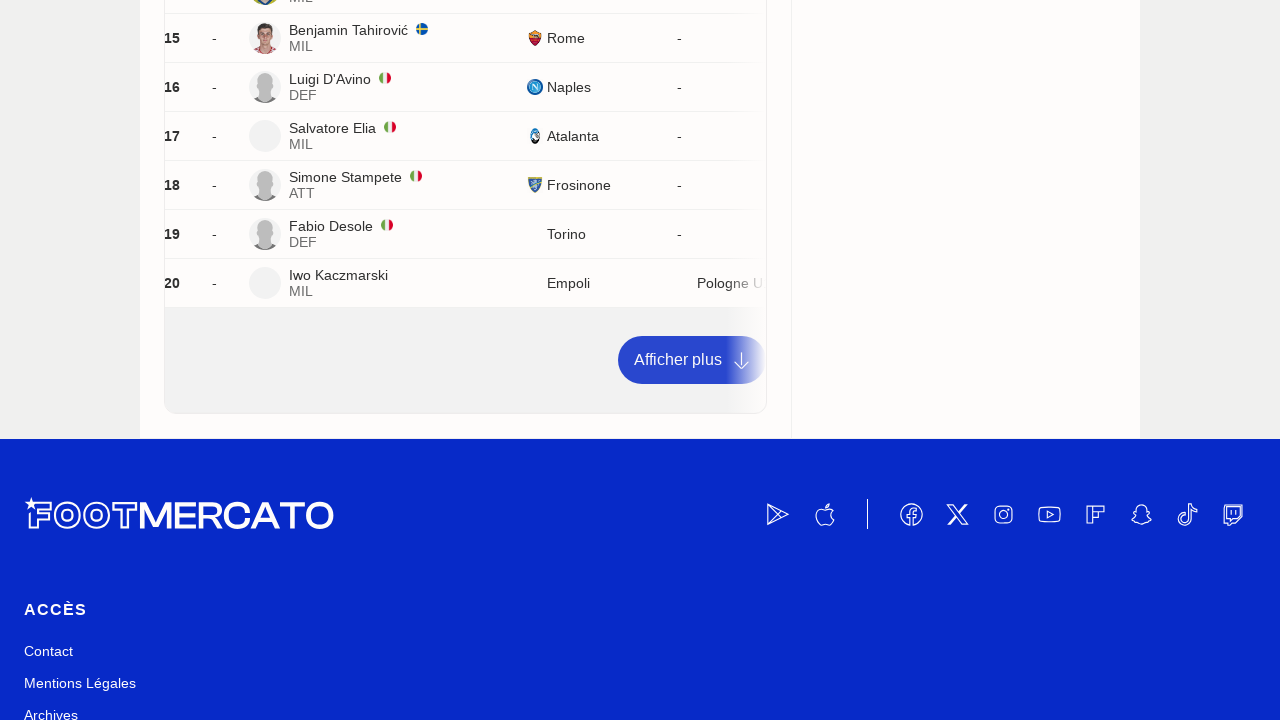

Clicked 'Afficher plus' (Load more) button to load additional player entries at (692, 360) on a:has-text('Afficher plus')
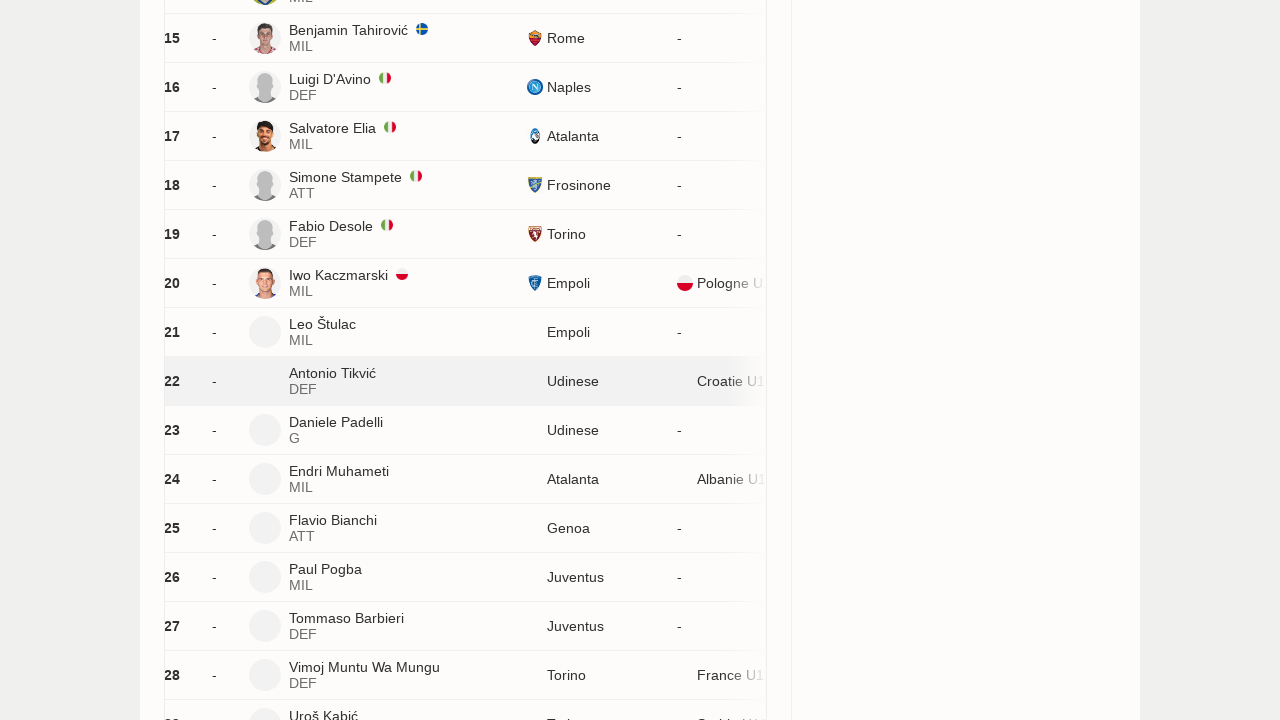

Waited 2 seconds for new player entries to load
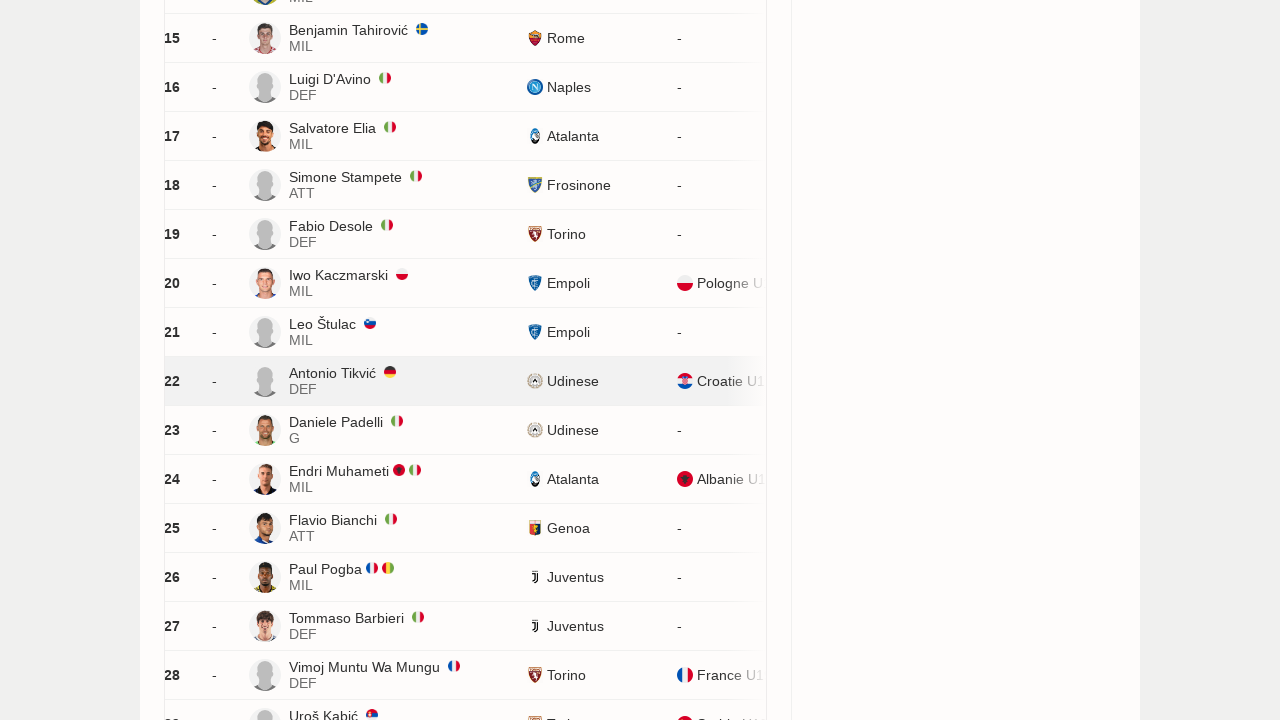

Scrolled 'Load more' button into view
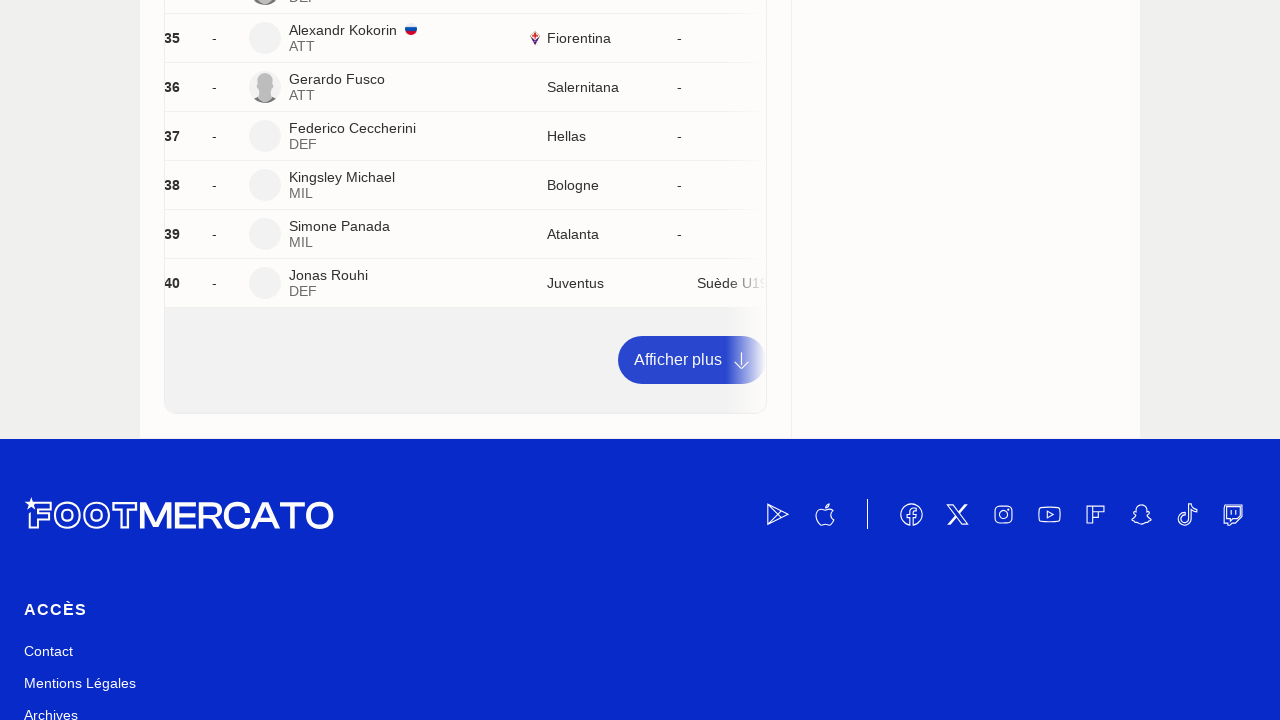

Clicked 'Afficher plus' (Load more) button to load additional player entries at (692, 360) on a:has-text('Afficher plus')
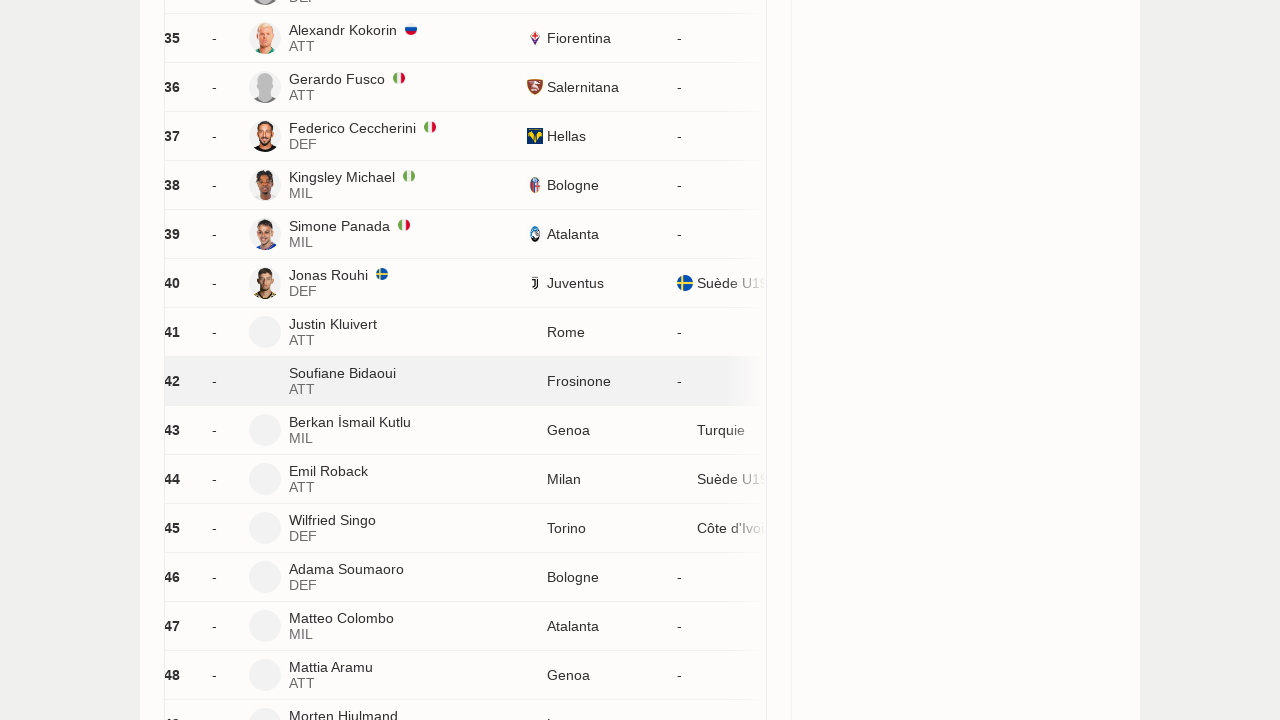

Waited 2 seconds for new player entries to load
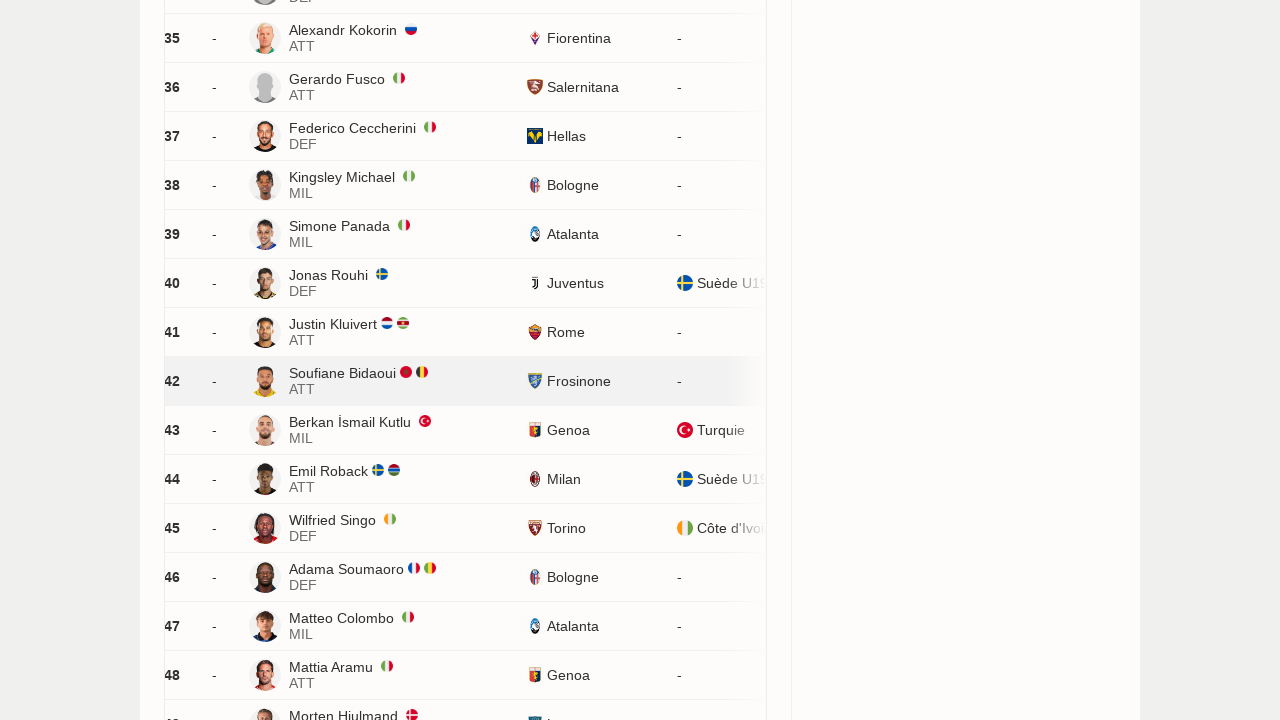

Scrolled 'Load more' button into view
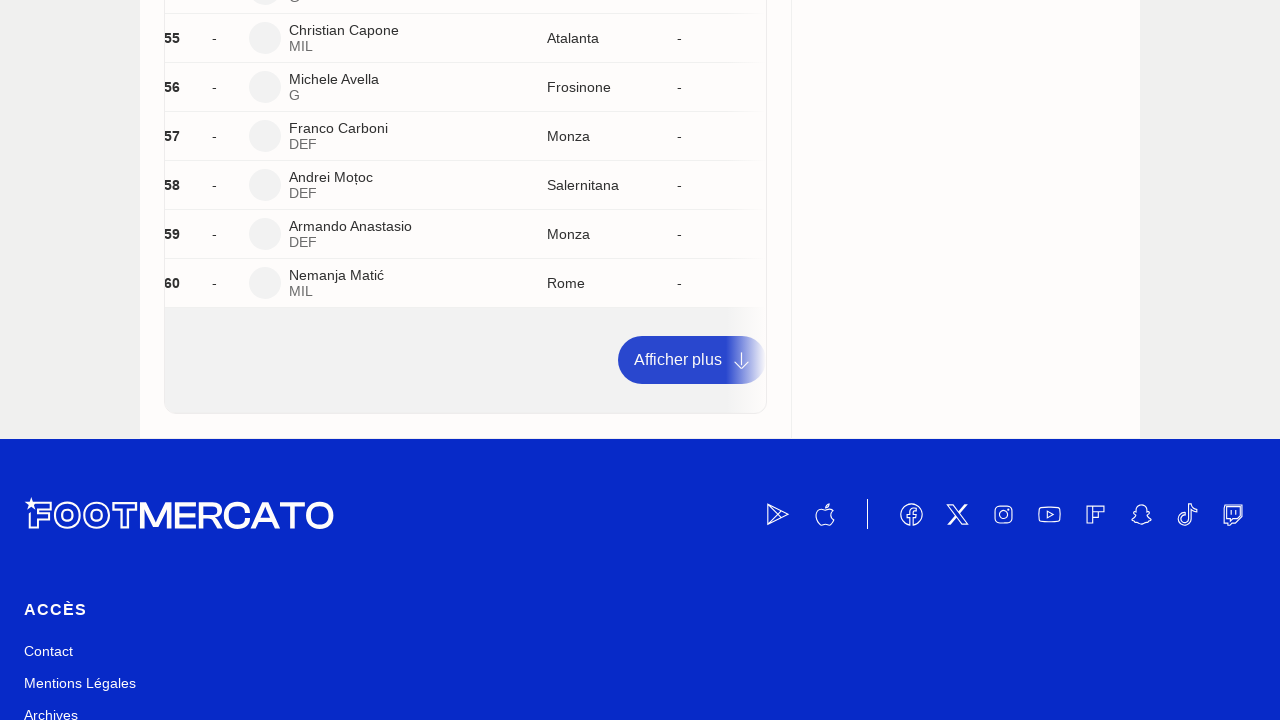

Clicked 'Afficher plus' (Load more) button to load additional player entries at (692, 360) on a:has-text('Afficher plus')
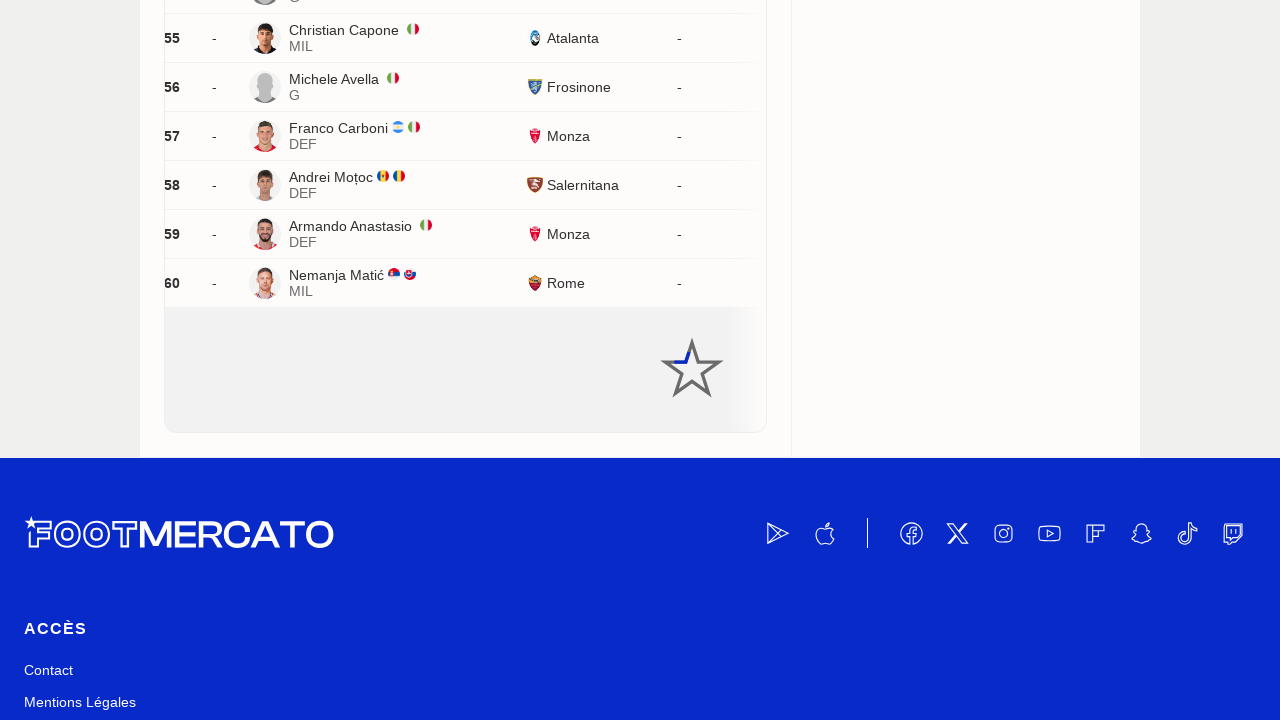

Waited 2 seconds for new player entries to load
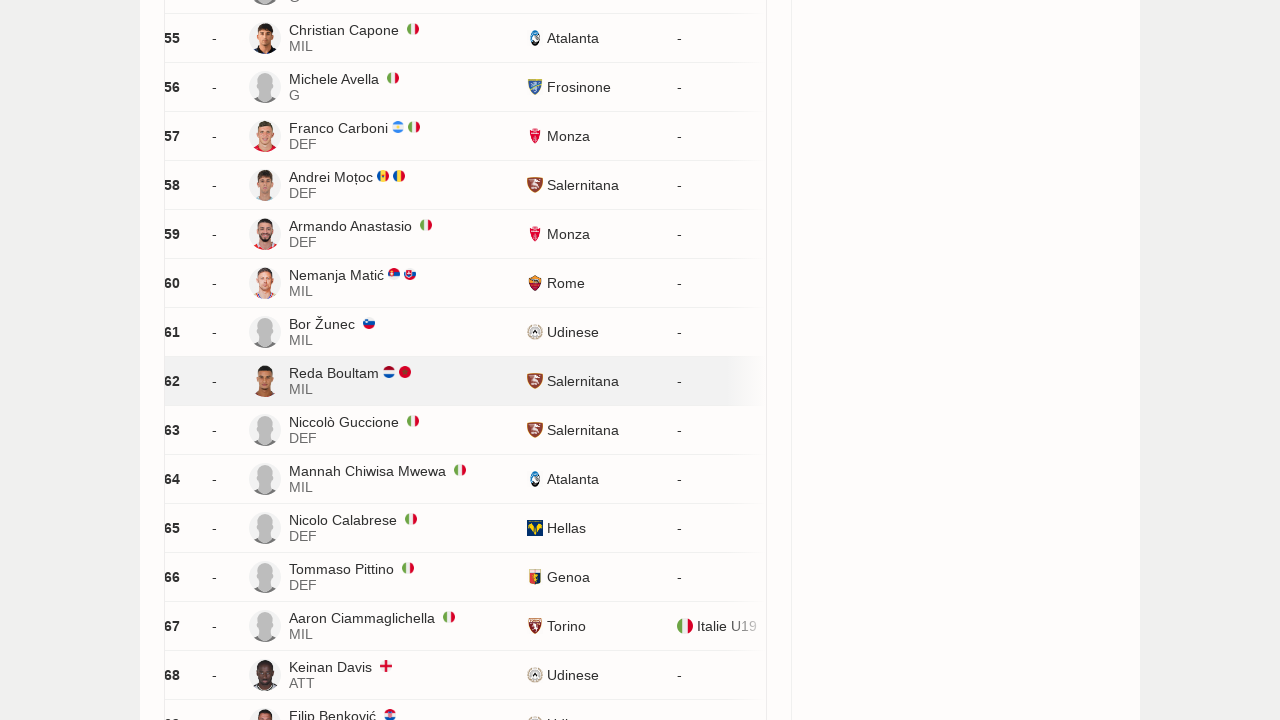

Scrolled 'Load more' button into view
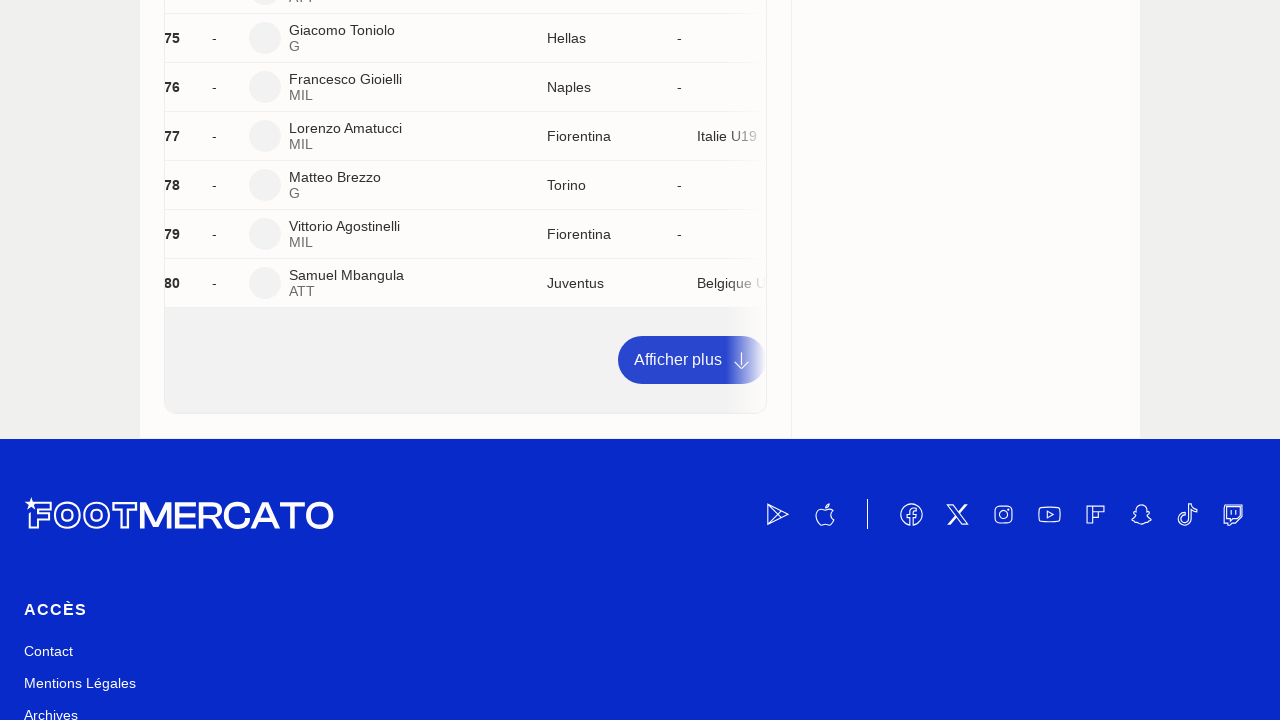

Clicked 'Afficher plus' (Load more) button to load additional player entries at (692, 360) on a:has-text('Afficher plus')
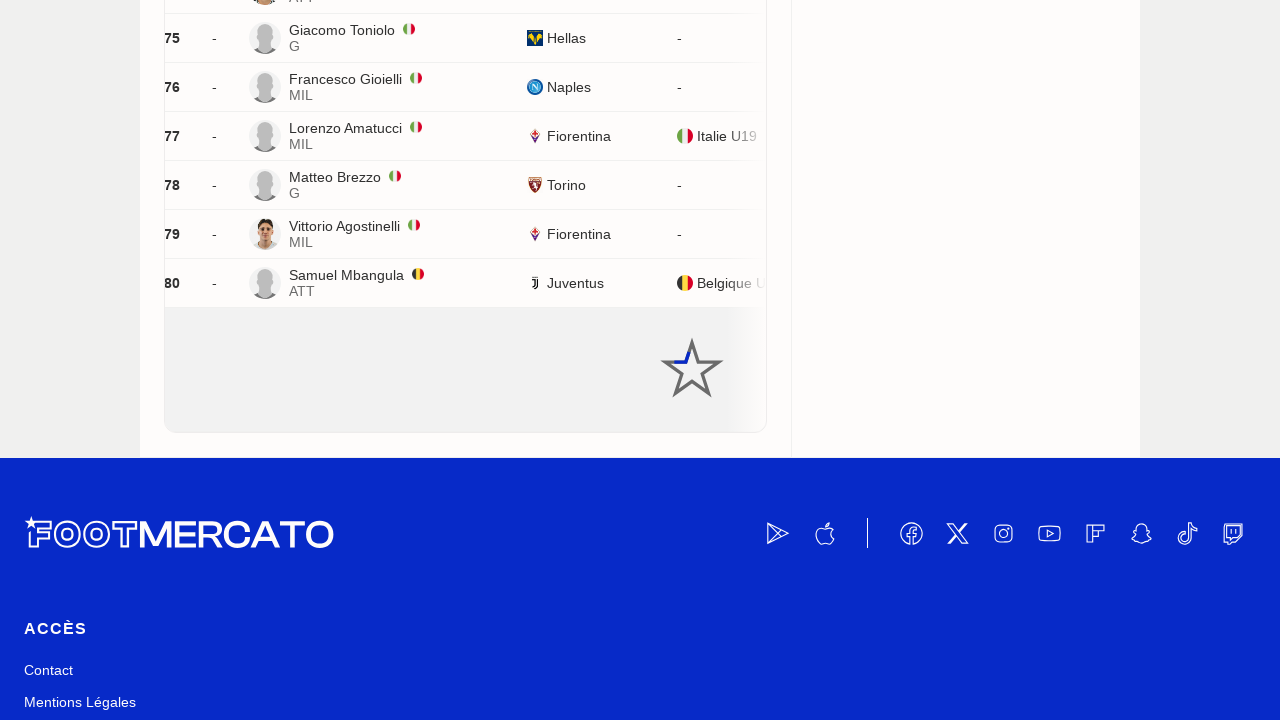

Waited 2 seconds for new player entries to load
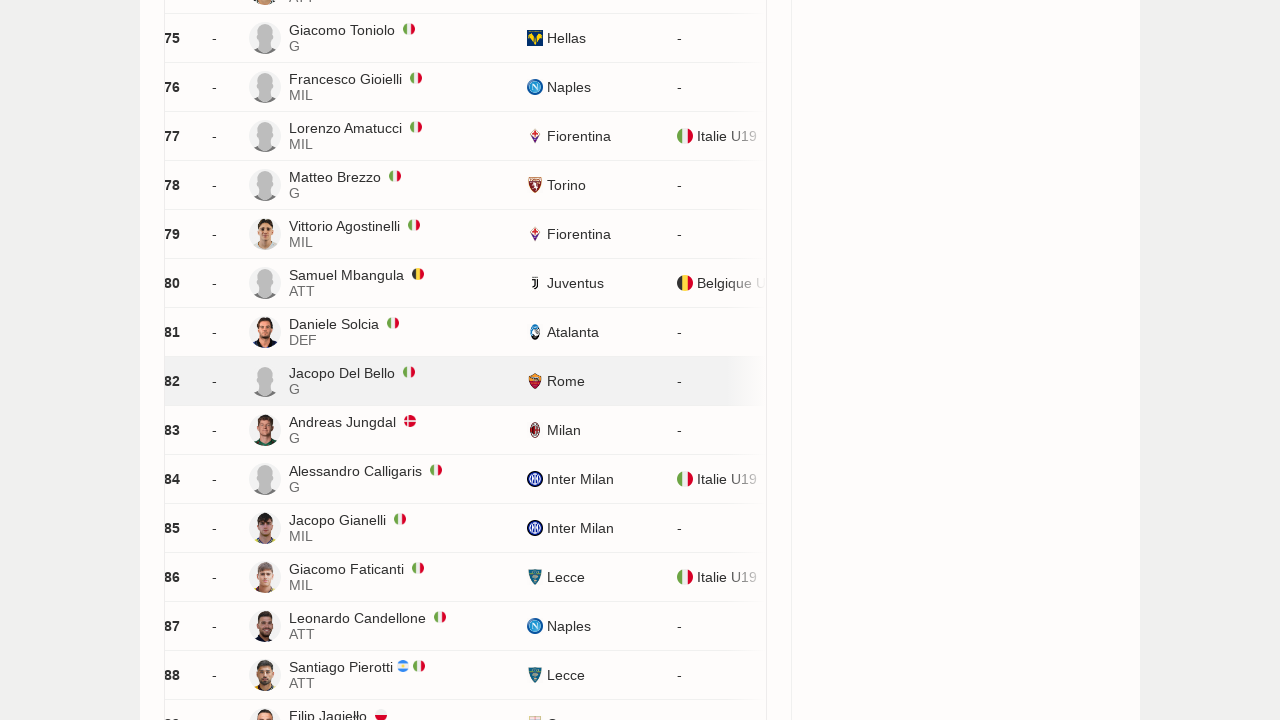

Scrolled 'Load more' button into view
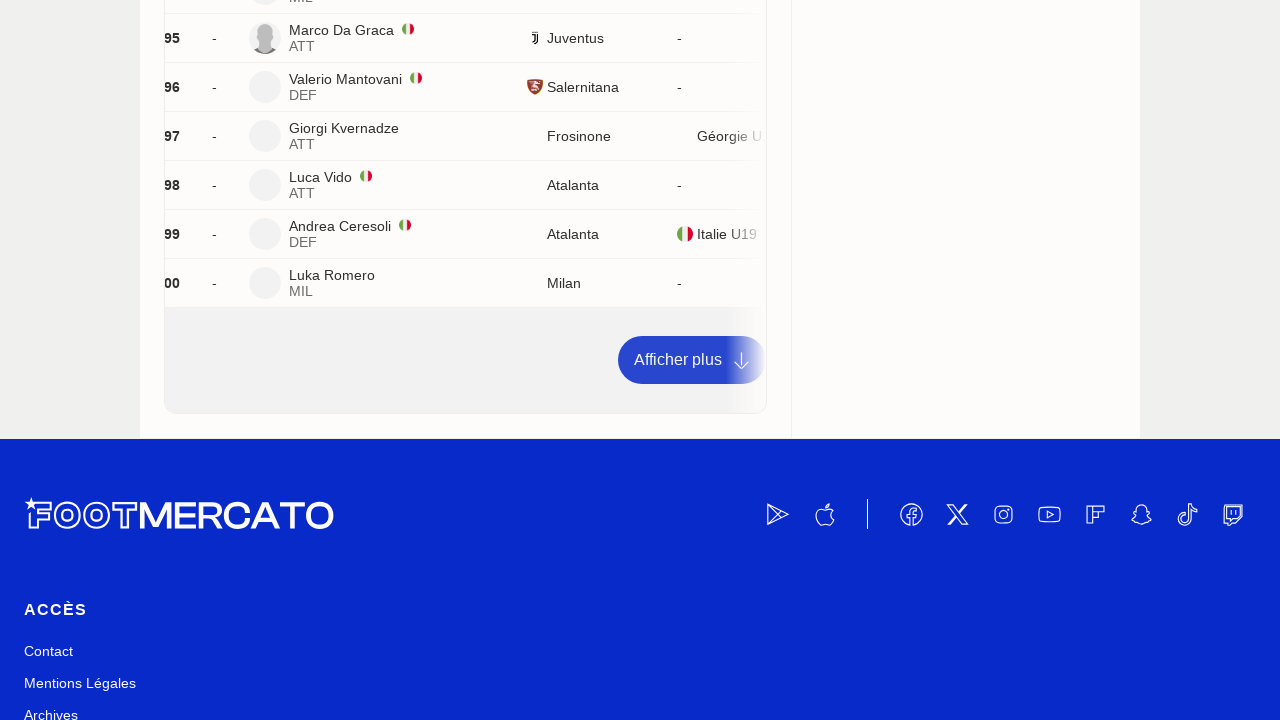

Clicked 'Afficher plus' (Load more) button to load additional player entries at (692, 360) on a:has-text('Afficher plus')
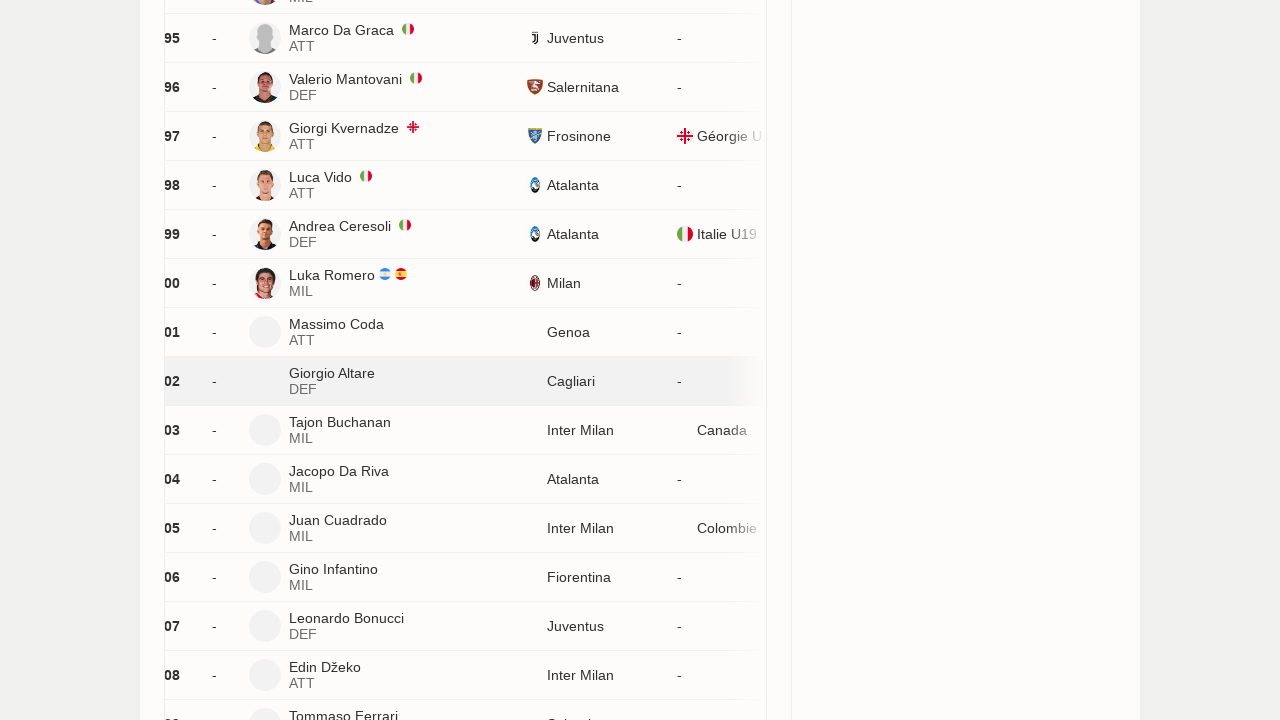

Waited 2 seconds for new player entries to load
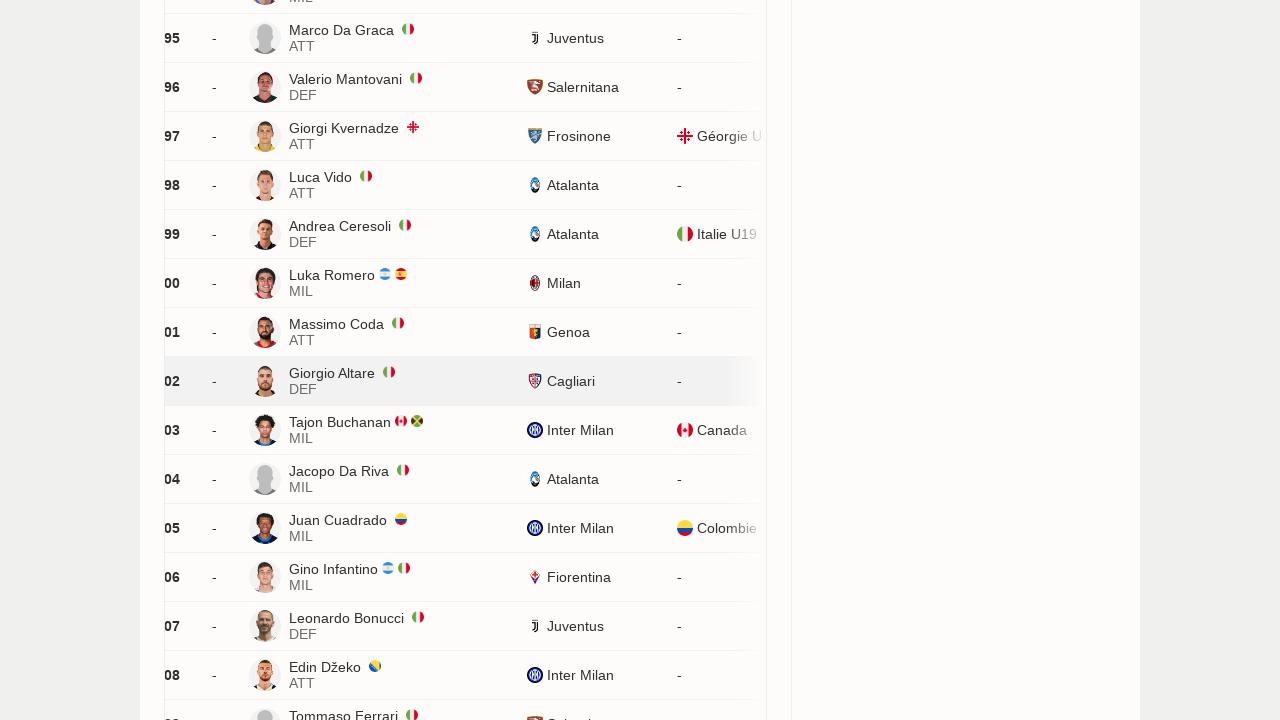

Scrolled 'Load more' button into view
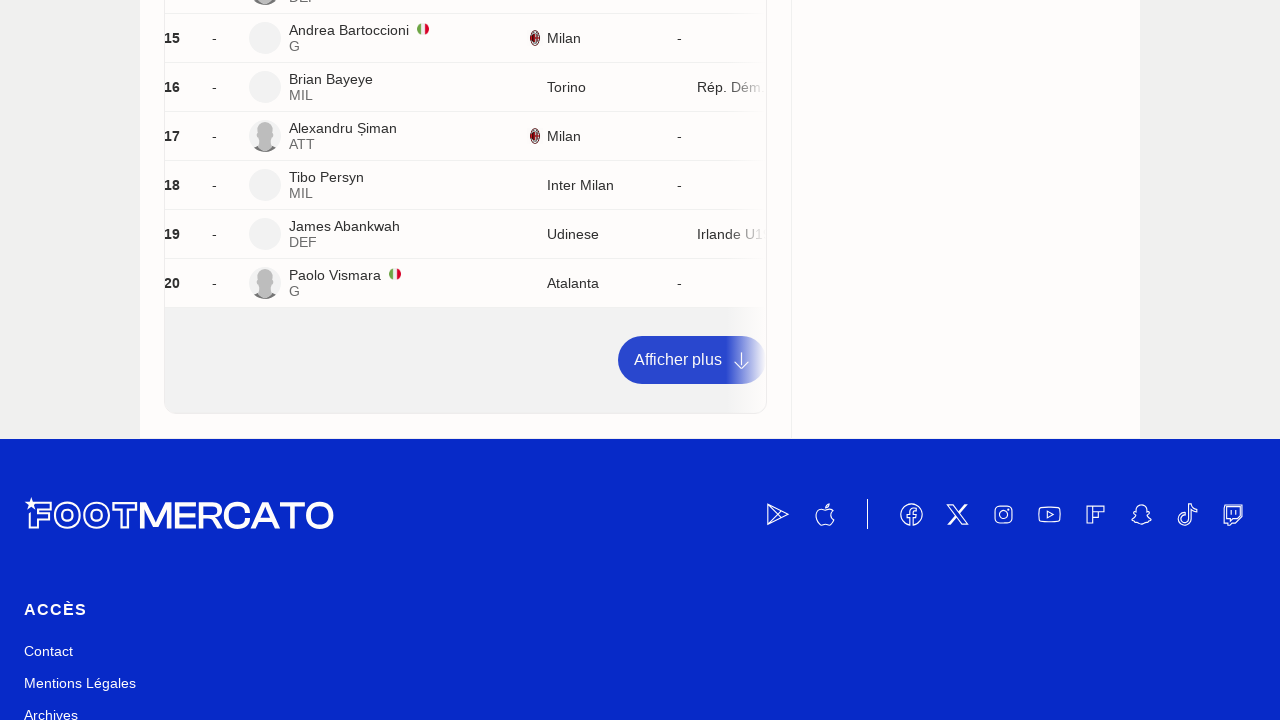

Clicked 'Afficher plus' (Load more) button to load additional player entries at (692, 360) on a:has-text('Afficher plus')
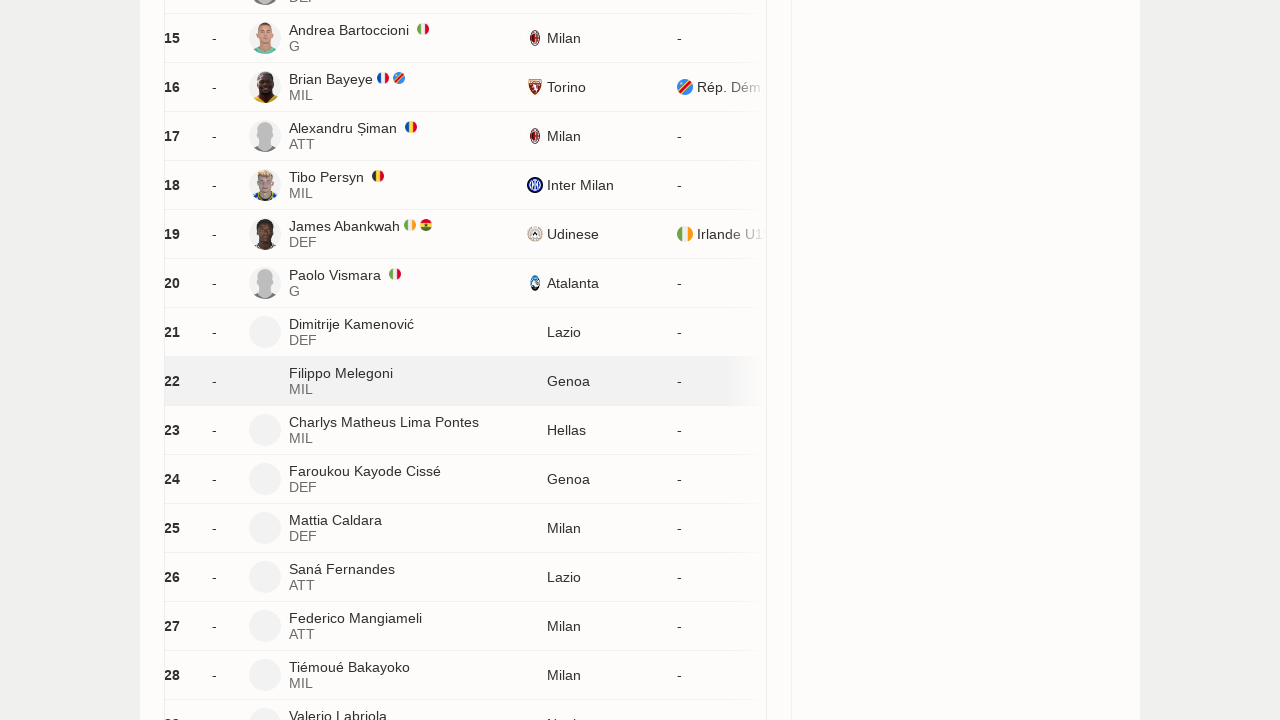

Waited 2 seconds for new player entries to load
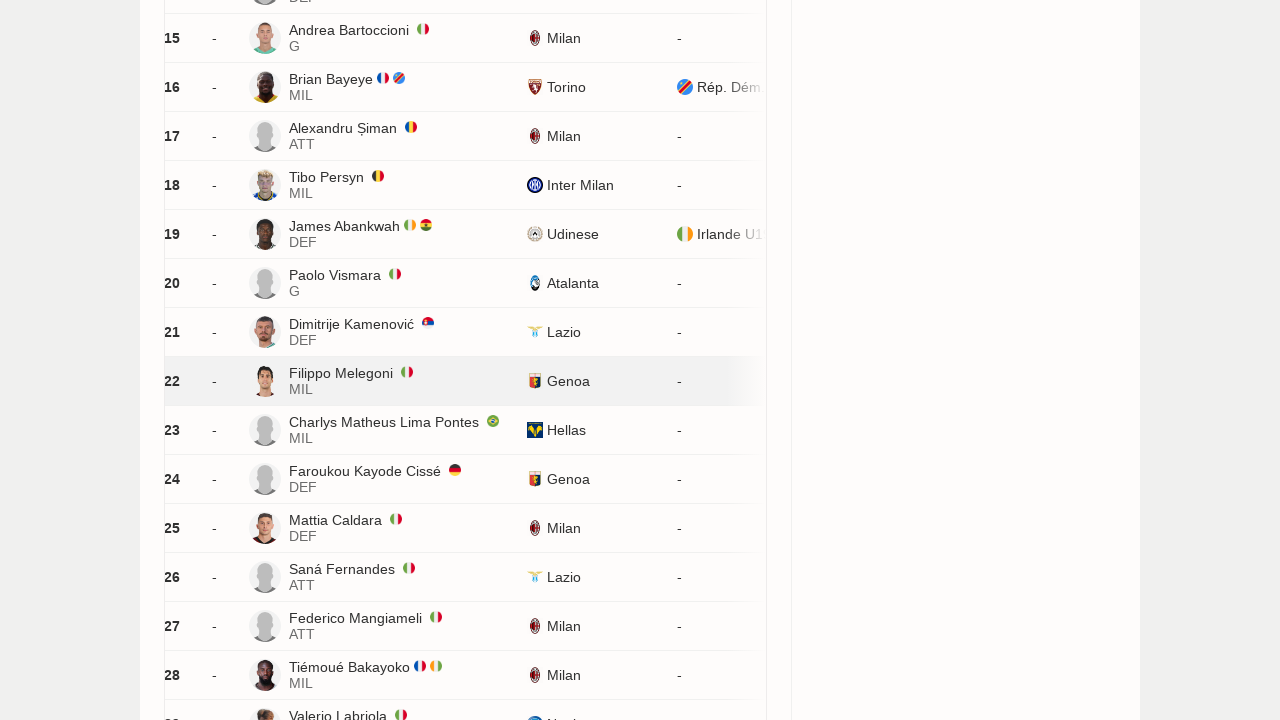

Scrolled 'Load more' button into view
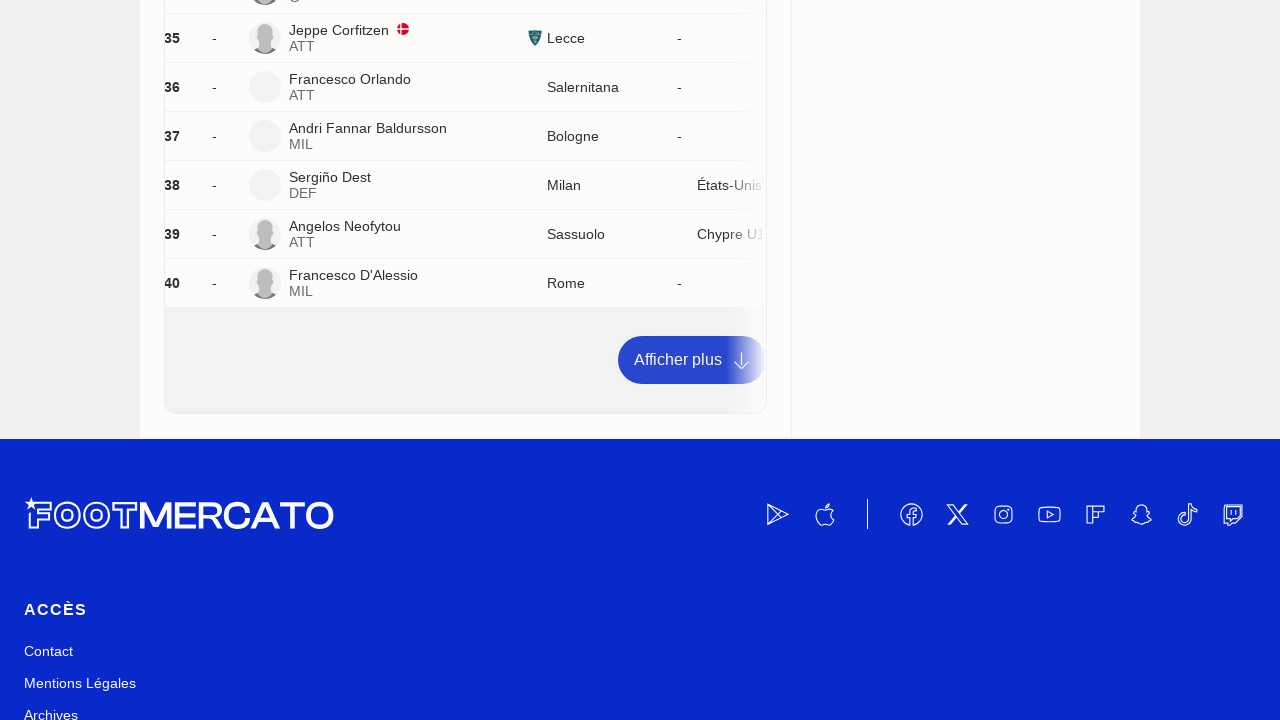

Clicked 'Afficher plus' (Load more) button to load additional player entries at (692, 360) on a:has-text('Afficher plus')
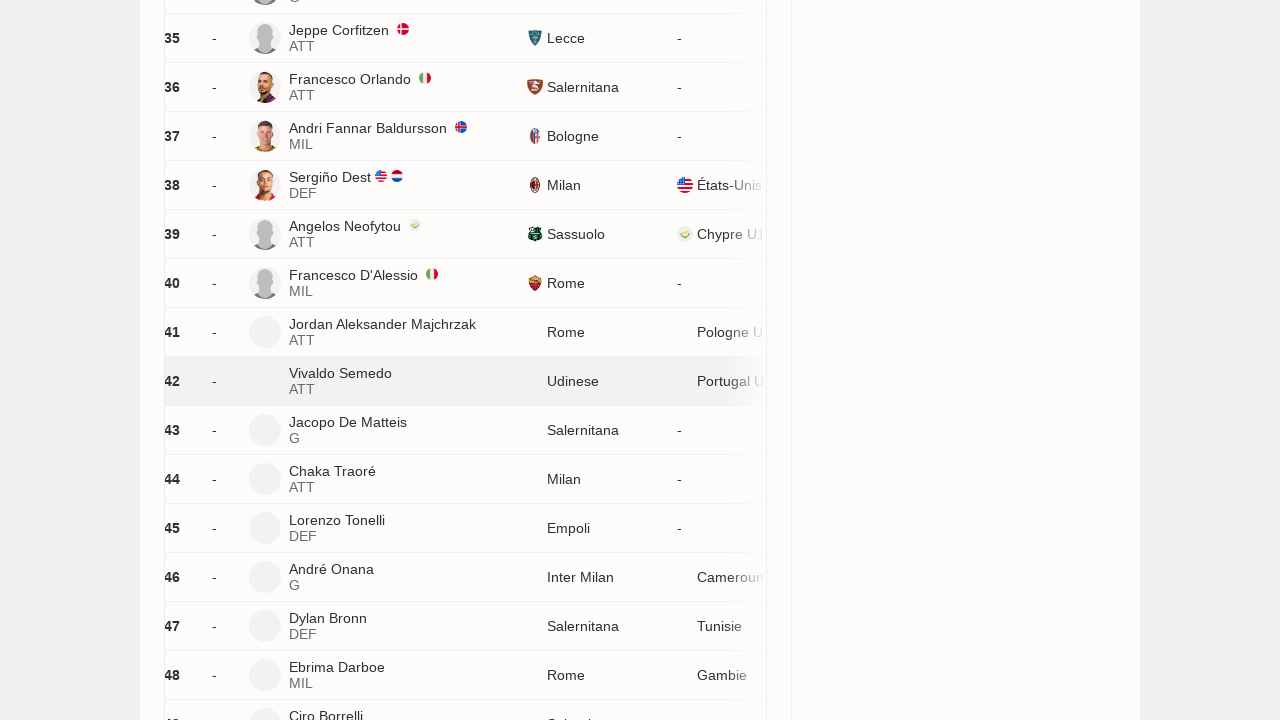

Waited 2 seconds for new player entries to load
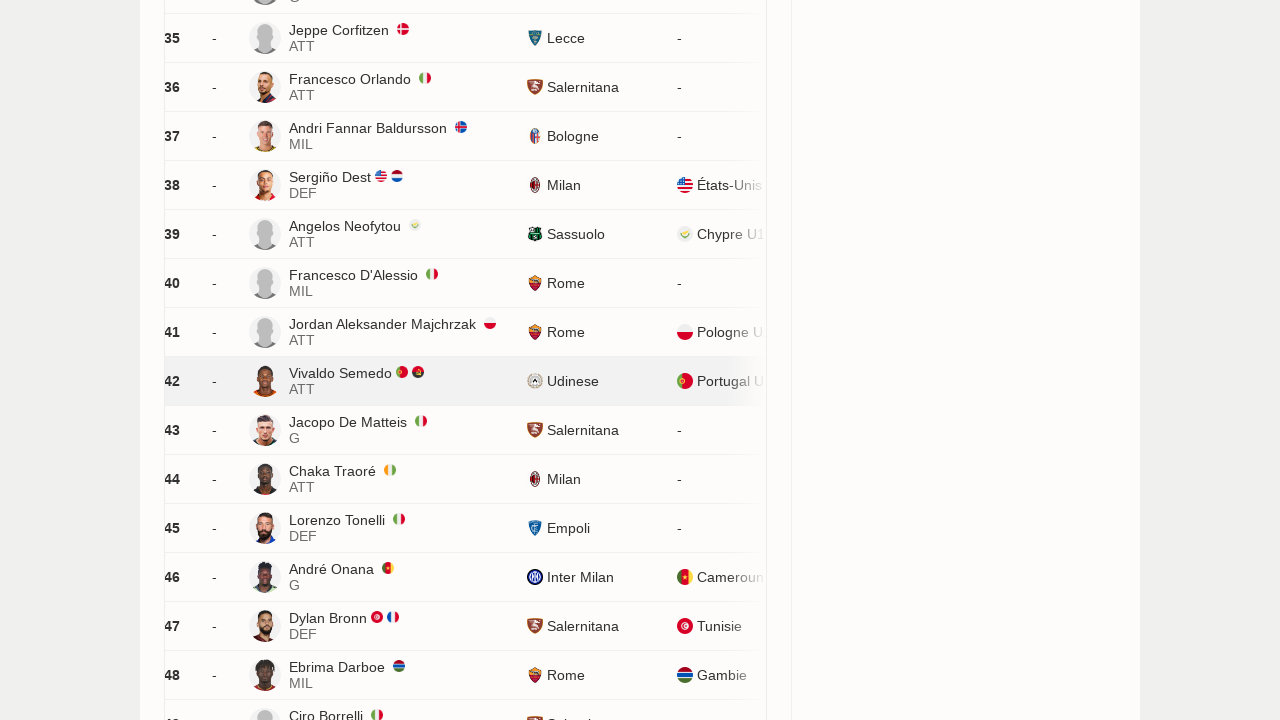

Scrolled 'Load more' button into view
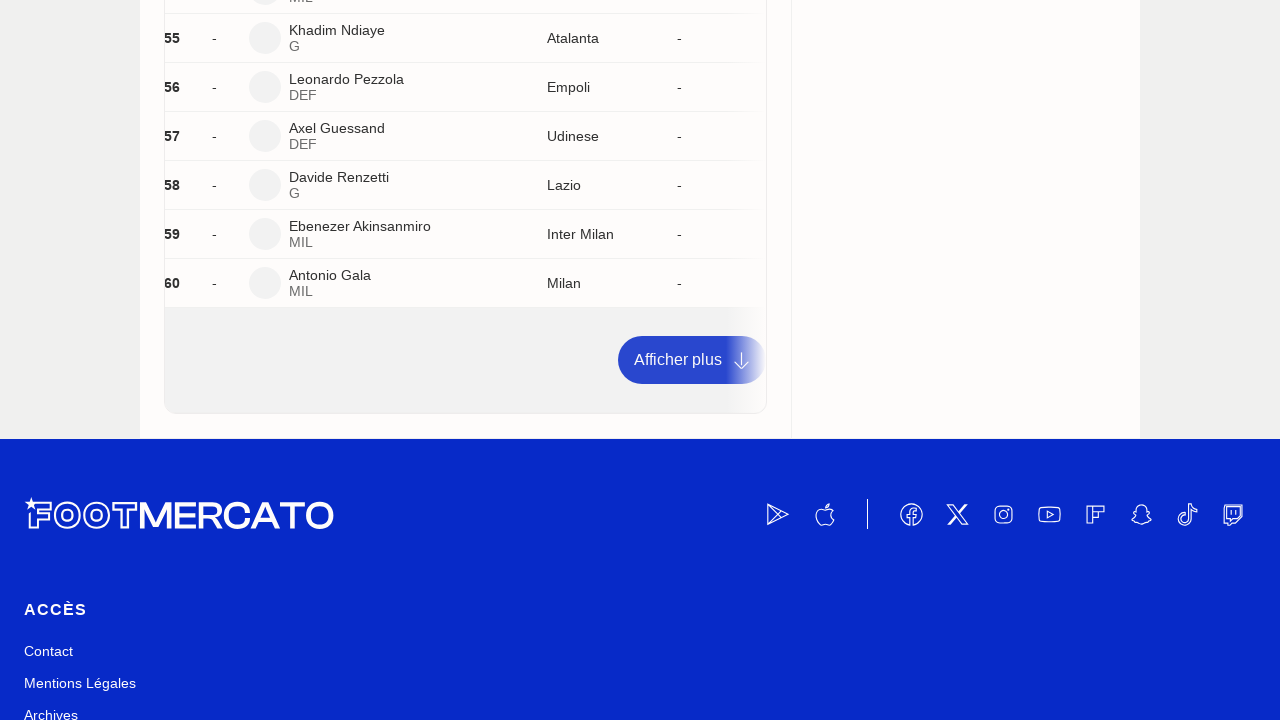

Clicked 'Afficher plus' (Load more) button to load additional player entries at (692, 360) on a:has-text('Afficher plus')
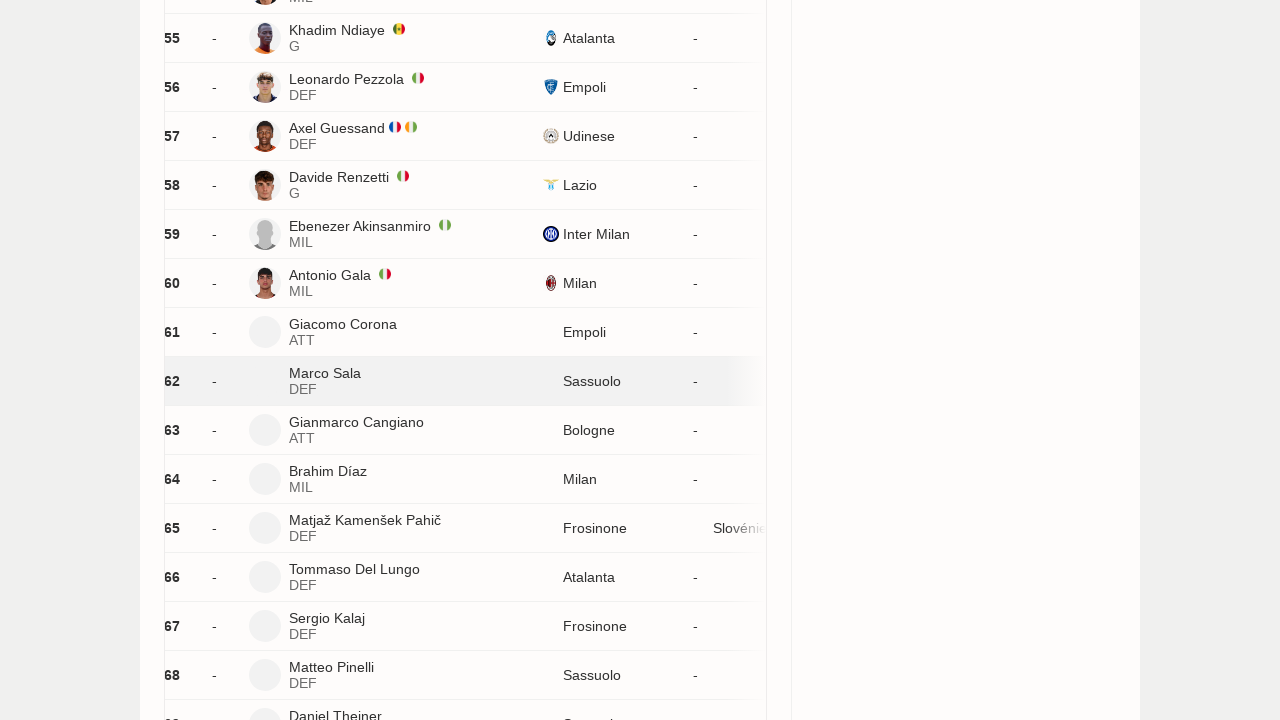

Waited 2 seconds for new player entries to load
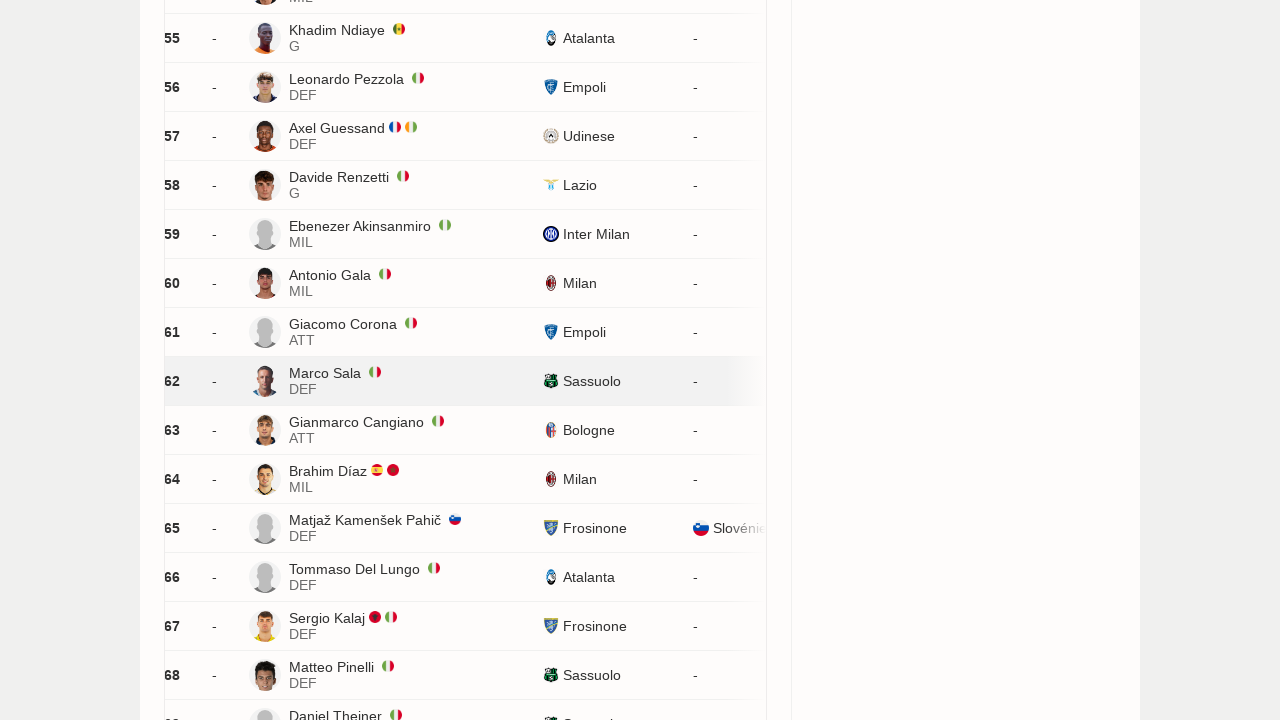

Scrolled 'Load more' button into view
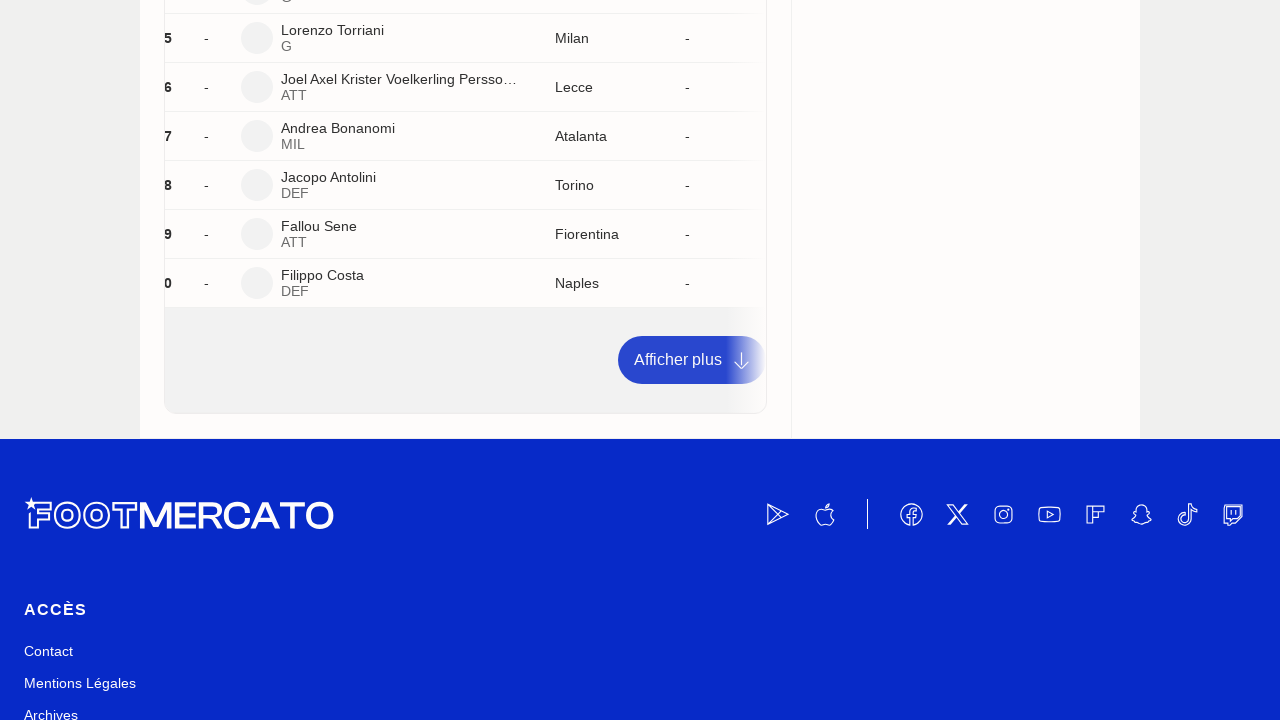

Clicked 'Afficher plus' (Load more) button to load additional player entries at (692, 360) on a:has-text('Afficher plus')
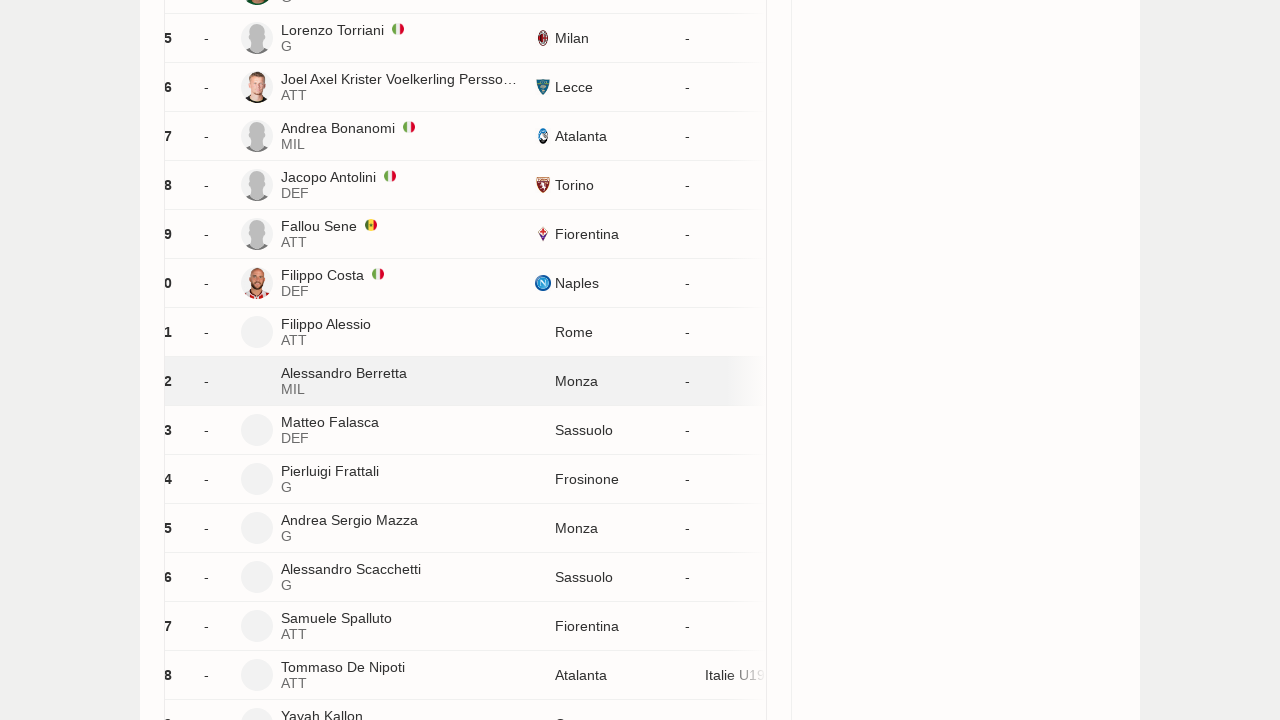

Waited 2 seconds for new player entries to load
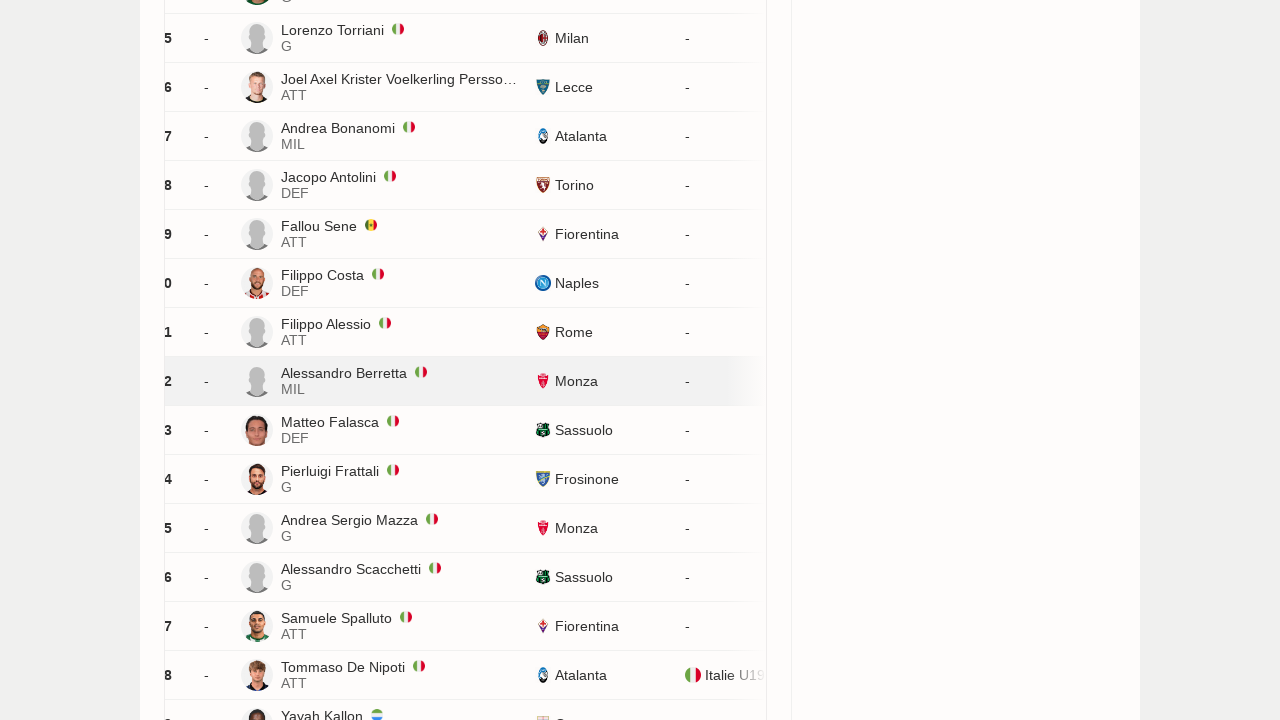

Scrolled 'Load more' button into view
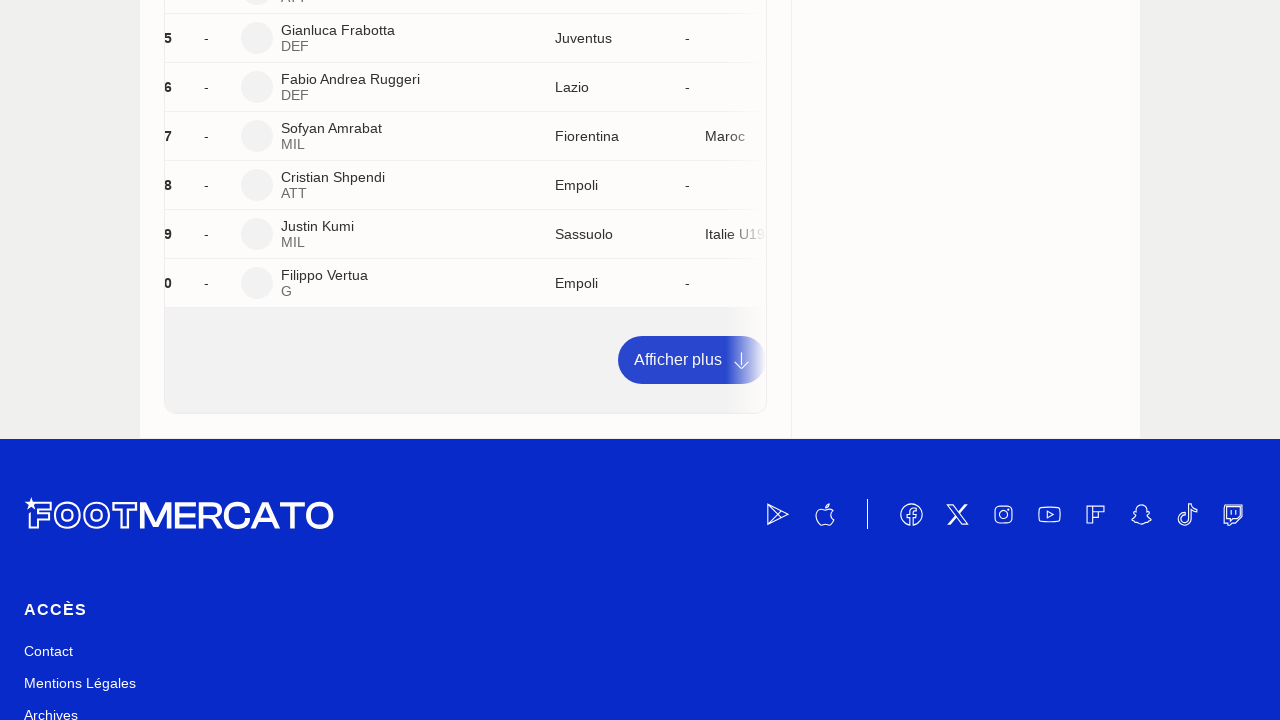

Clicked 'Afficher plus' (Load more) button to load additional player entries at (692, 360) on a:has-text('Afficher plus')
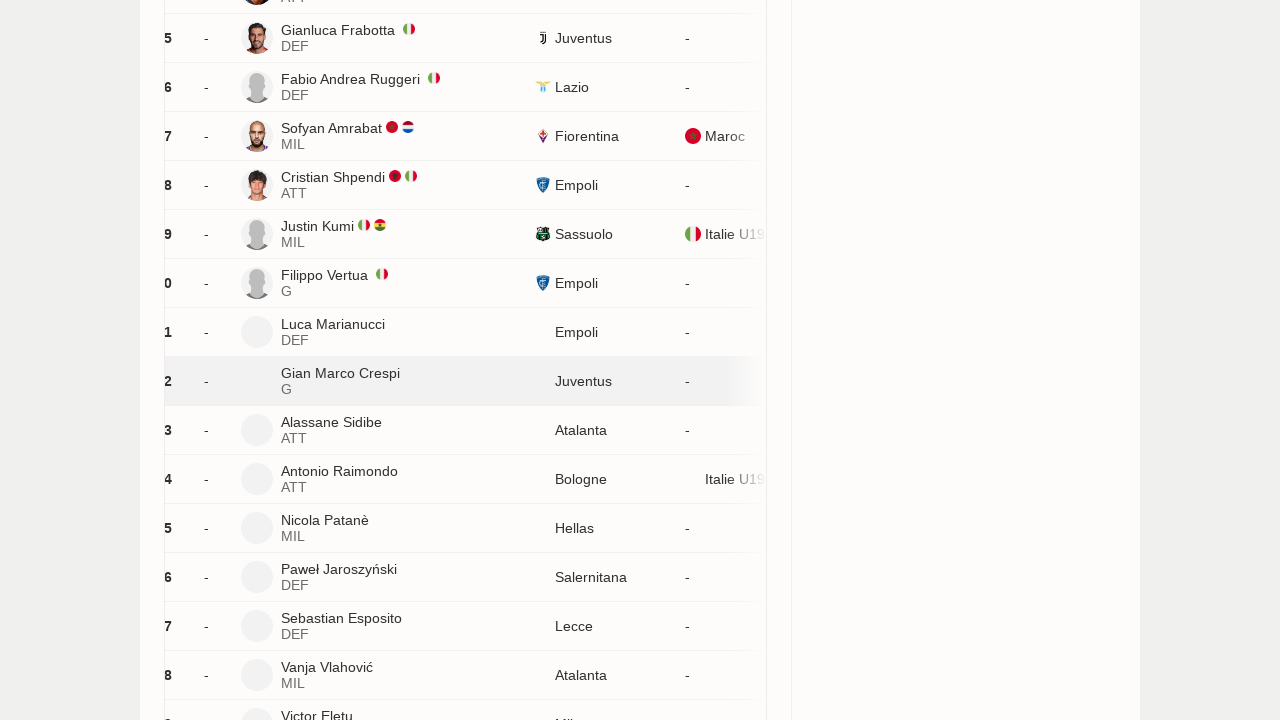

Waited 2 seconds for new player entries to load
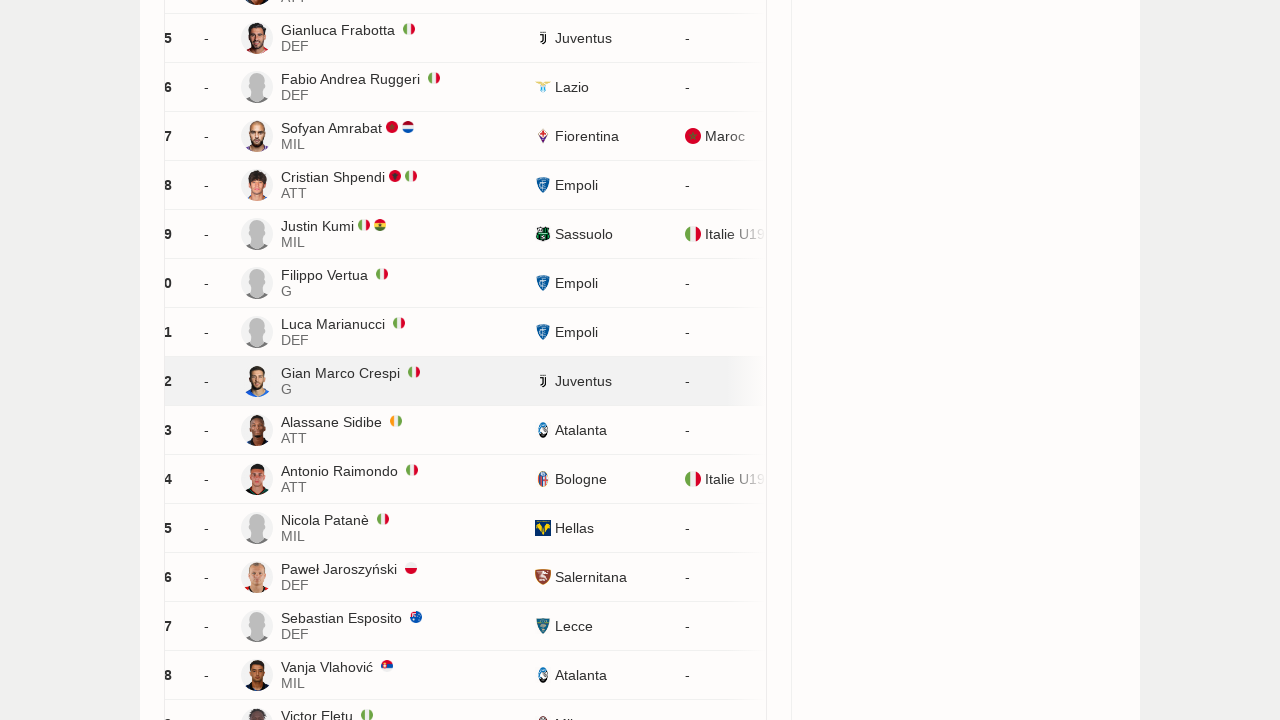

Scrolled 'Load more' button into view
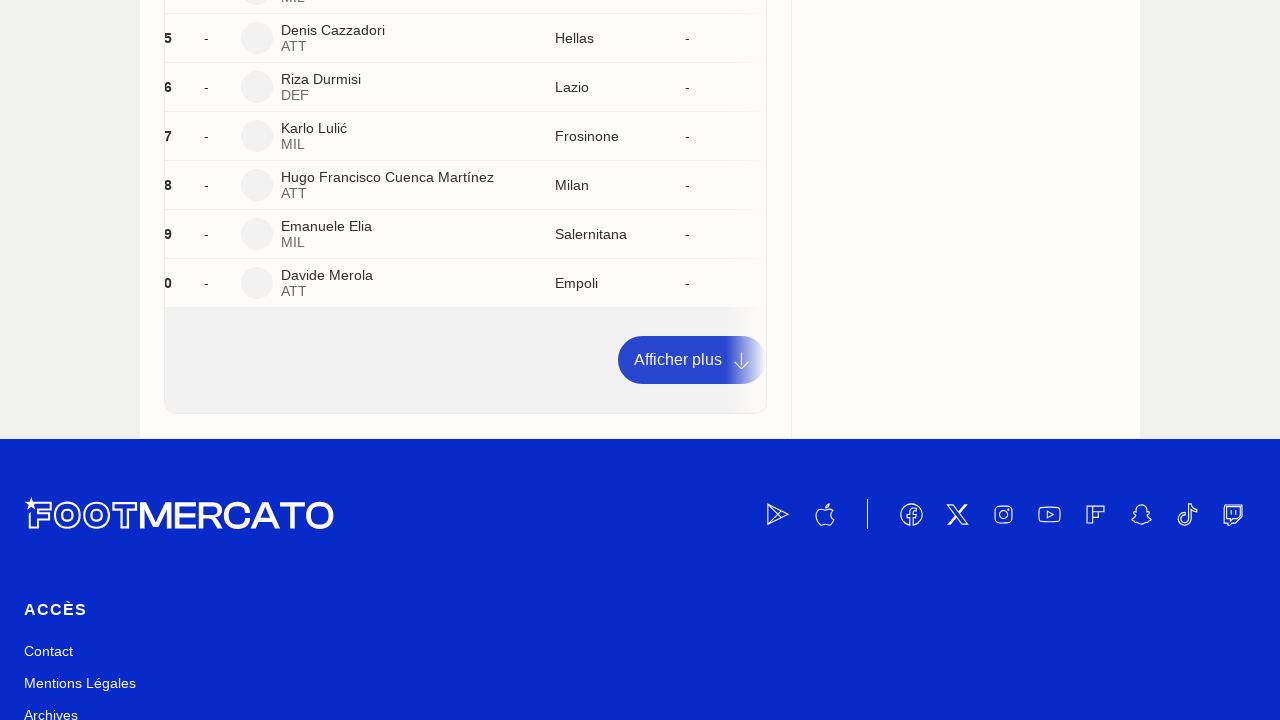

Clicked 'Afficher plus' (Load more) button to load additional player entries at (692, 360) on a:has-text('Afficher plus')
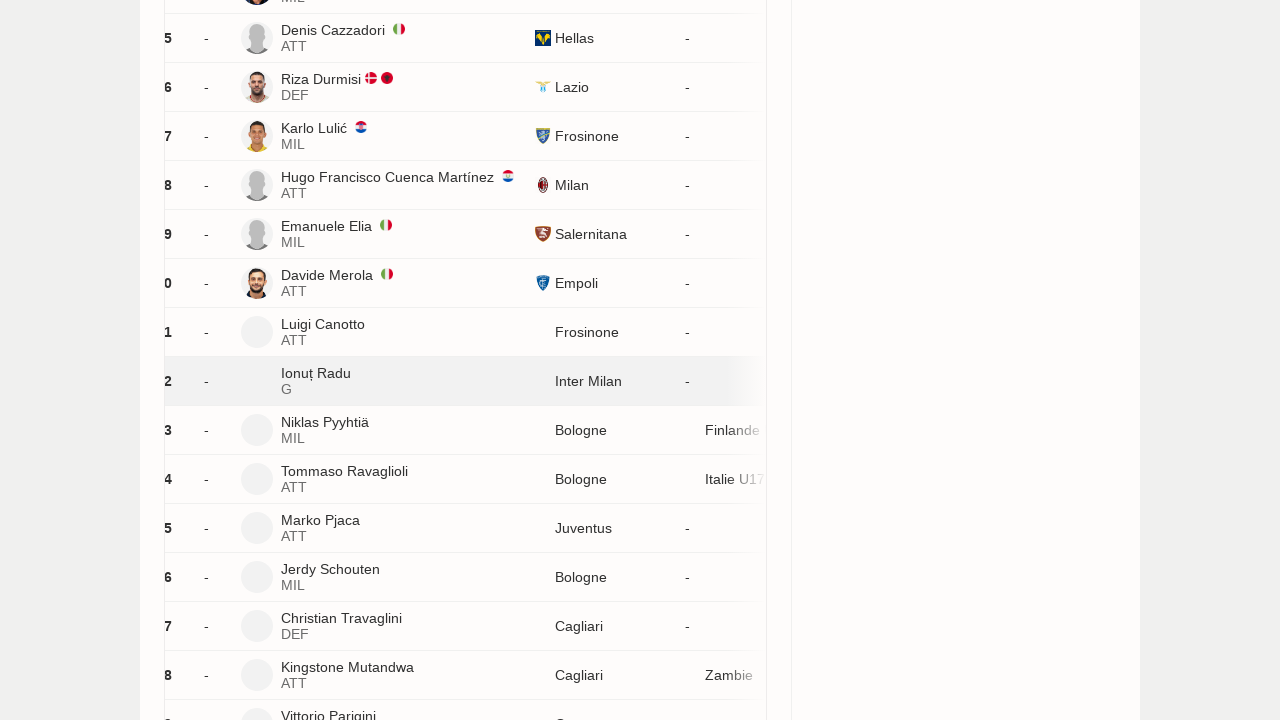

Waited 2 seconds for new player entries to load
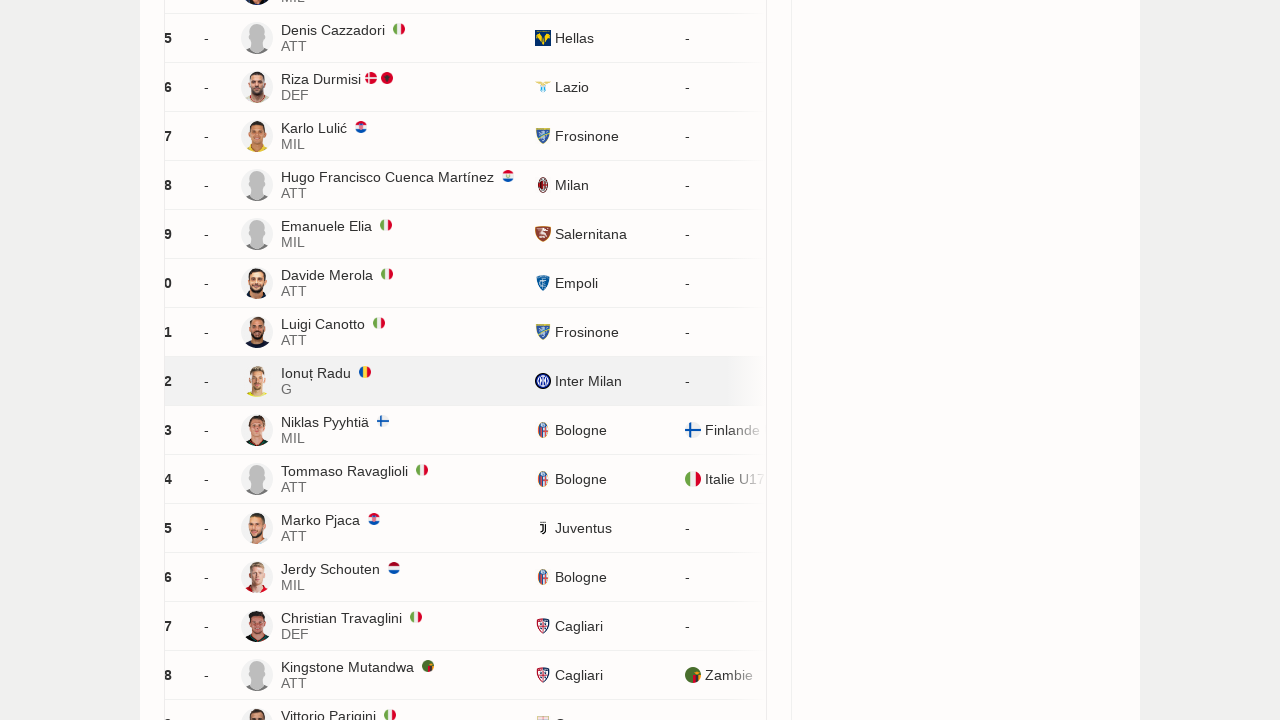

Scrolled 'Load more' button into view
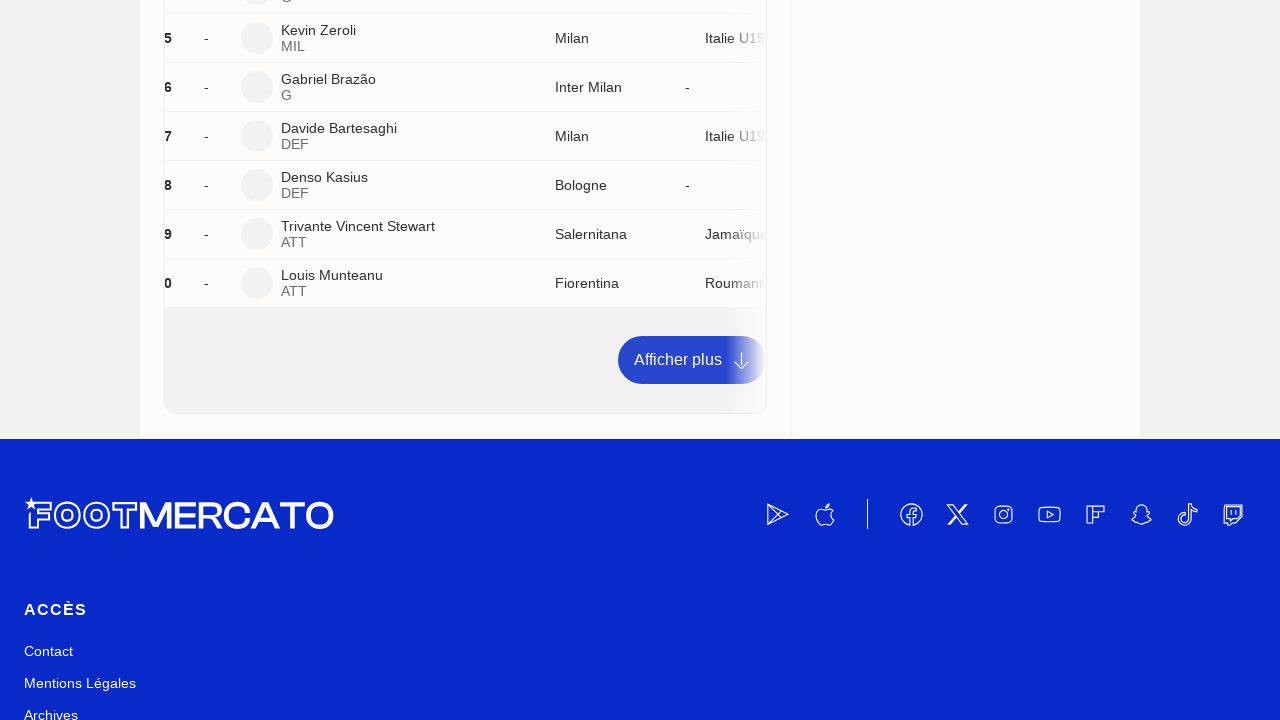

Clicked 'Afficher plus' (Load more) button to load additional player entries at (692, 360) on a:has-text('Afficher plus')
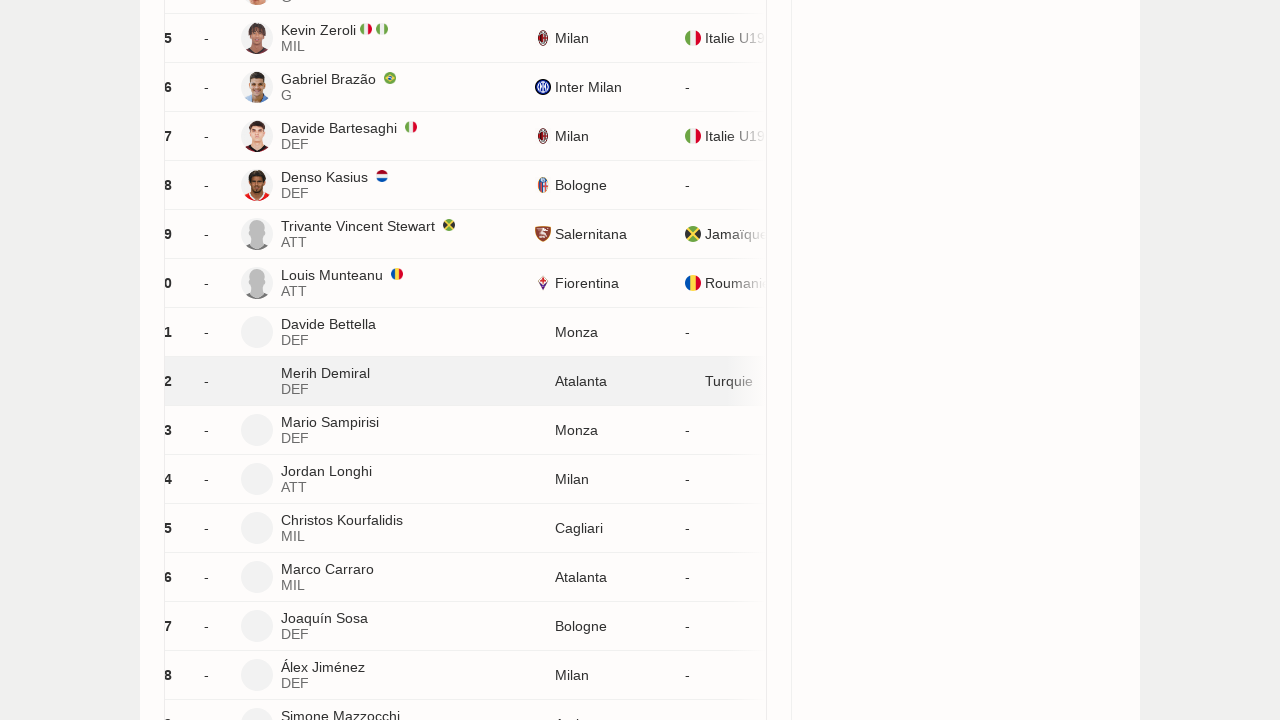

Waited 2 seconds for new player entries to load
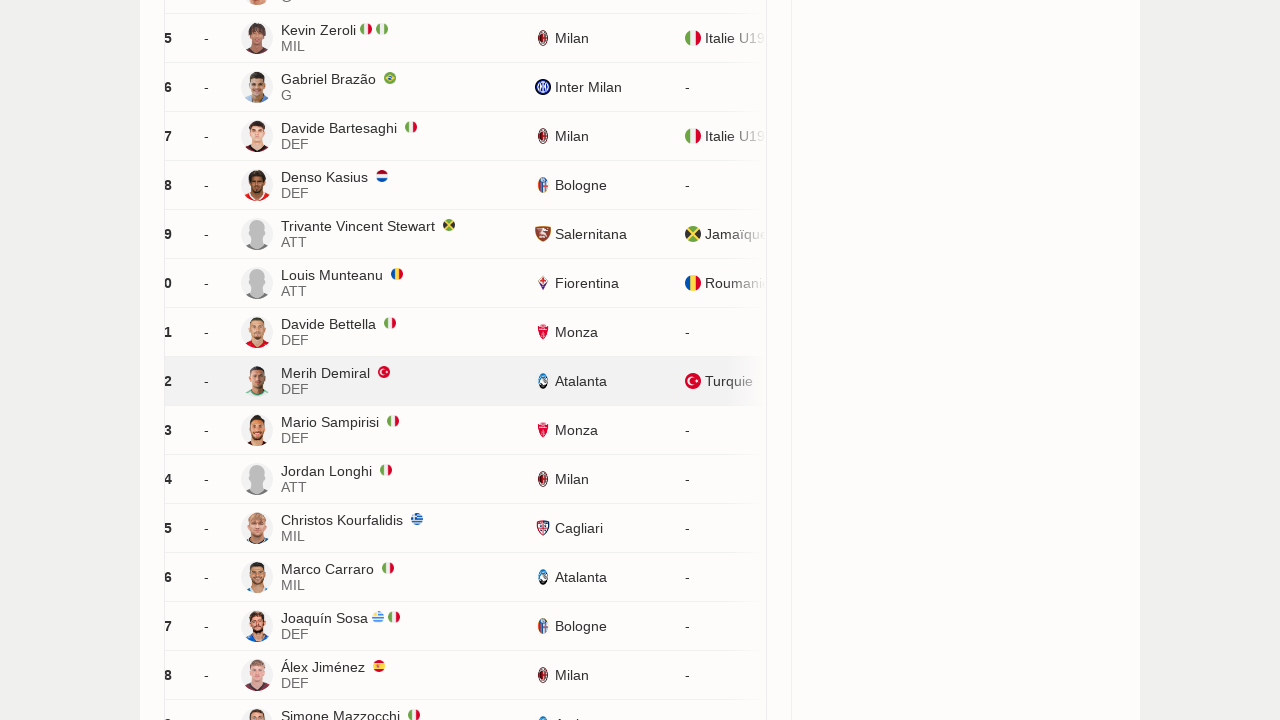

Scrolled 'Load more' button into view
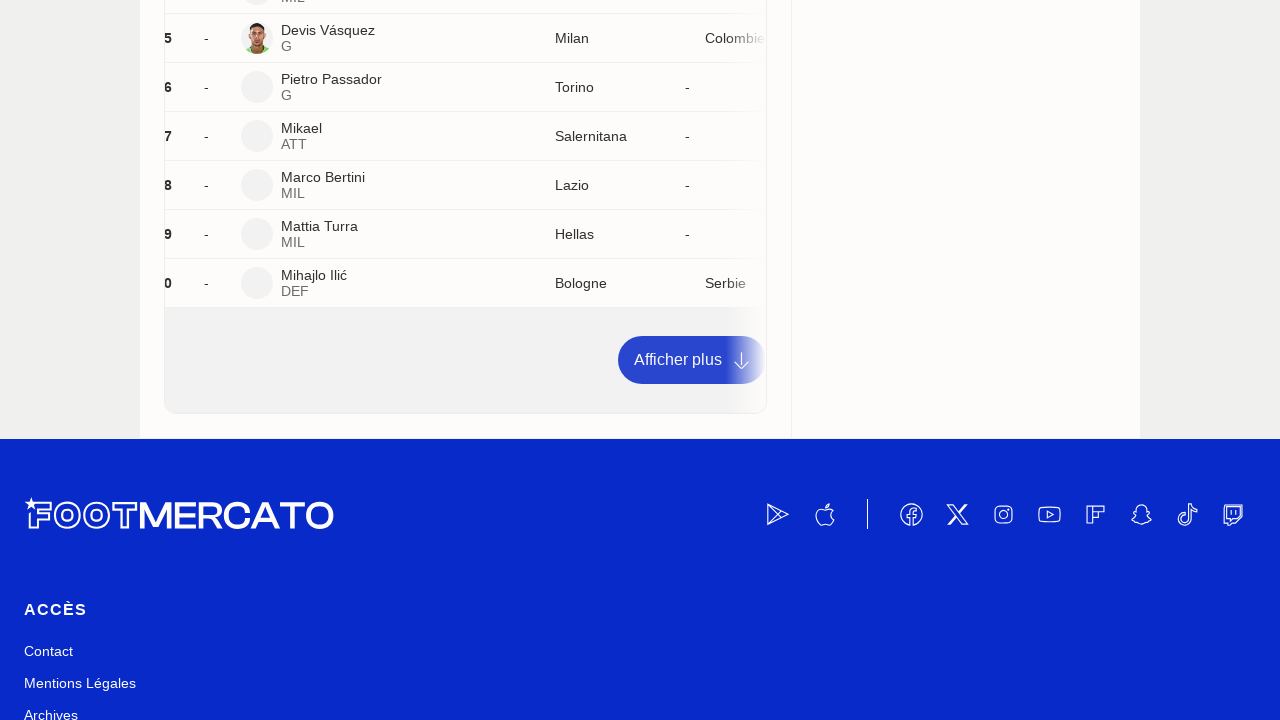

Clicked 'Afficher plus' (Load more) button to load additional player entries at (692, 360) on a:has-text('Afficher plus')
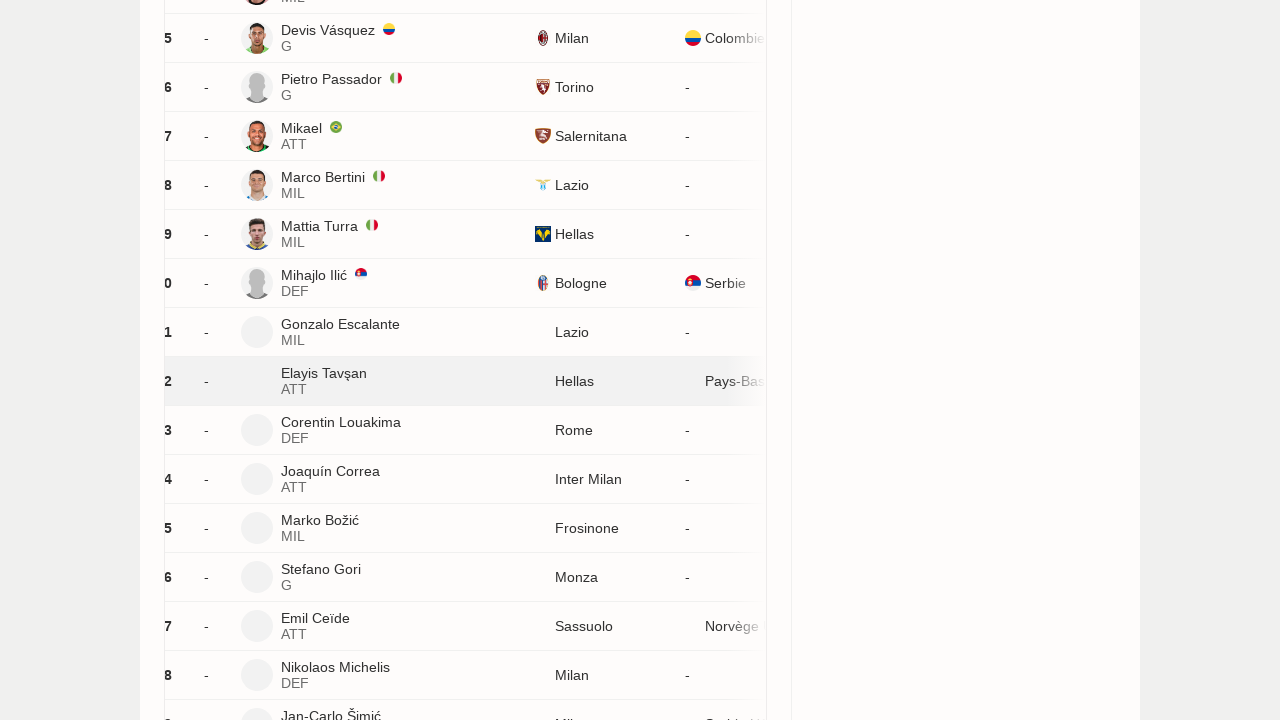

Waited 2 seconds for new player entries to load
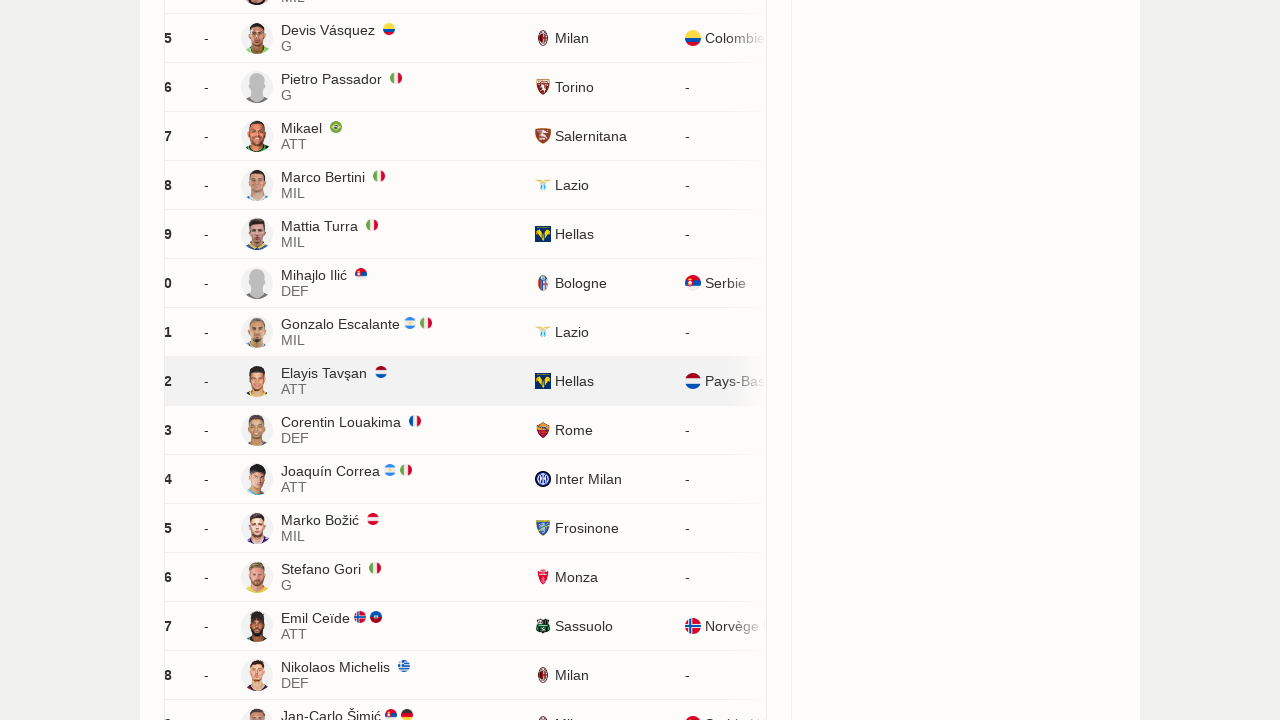

Scrolled 'Load more' button into view
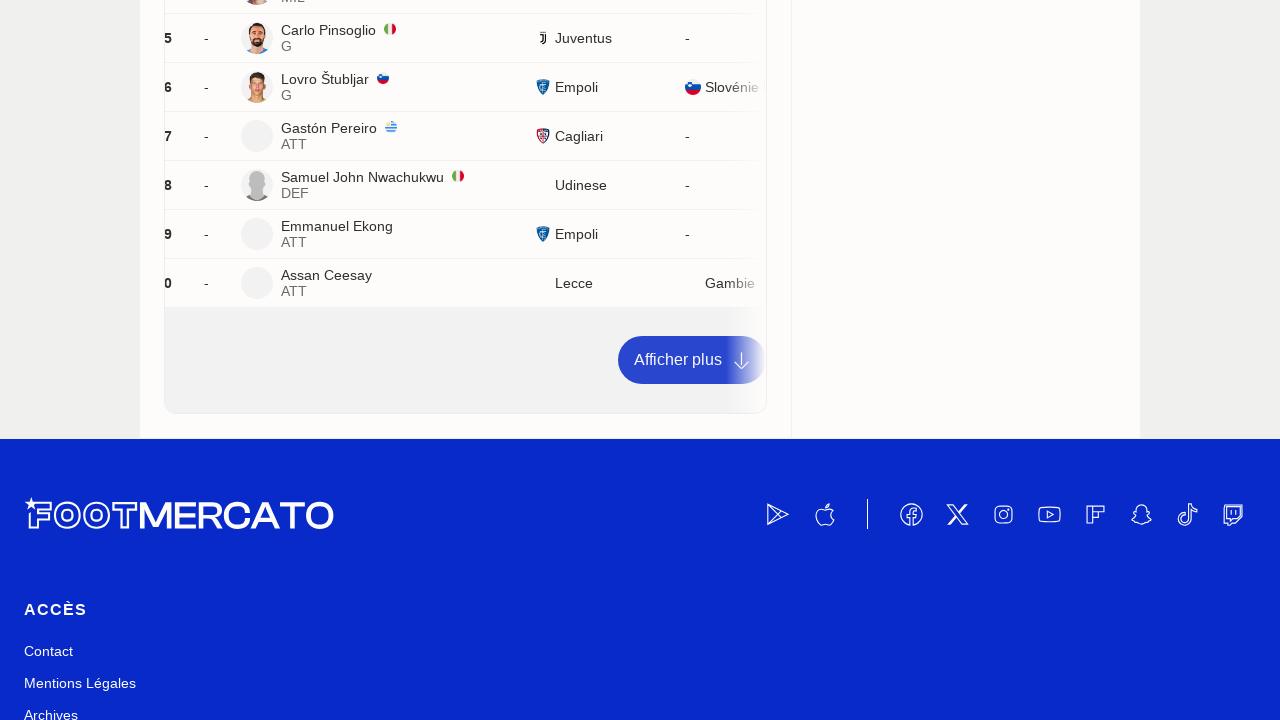

Clicked 'Afficher plus' (Load more) button to load additional player entries at (692, 360) on a:has-text('Afficher plus')
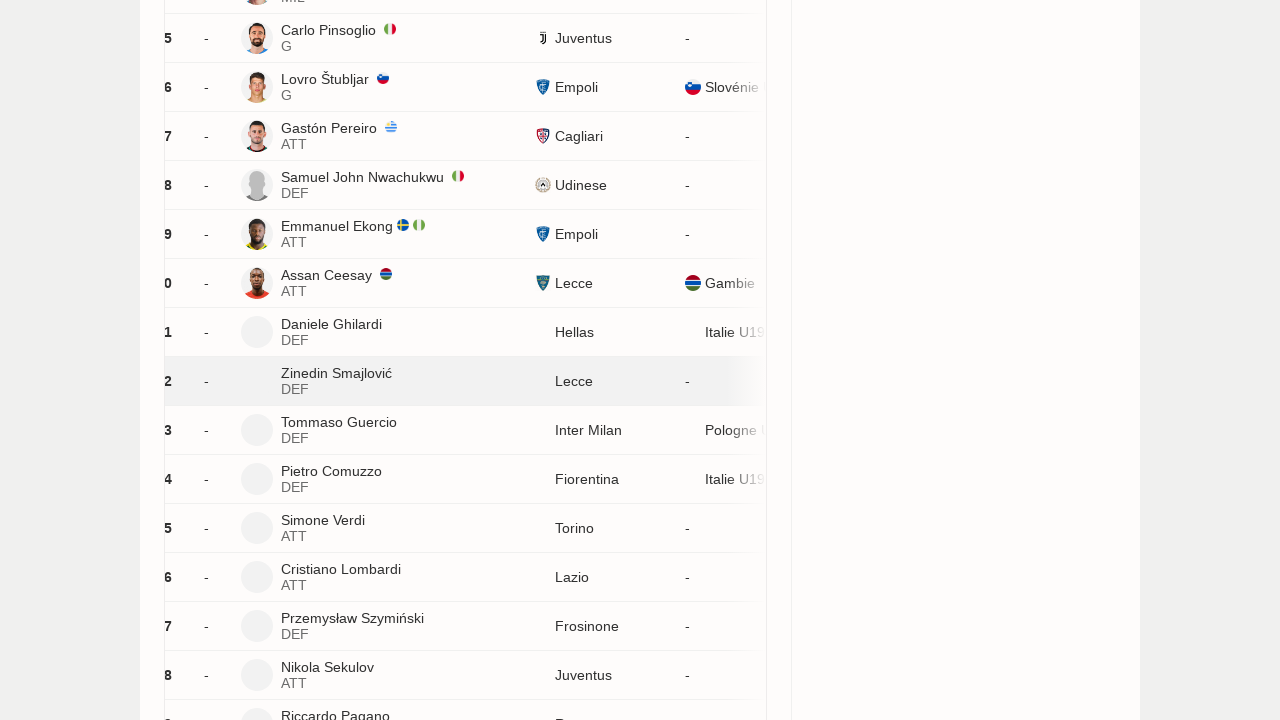

Waited 2 seconds for new player entries to load
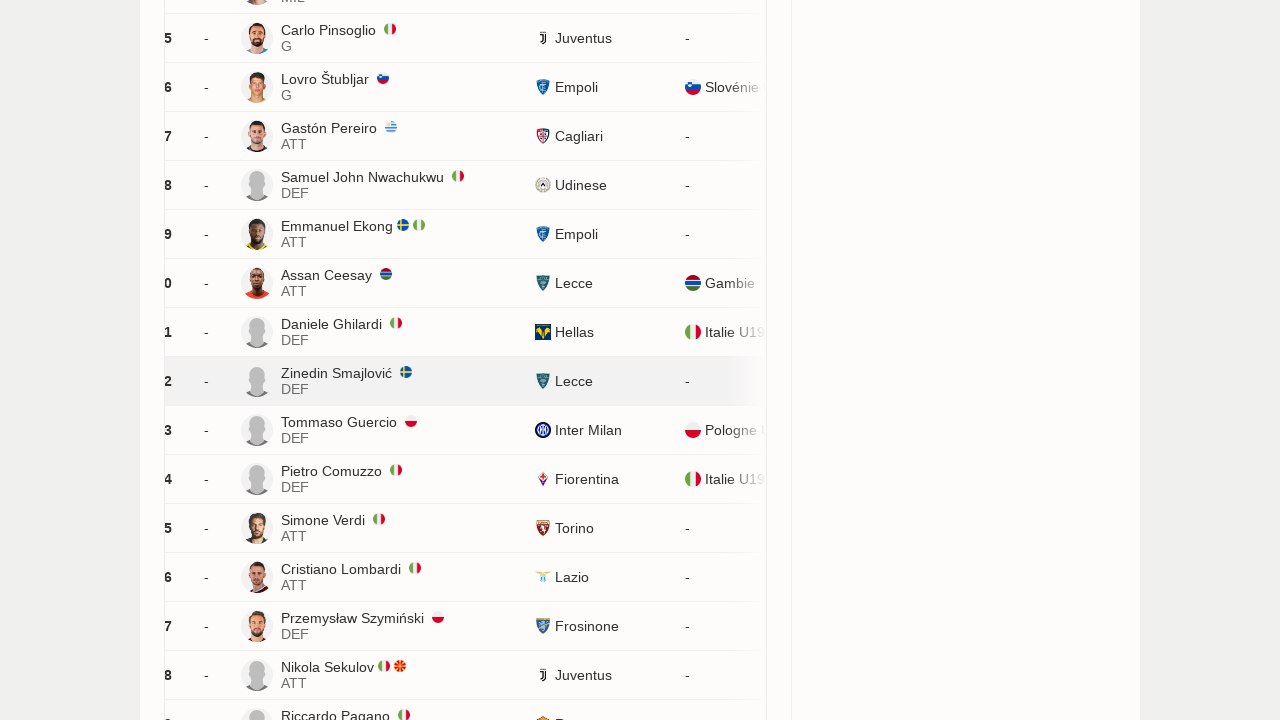

Scrolled 'Load more' button into view
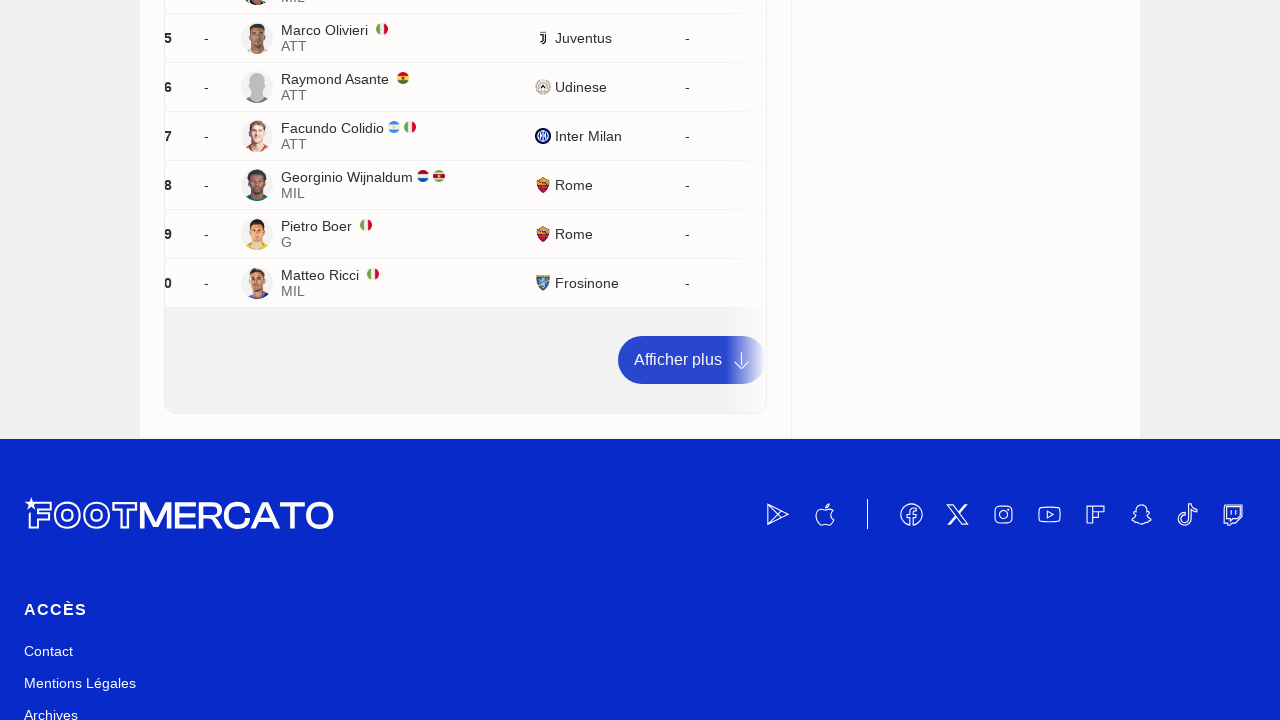

Clicked 'Afficher plus' (Load more) button to load additional player entries at (692, 360) on a:has-text('Afficher plus')
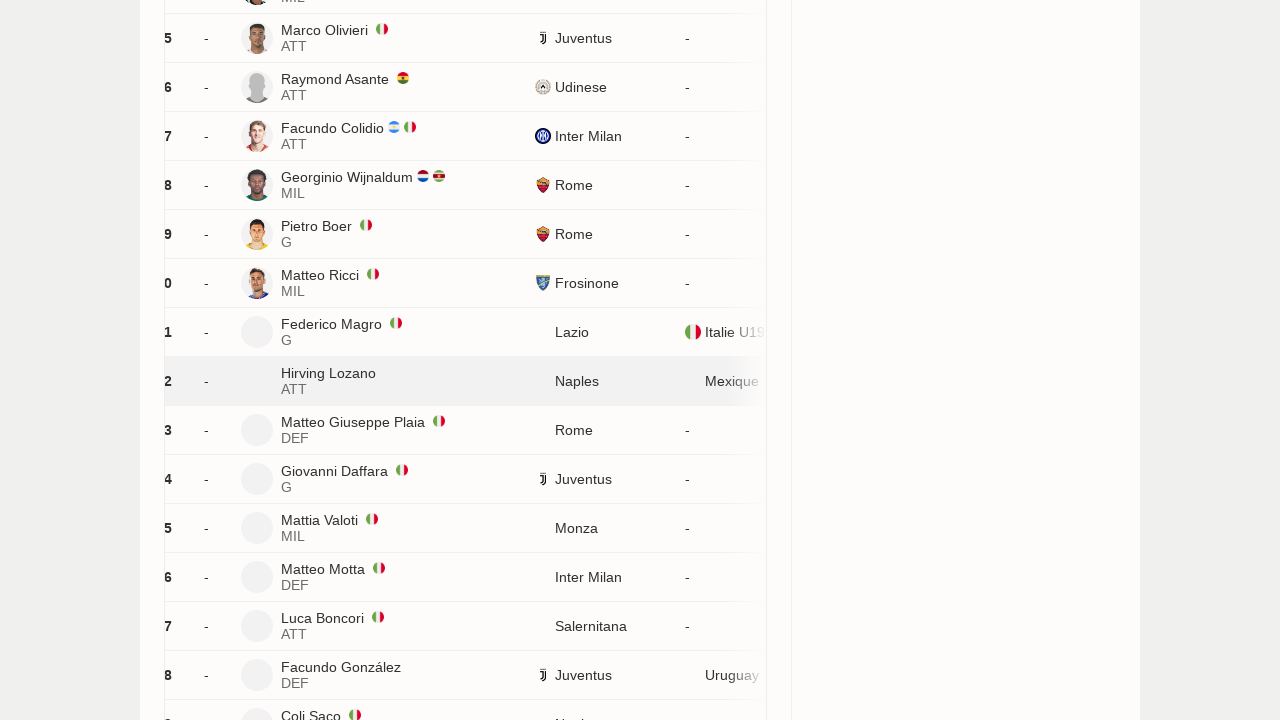

Waited 2 seconds for new player entries to load
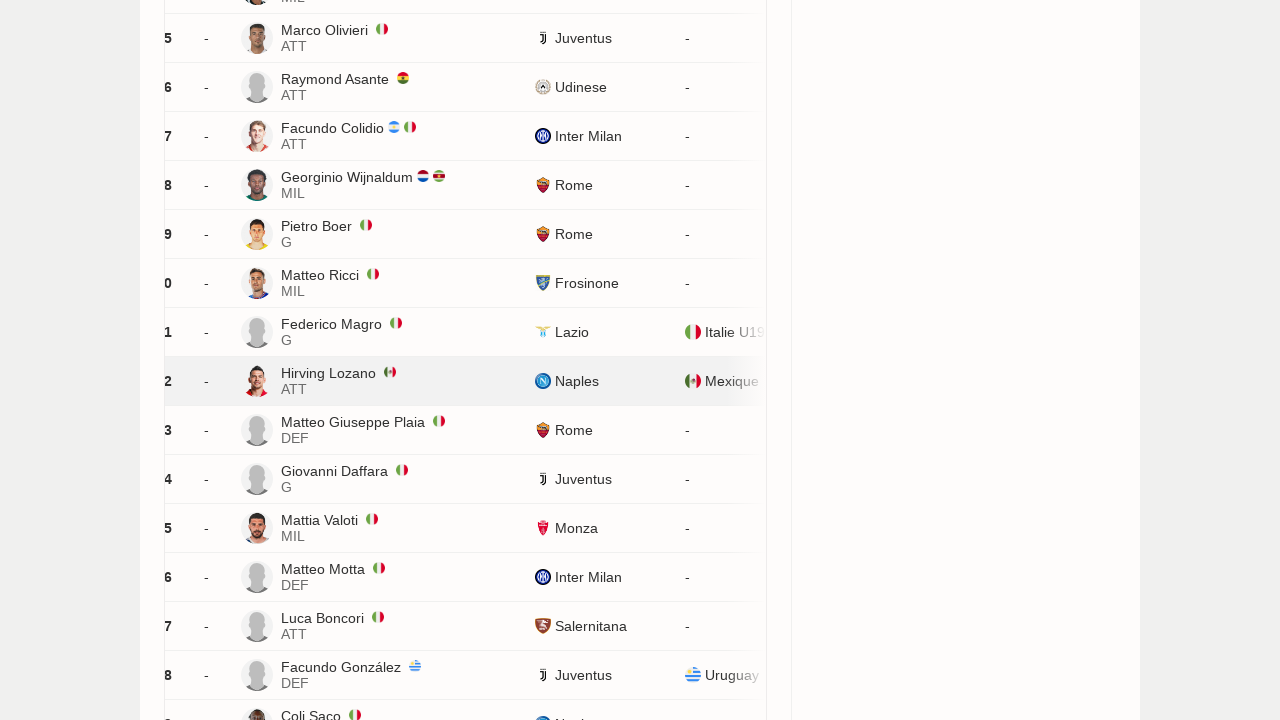

Scrolled 'Load more' button into view
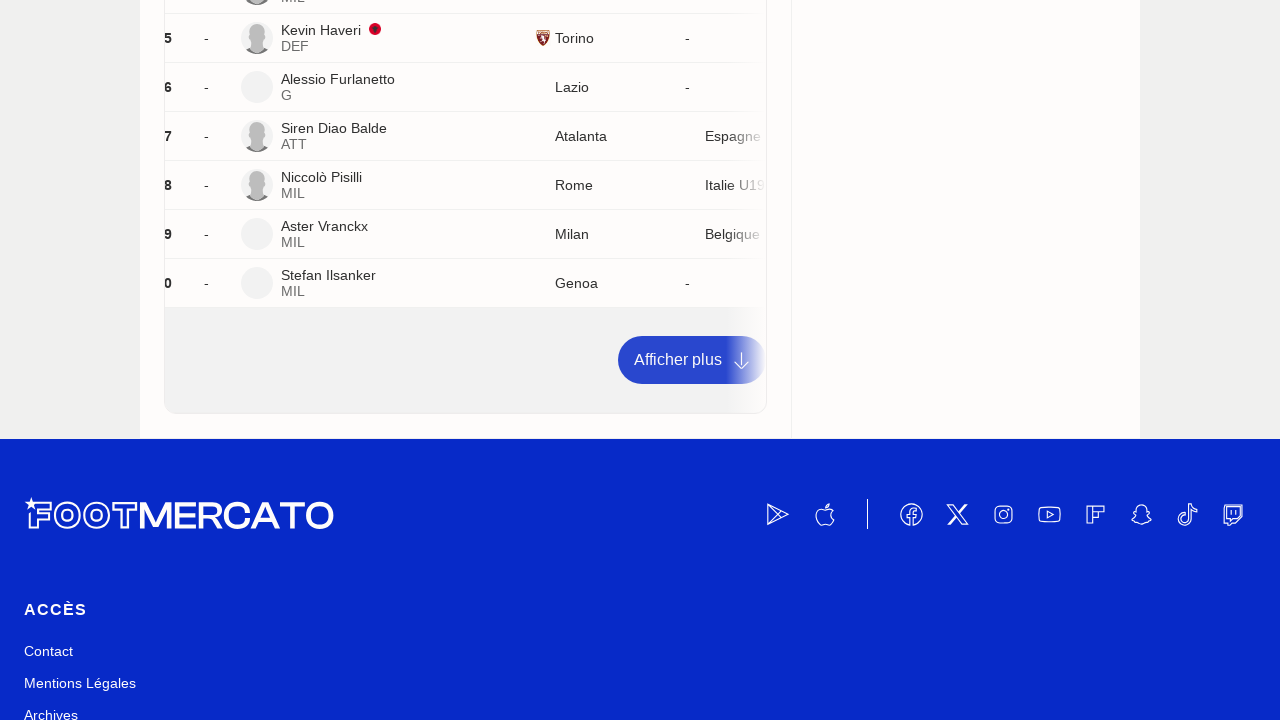

Clicked 'Afficher plus' (Load more) button to load additional player entries at (692, 360) on a:has-text('Afficher plus')
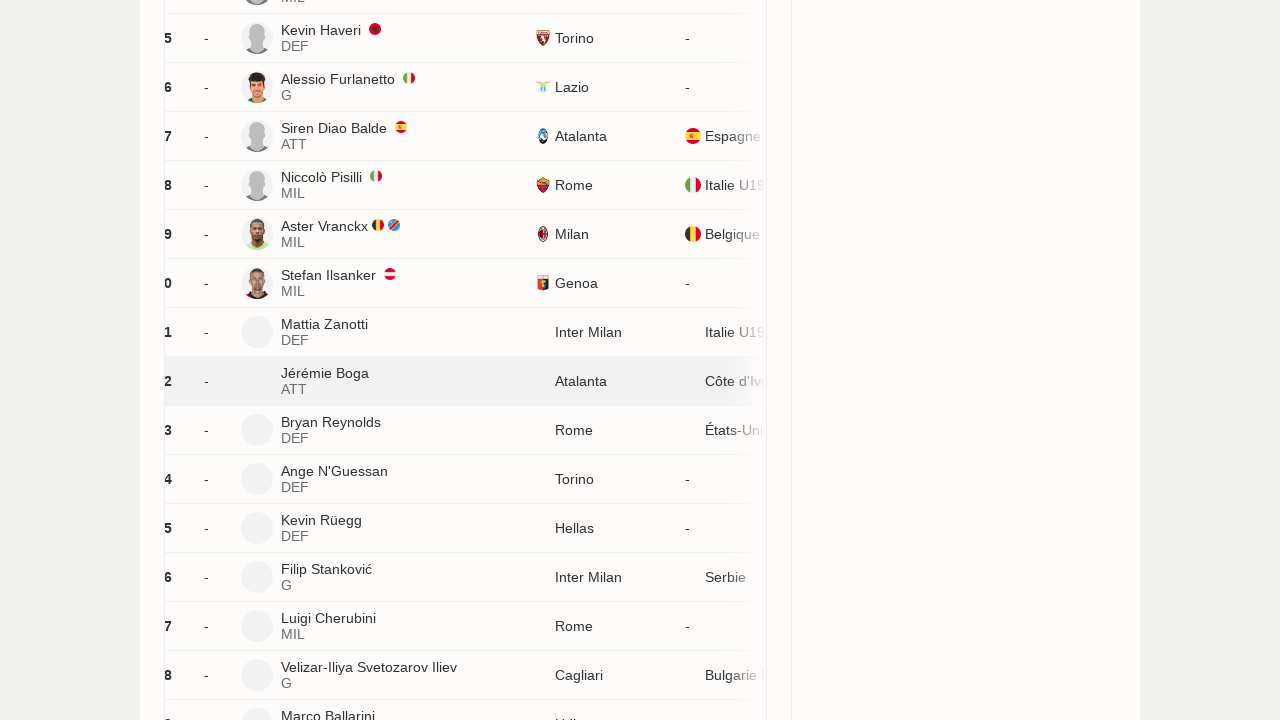

Waited 2 seconds for new player entries to load
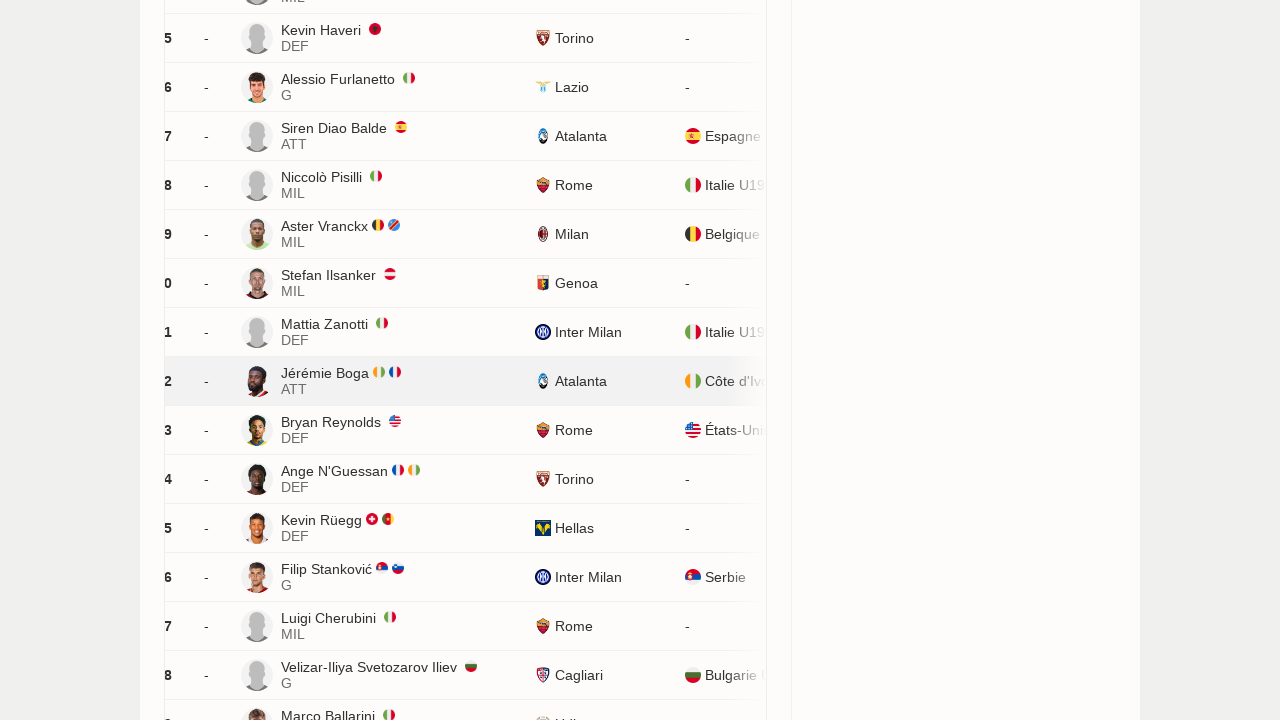

Scrolled 'Load more' button into view
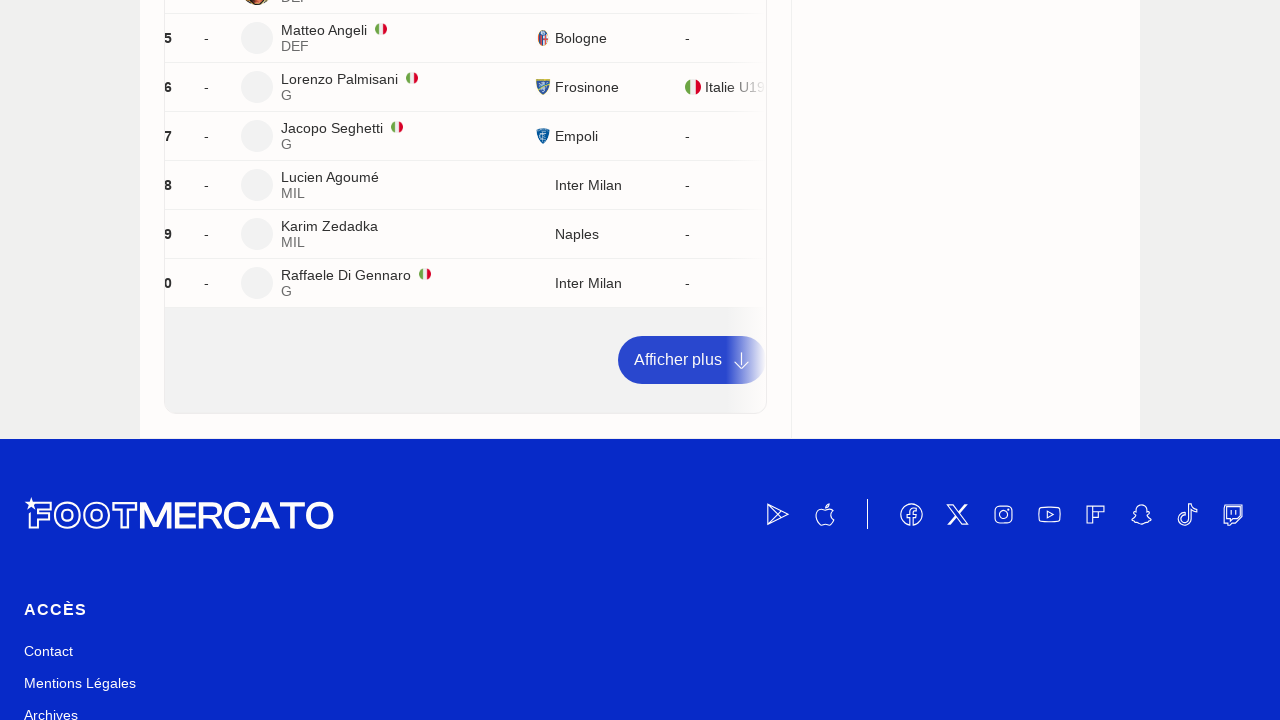

Clicked 'Afficher plus' (Load more) button to load additional player entries at (692, 360) on a:has-text('Afficher plus')
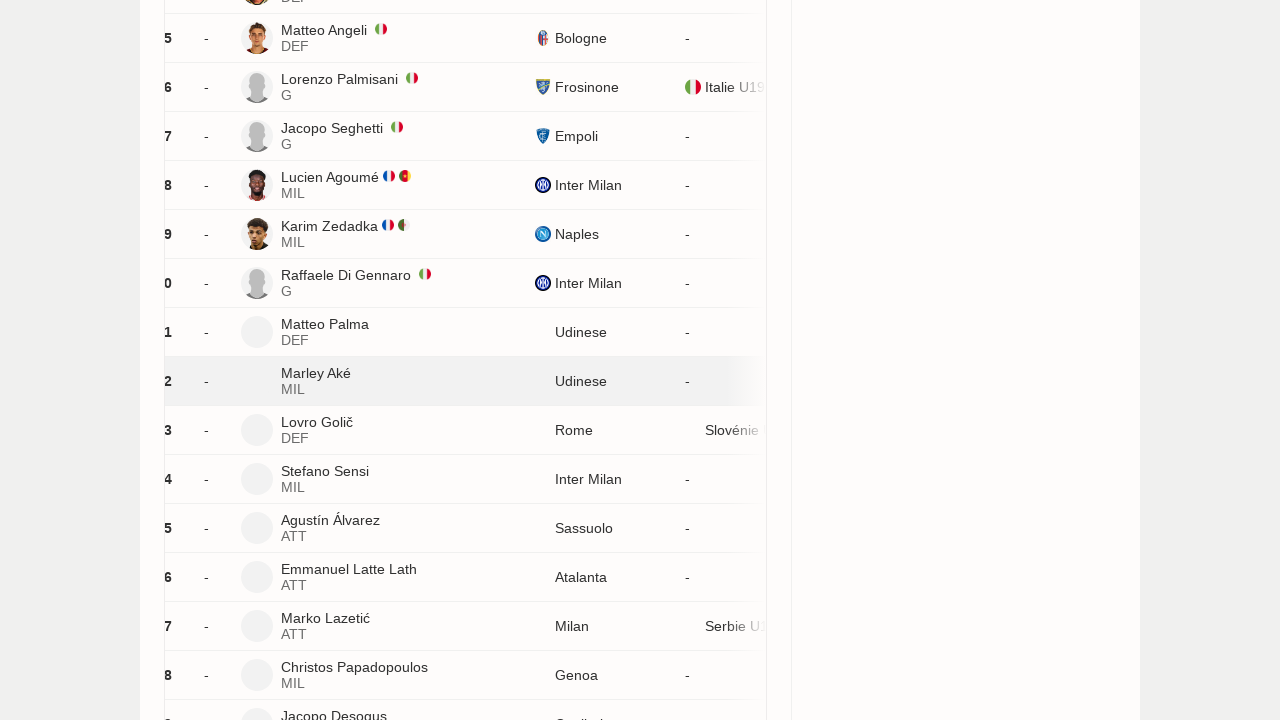

Waited 2 seconds for new player entries to load
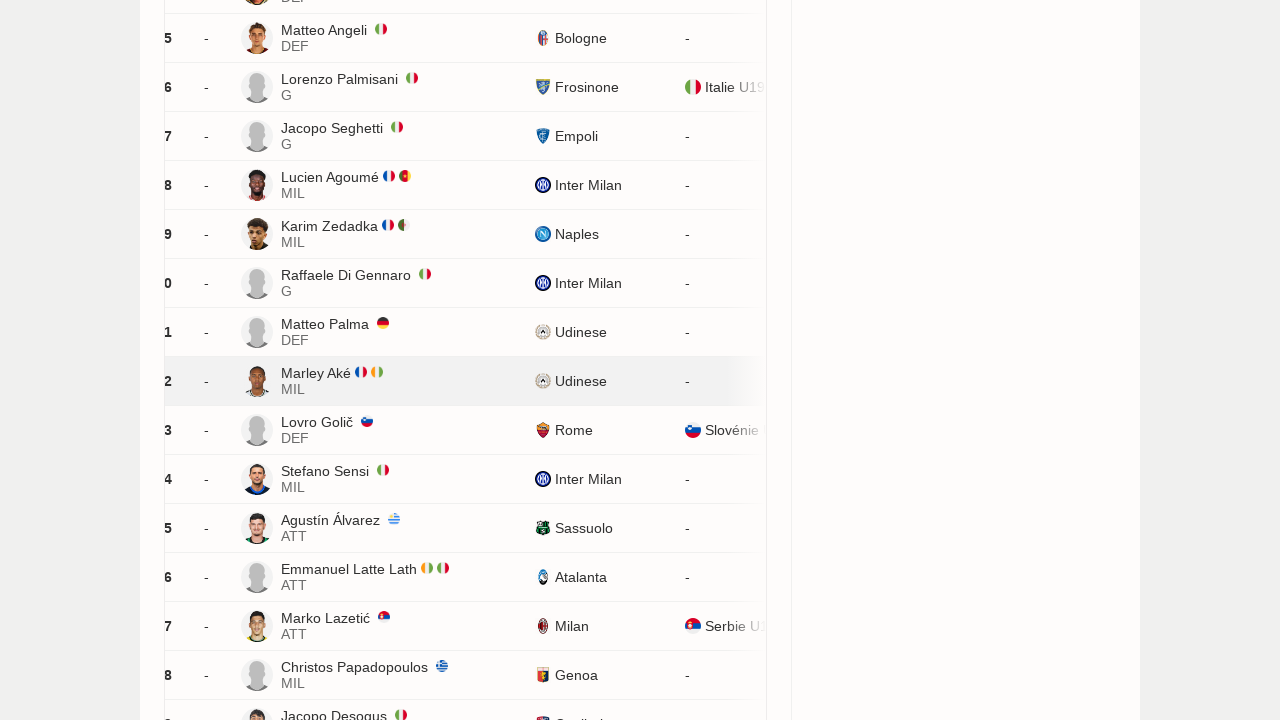

Scrolled 'Load more' button into view
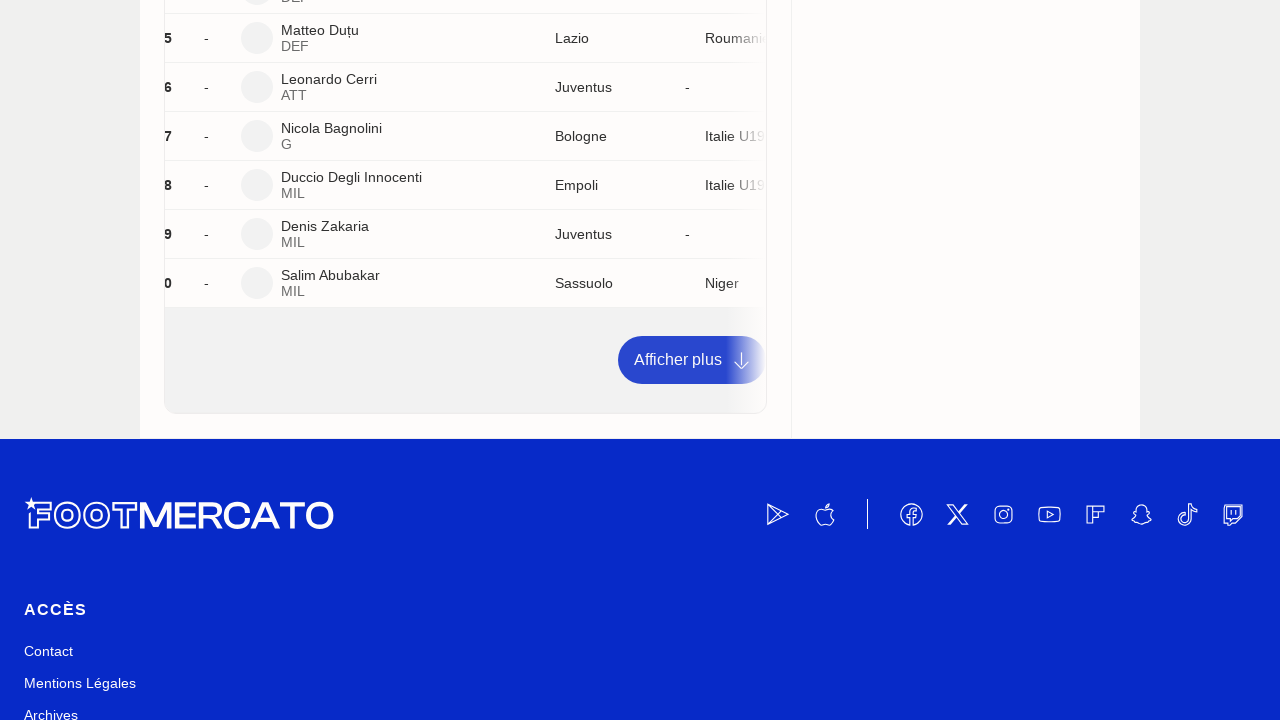

Clicked 'Afficher plus' (Load more) button to load additional player entries at (692, 360) on a:has-text('Afficher plus')
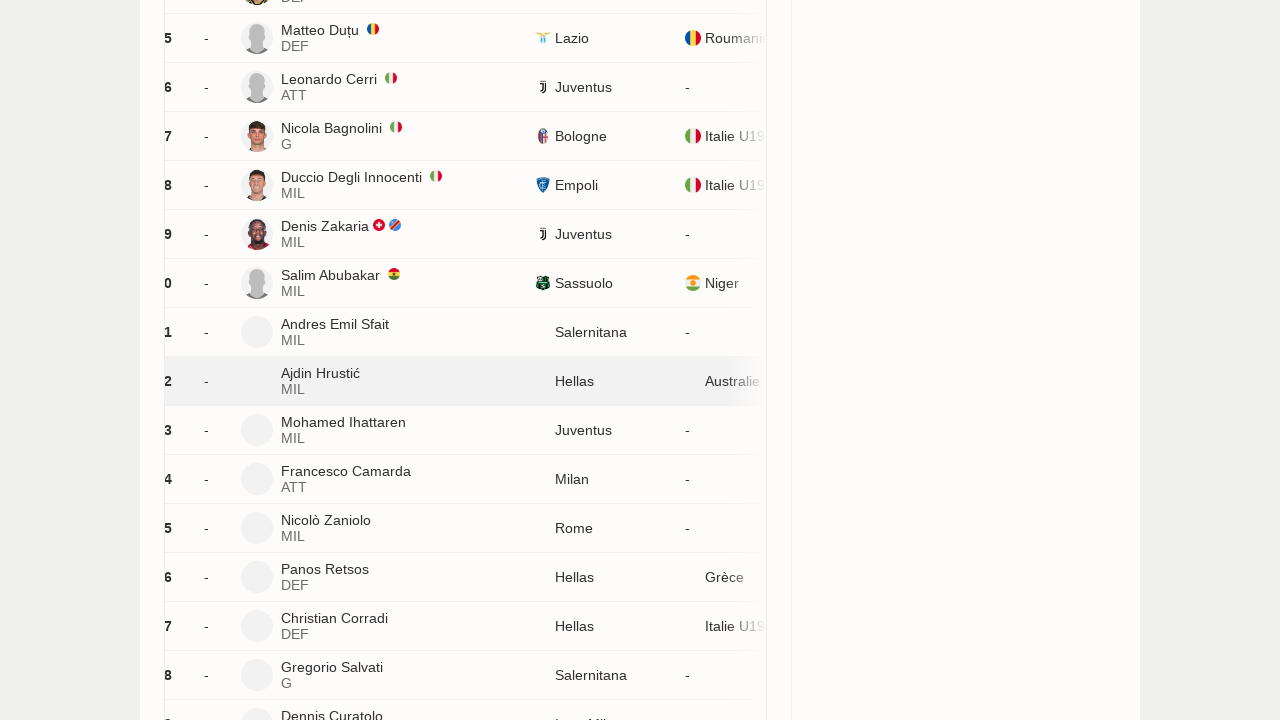

Waited 2 seconds for new player entries to load
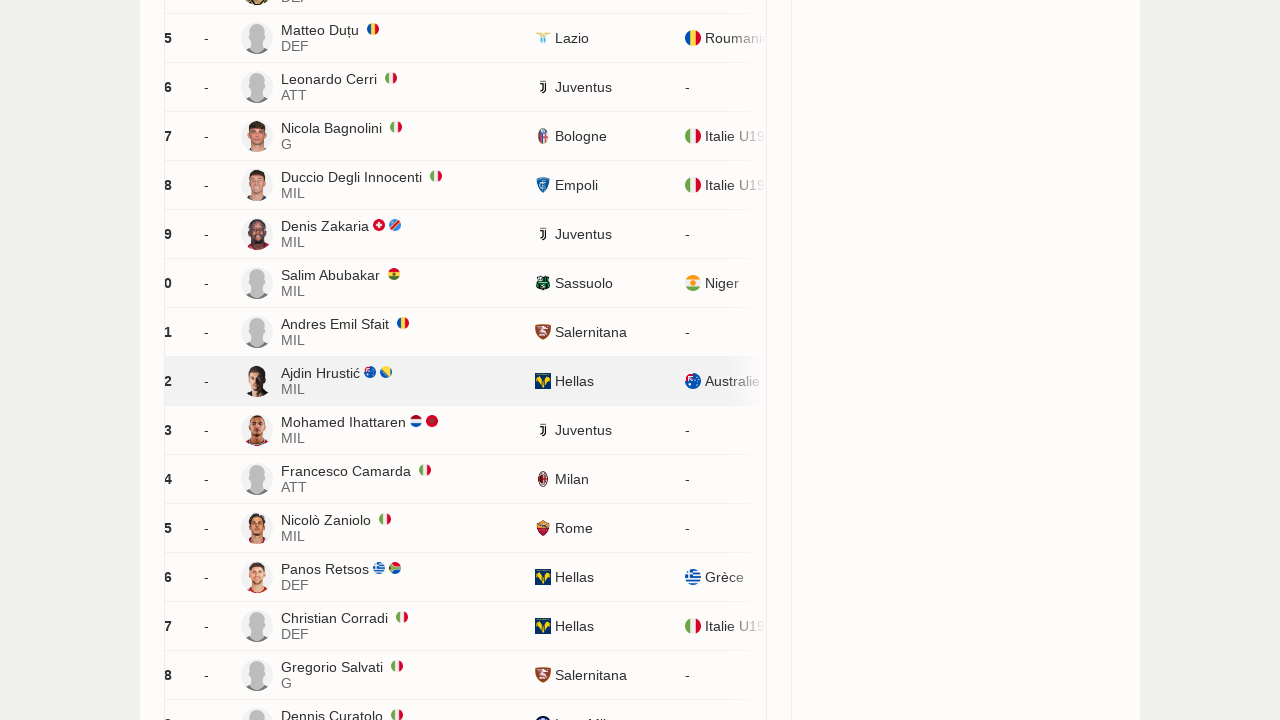

Scrolled 'Load more' button into view
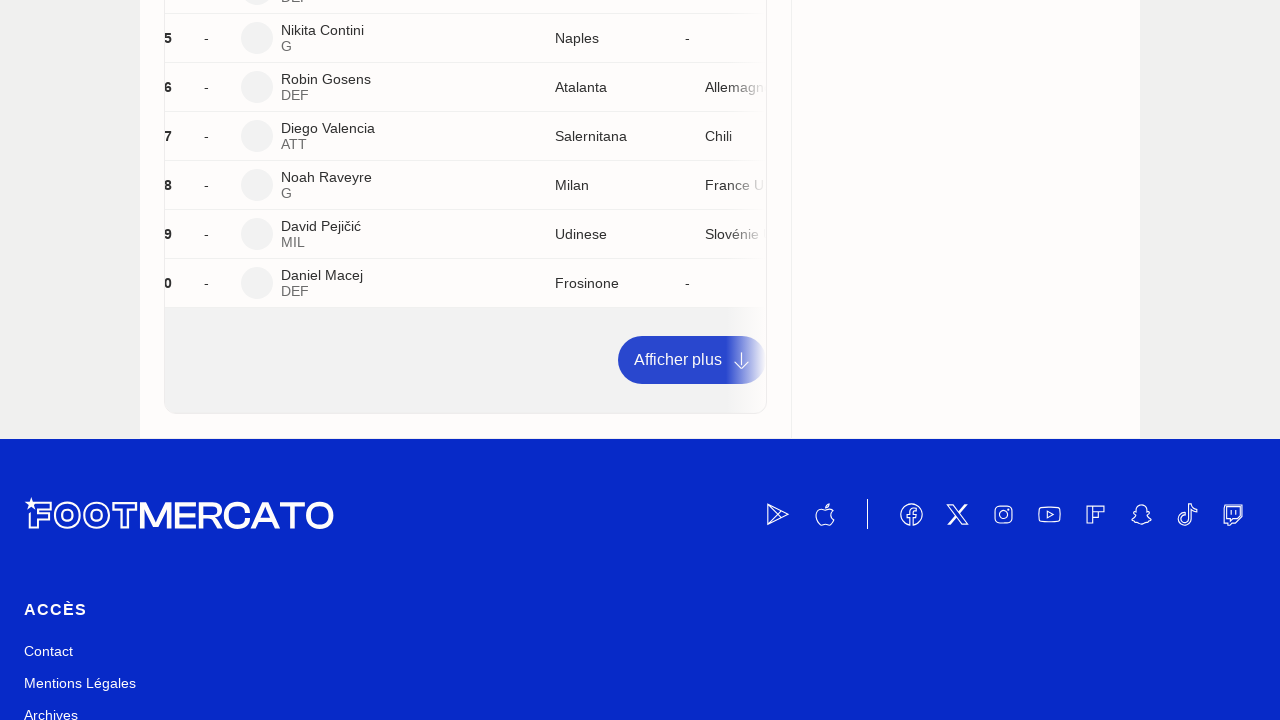

Clicked 'Afficher plus' (Load more) button to load additional player entries at (692, 360) on a:has-text('Afficher plus')
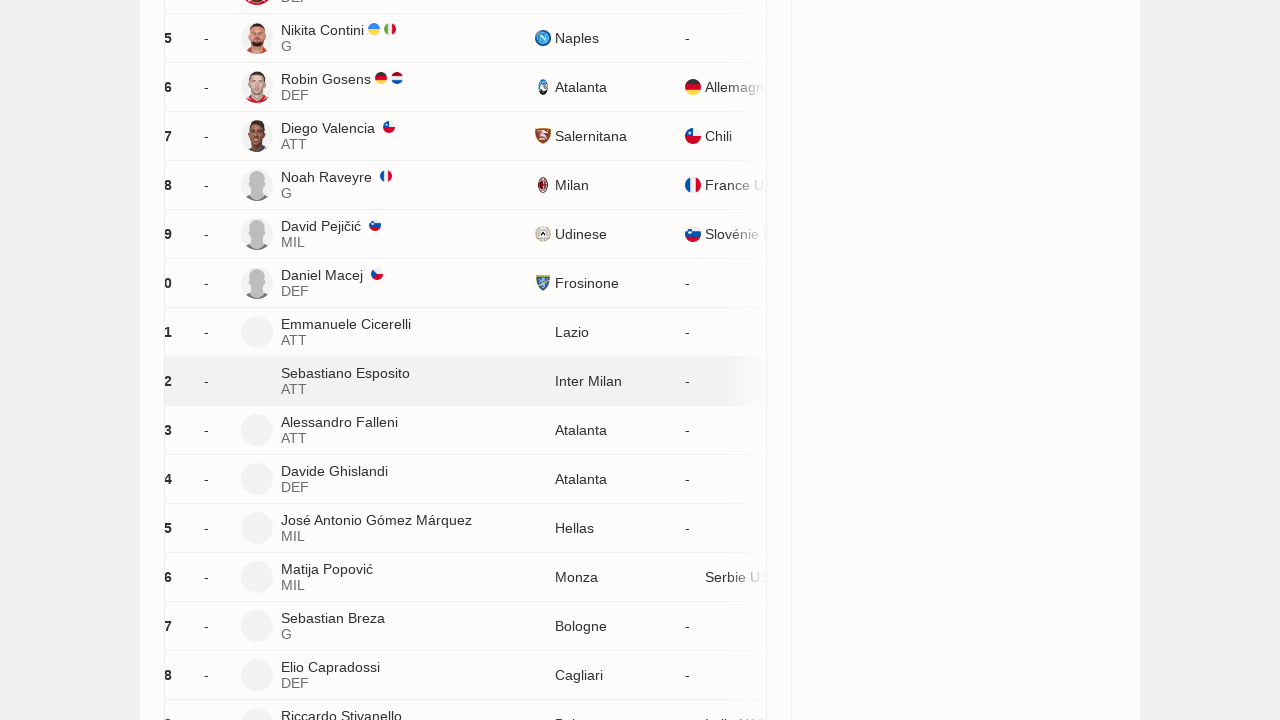

Waited 2 seconds for new player entries to load
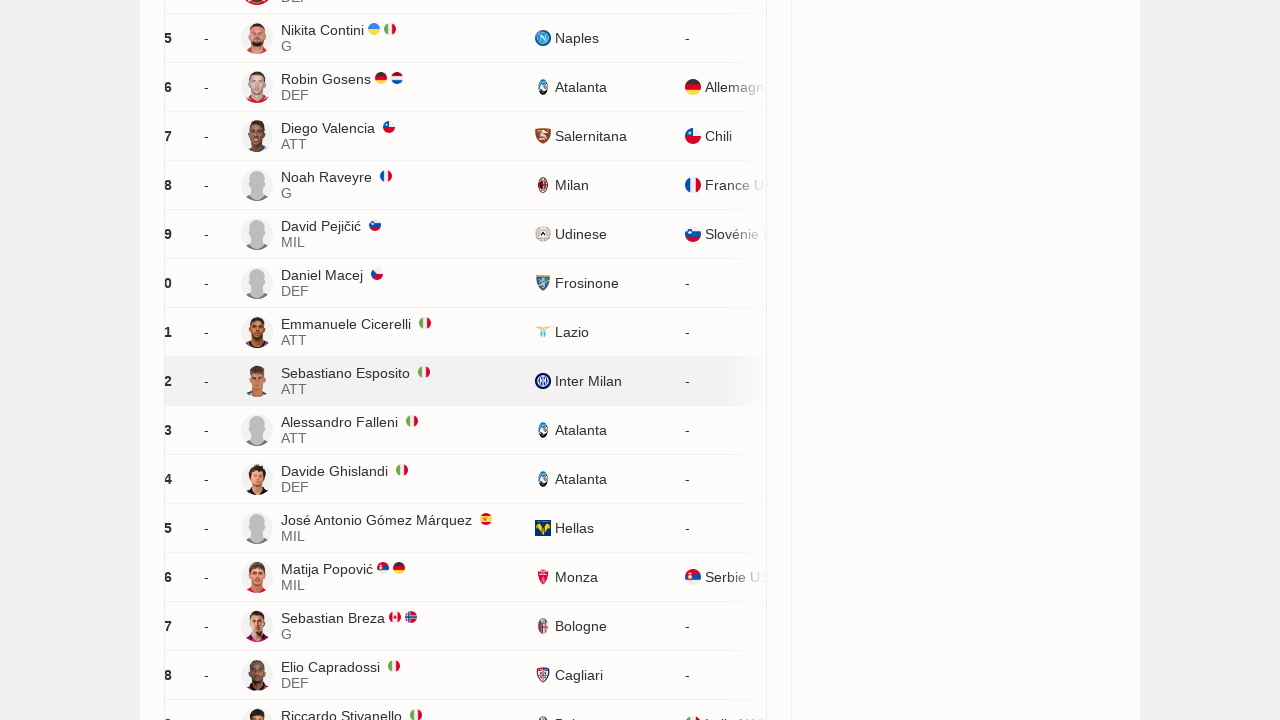

Scrolled 'Load more' button into view
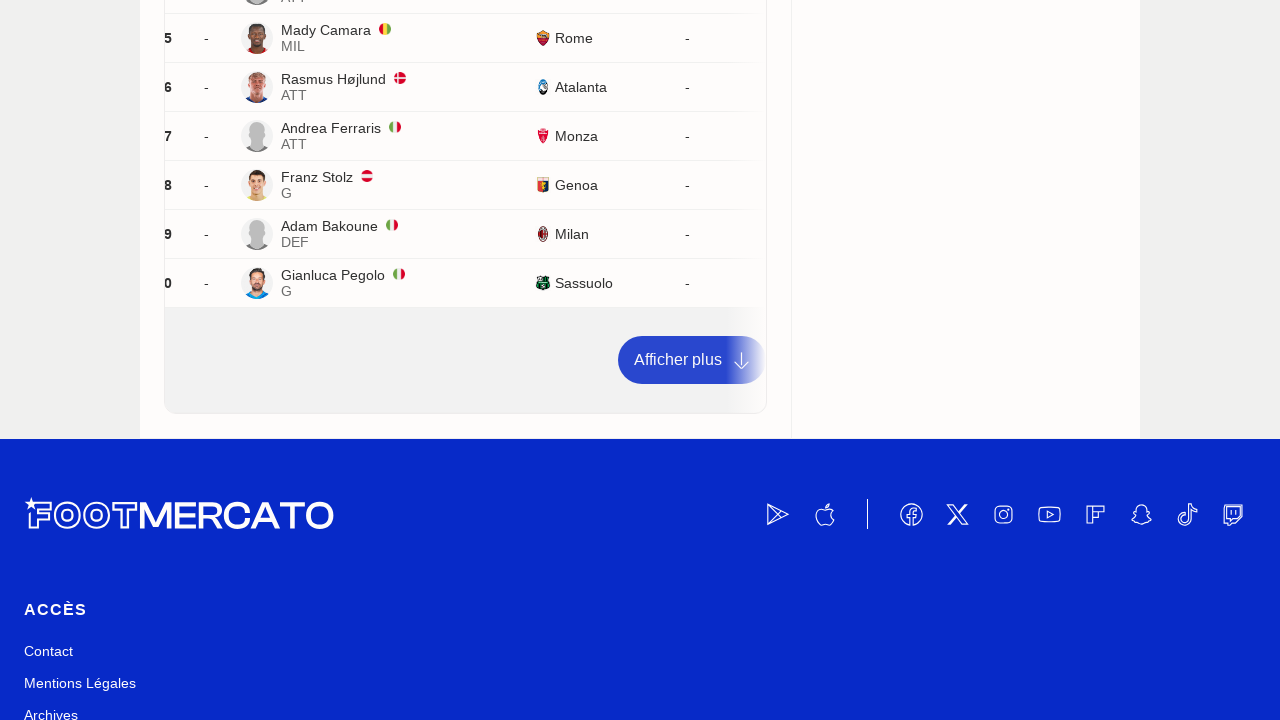

Clicked 'Afficher plus' (Load more) button to load additional player entries at (692, 360) on a:has-text('Afficher plus')
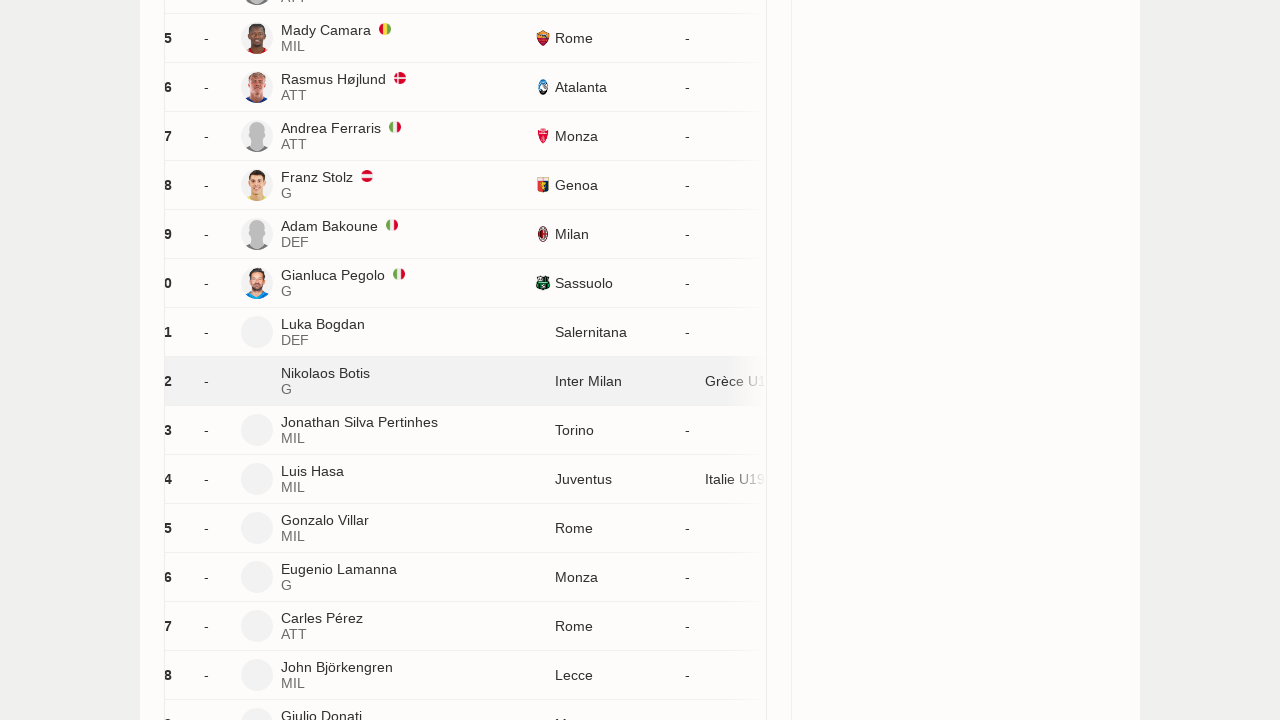

Waited 2 seconds for new player entries to load
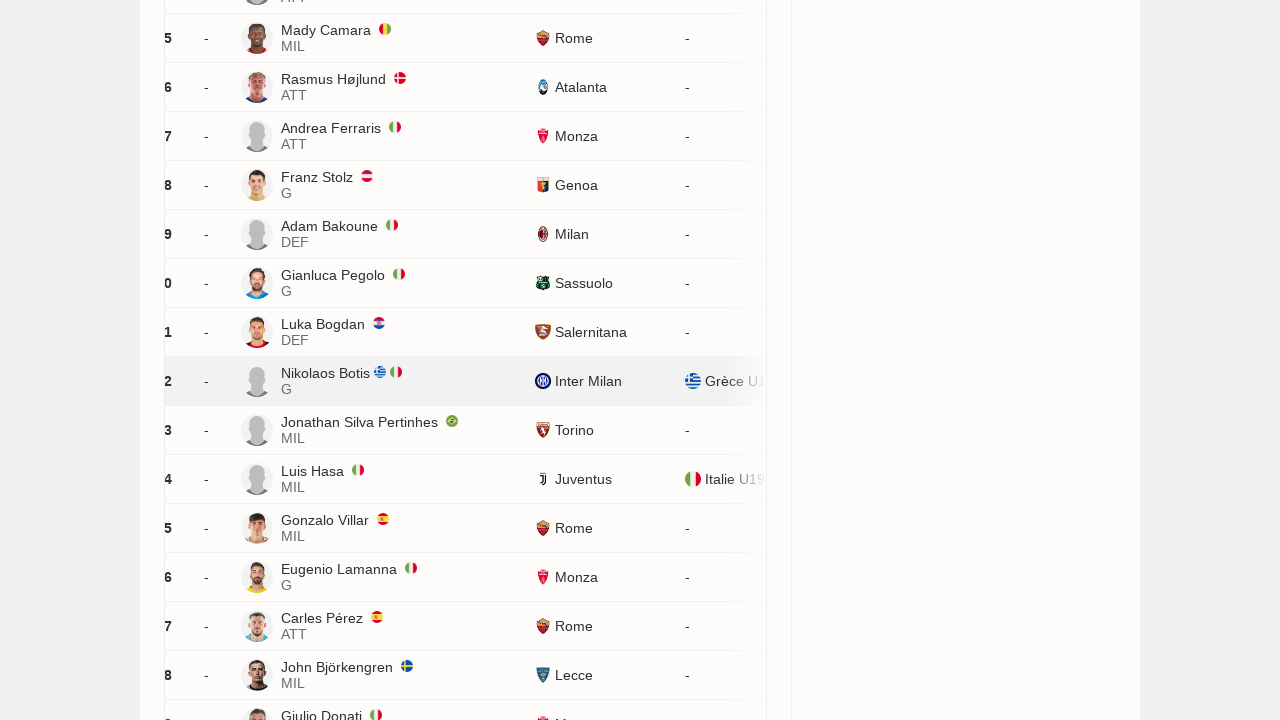

Scrolled 'Load more' button into view
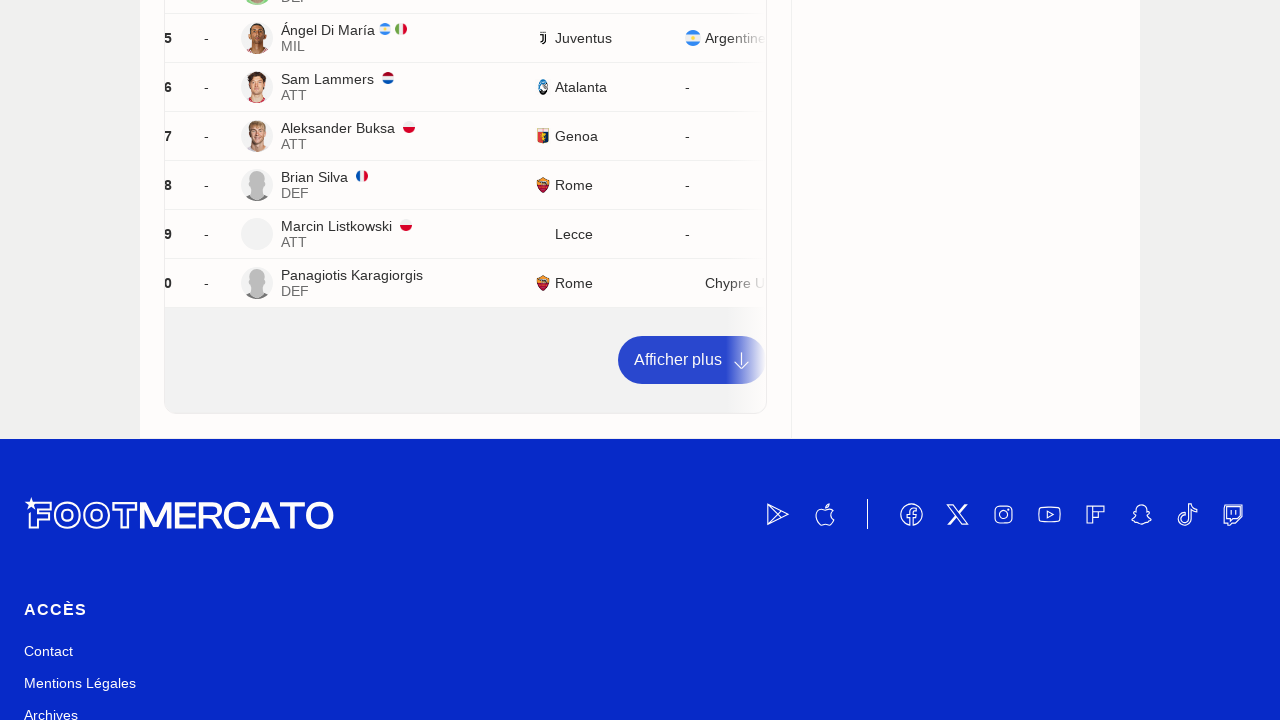

Clicked 'Afficher plus' (Load more) button to load additional player entries at (692, 360) on a:has-text('Afficher plus')
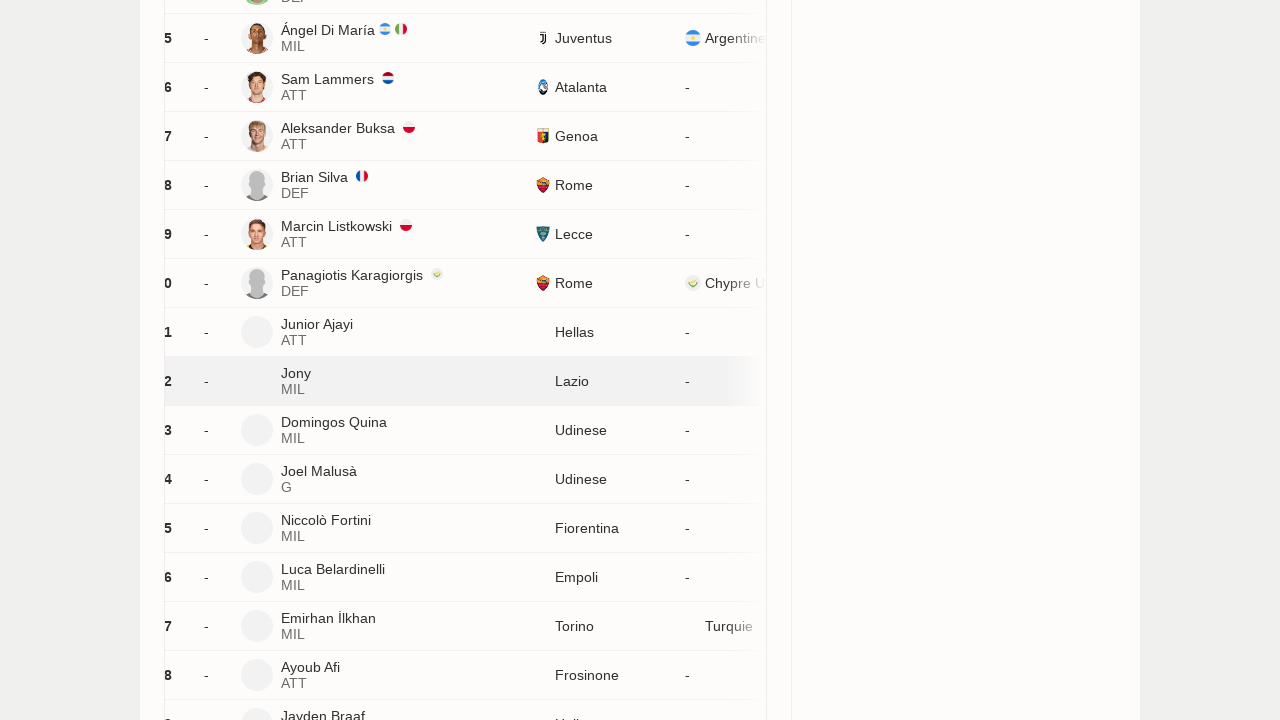

Waited 2 seconds for new player entries to load
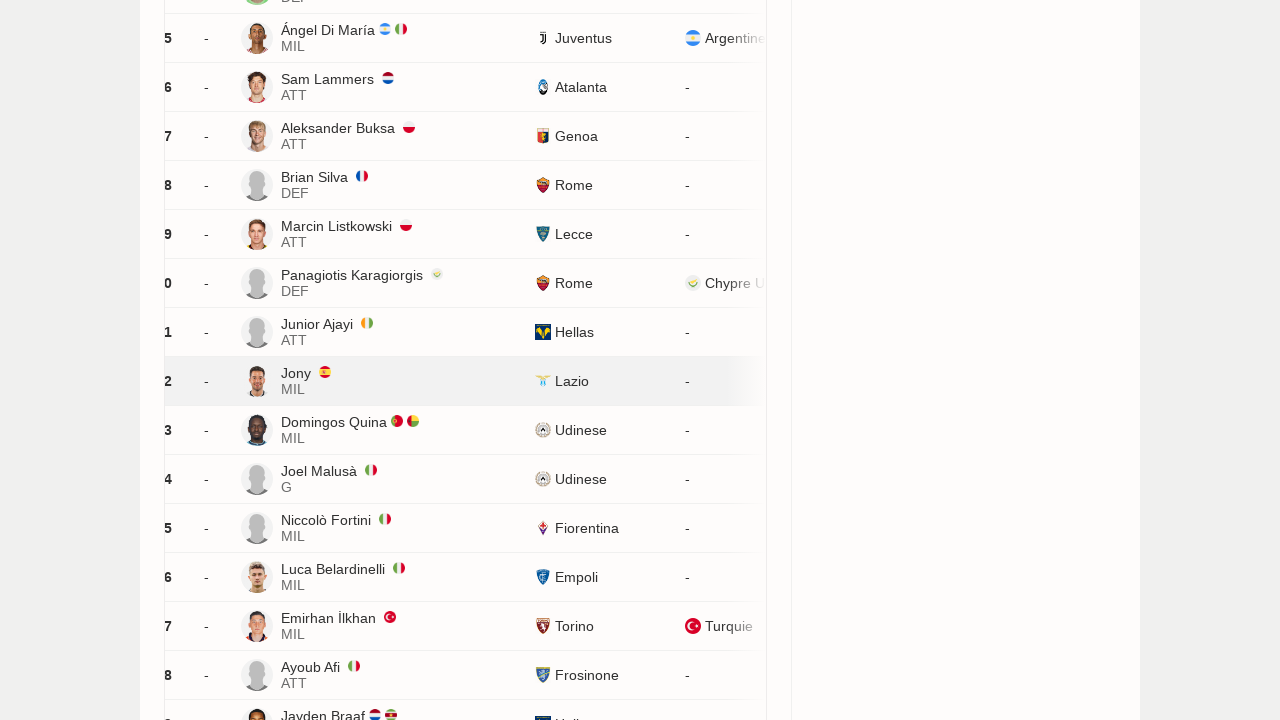

Scrolled 'Load more' button into view
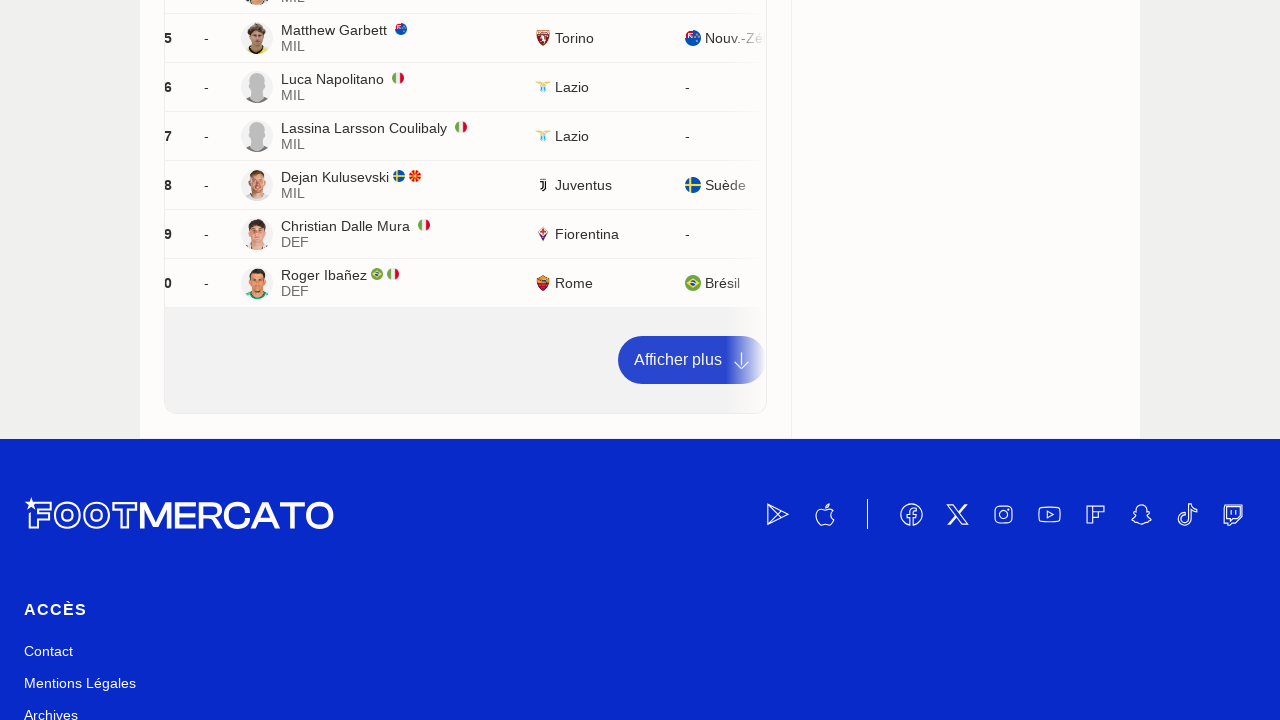

Clicked 'Afficher plus' (Load more) button to load additional player entries at (692, 360) on a:has-text('Afficher plus')
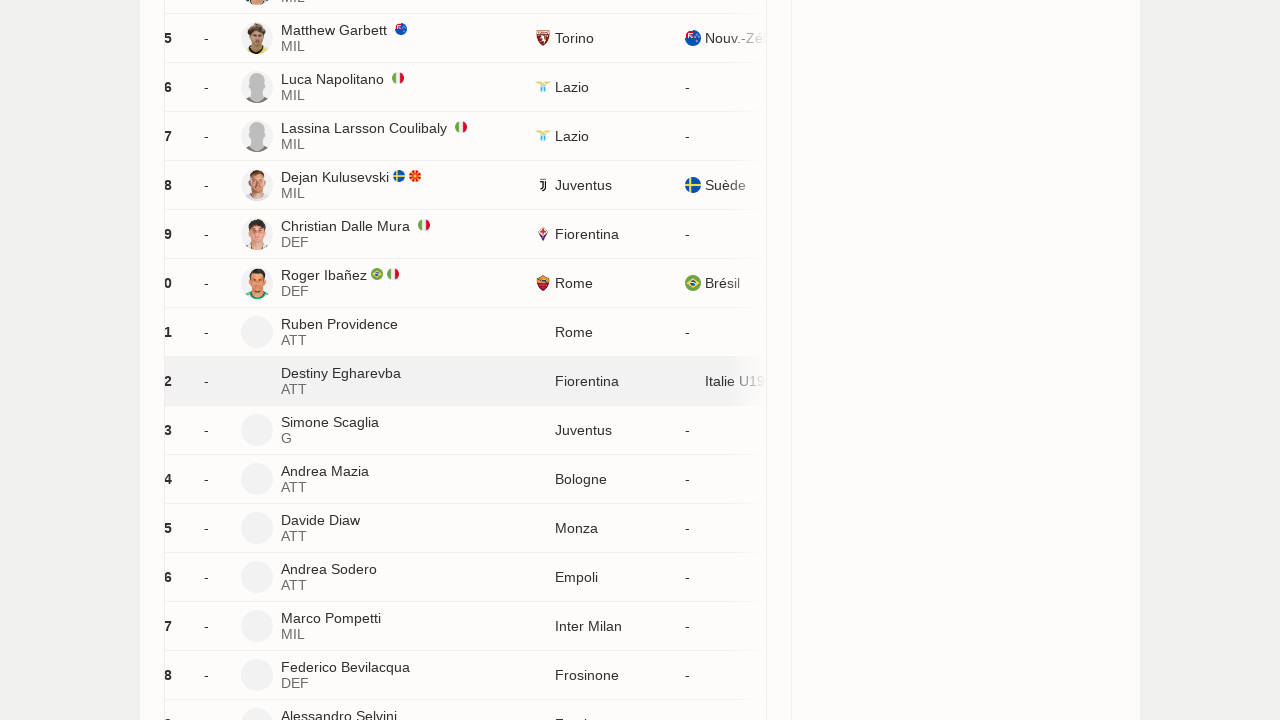

Waited 2 seconds for new player entries to load
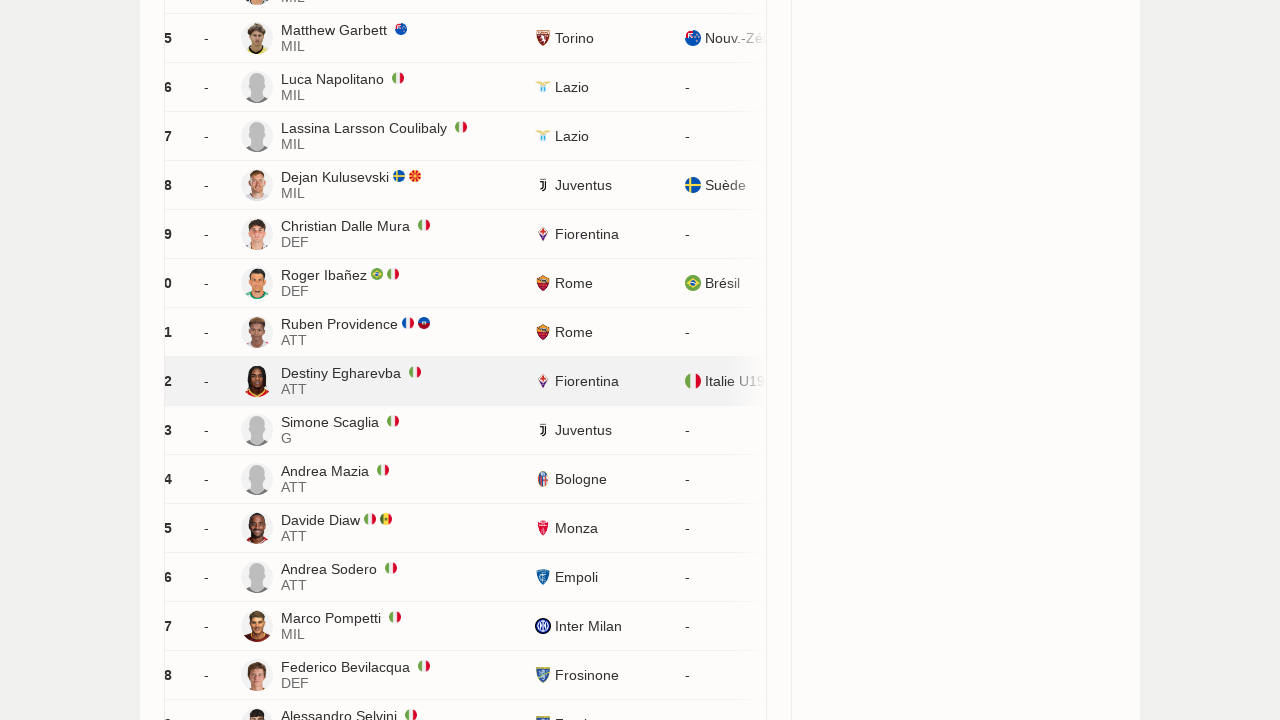

Scrolled 'Load more' button into view
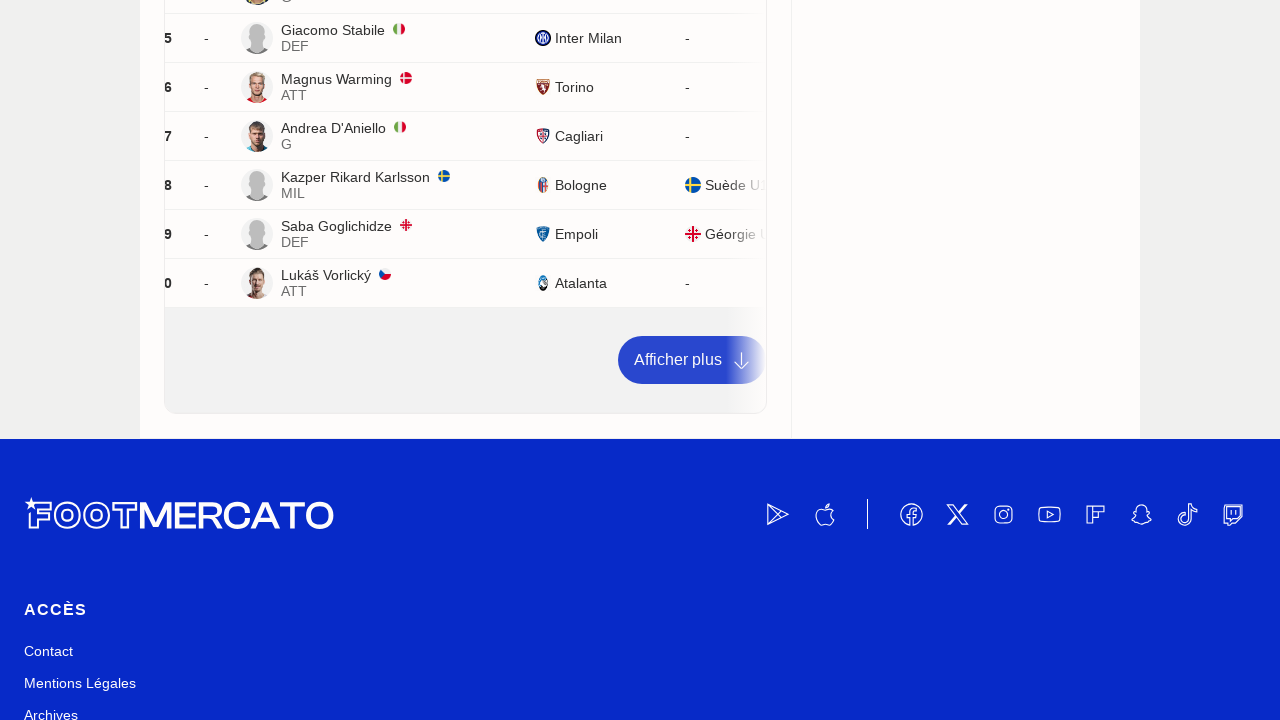

Clicked 'Afficher plus' (Load more) button to load additional player entries at (692, 360) on a:has-text('Afficher plus')
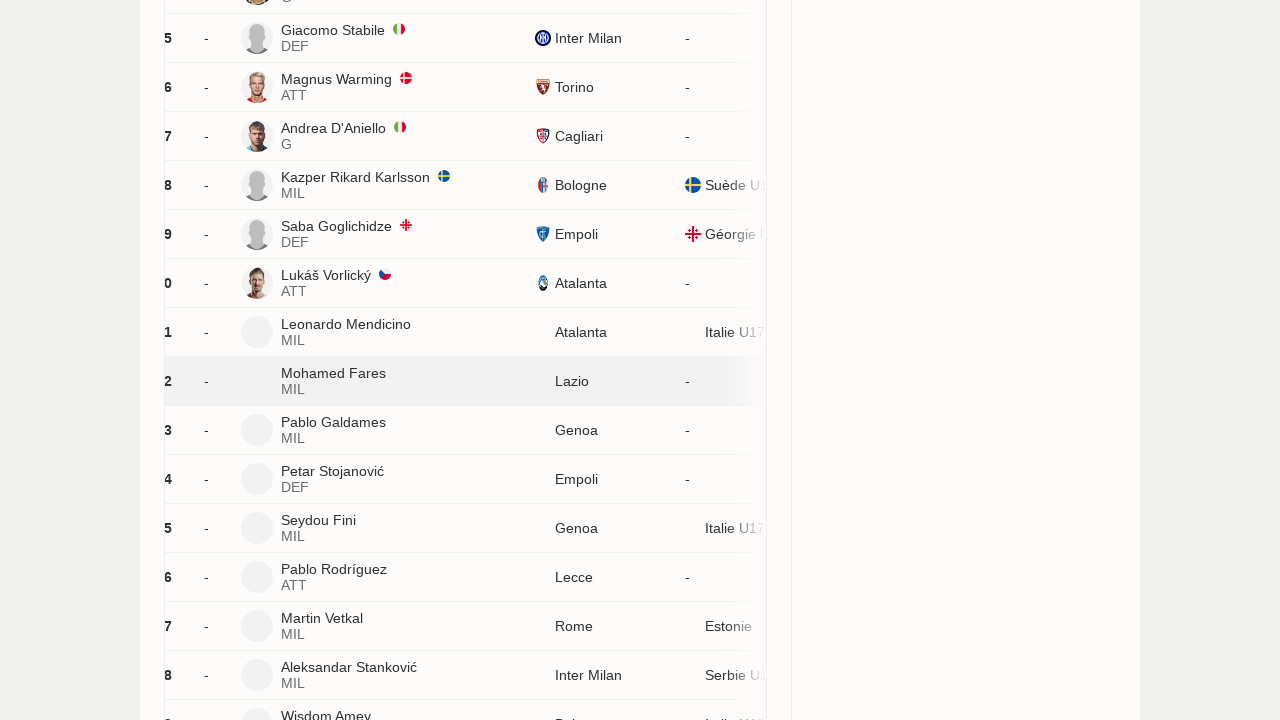

Waited 2 seconds for new player entries to load
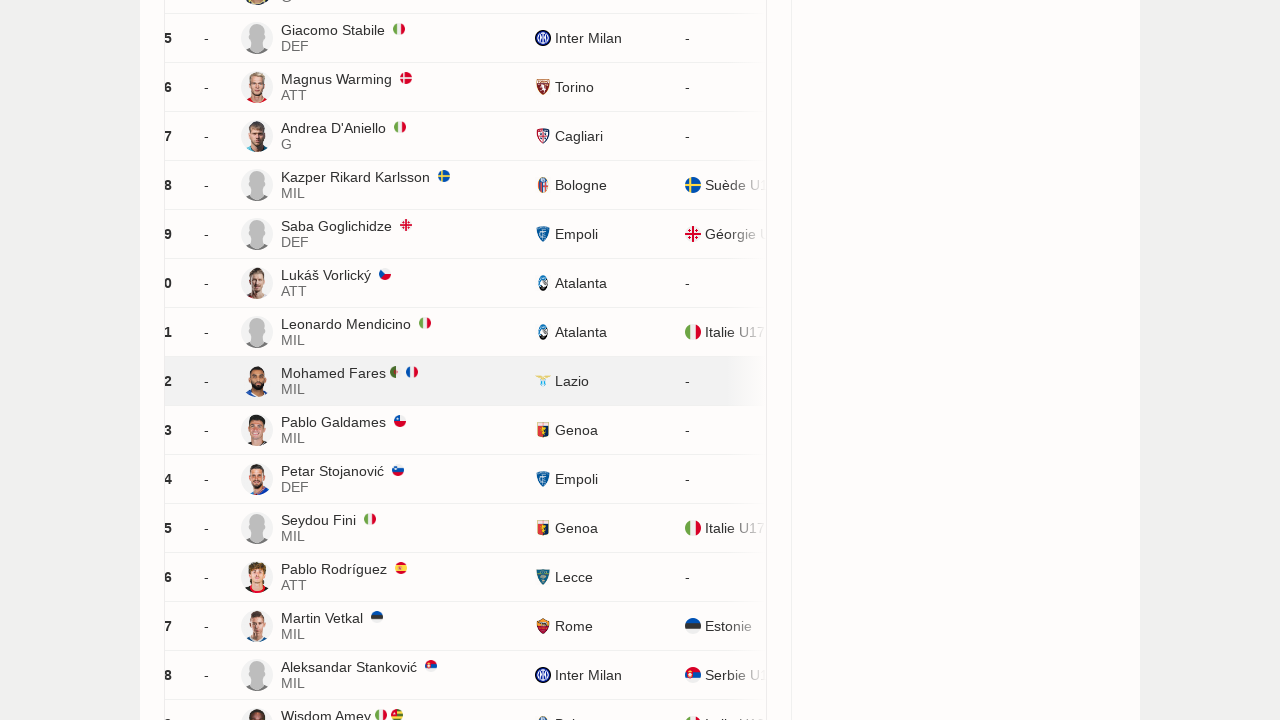

Scrolled 'Load more' button into view
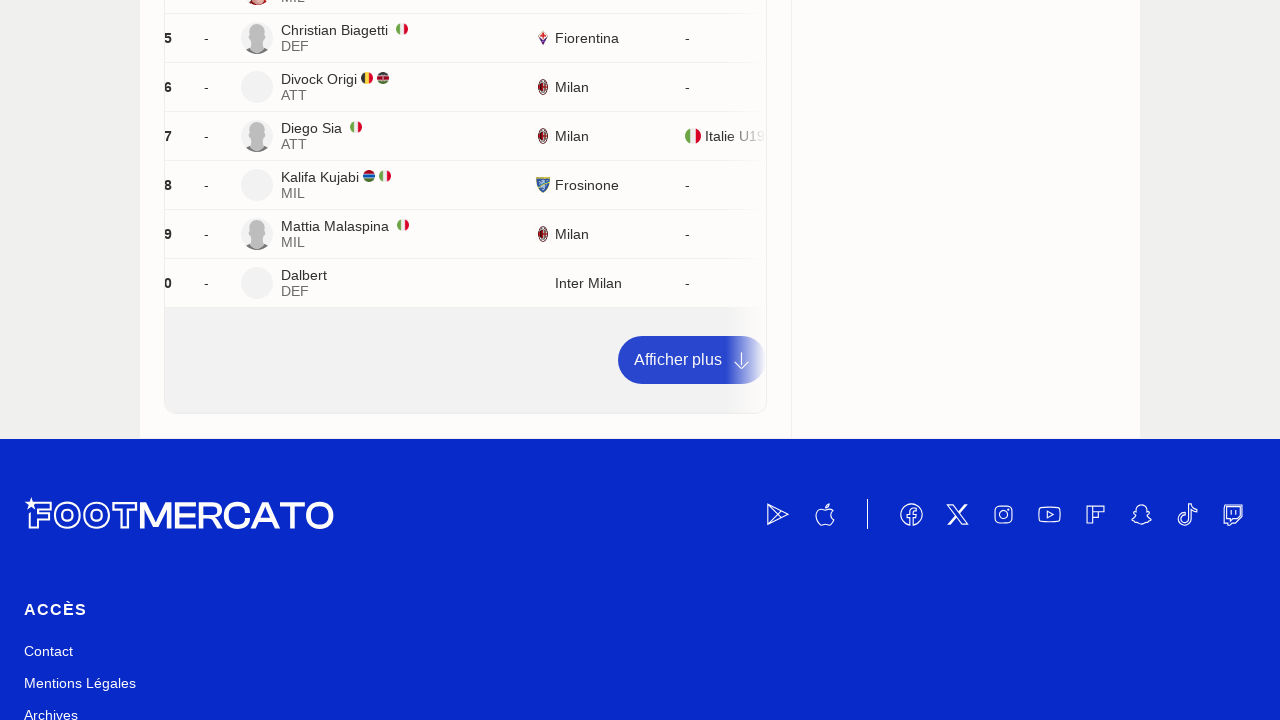

Clicked 'Afficher plus' (Load more) button to load additional player entries at (692, 360) on a:has-text('Afficher plus')
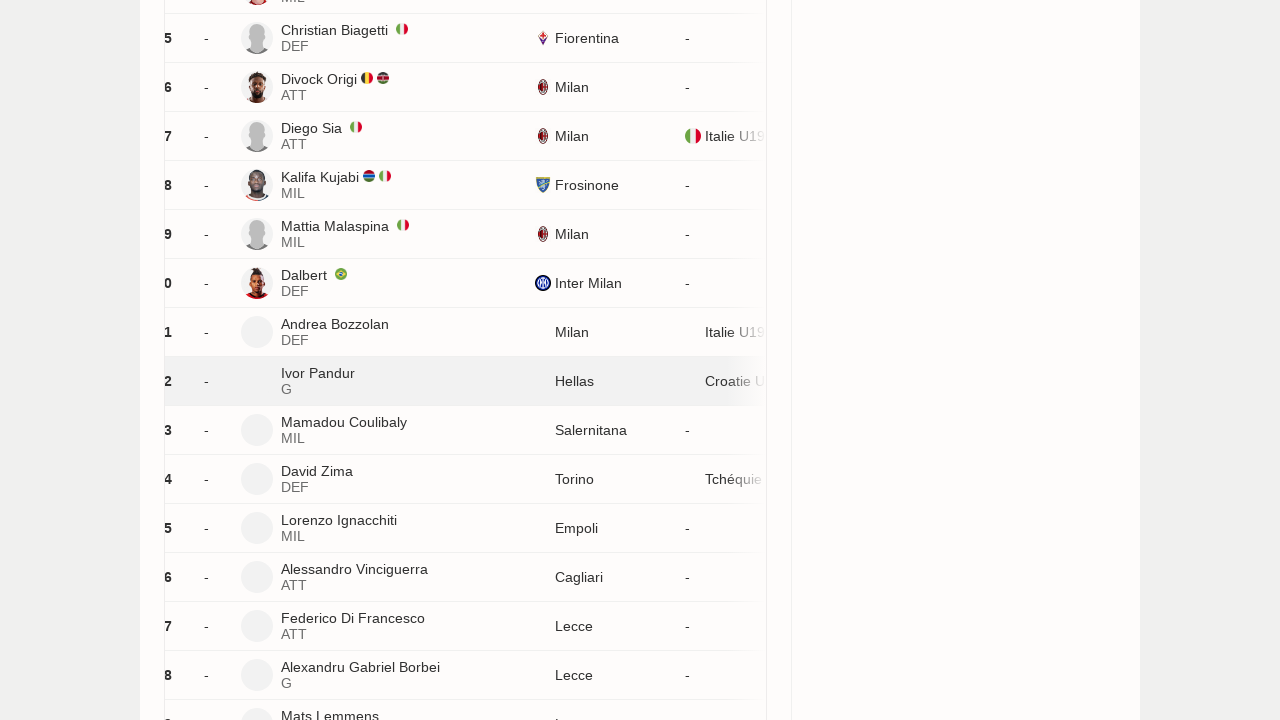

Waited 2 seconds for new player entries to load
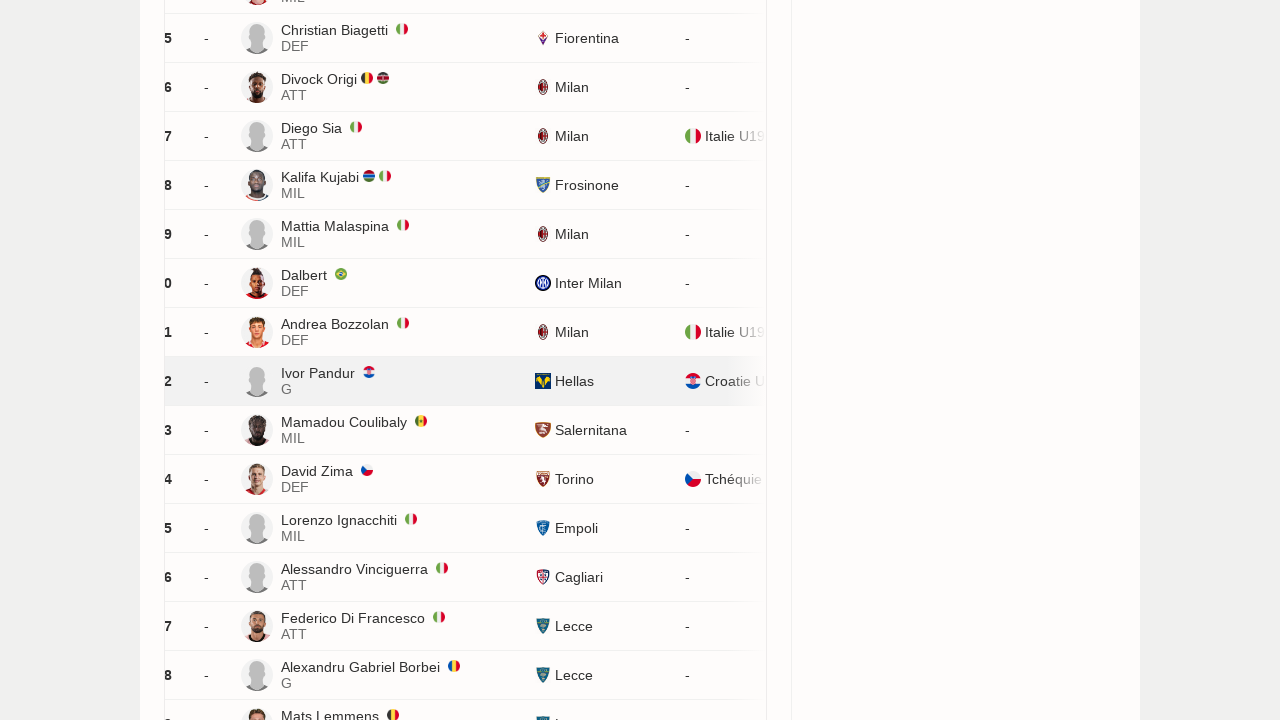

'Load more' button is no longer visible - all player entries have been loaded
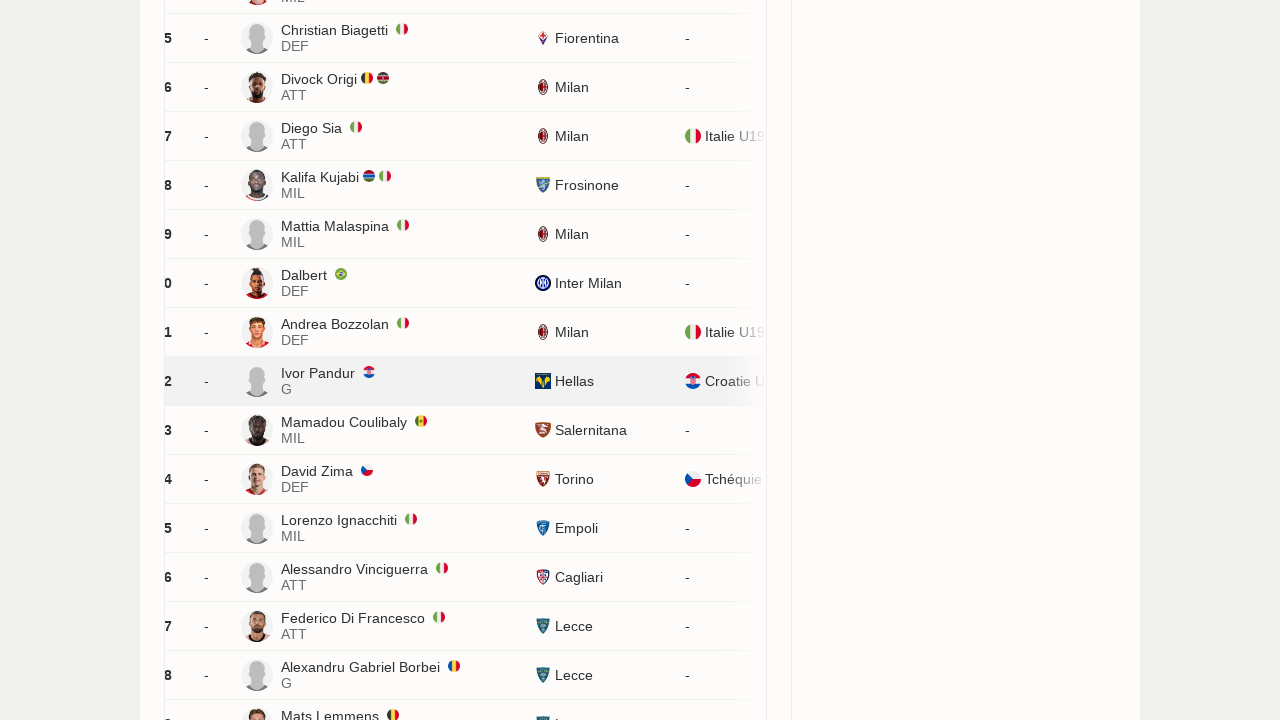

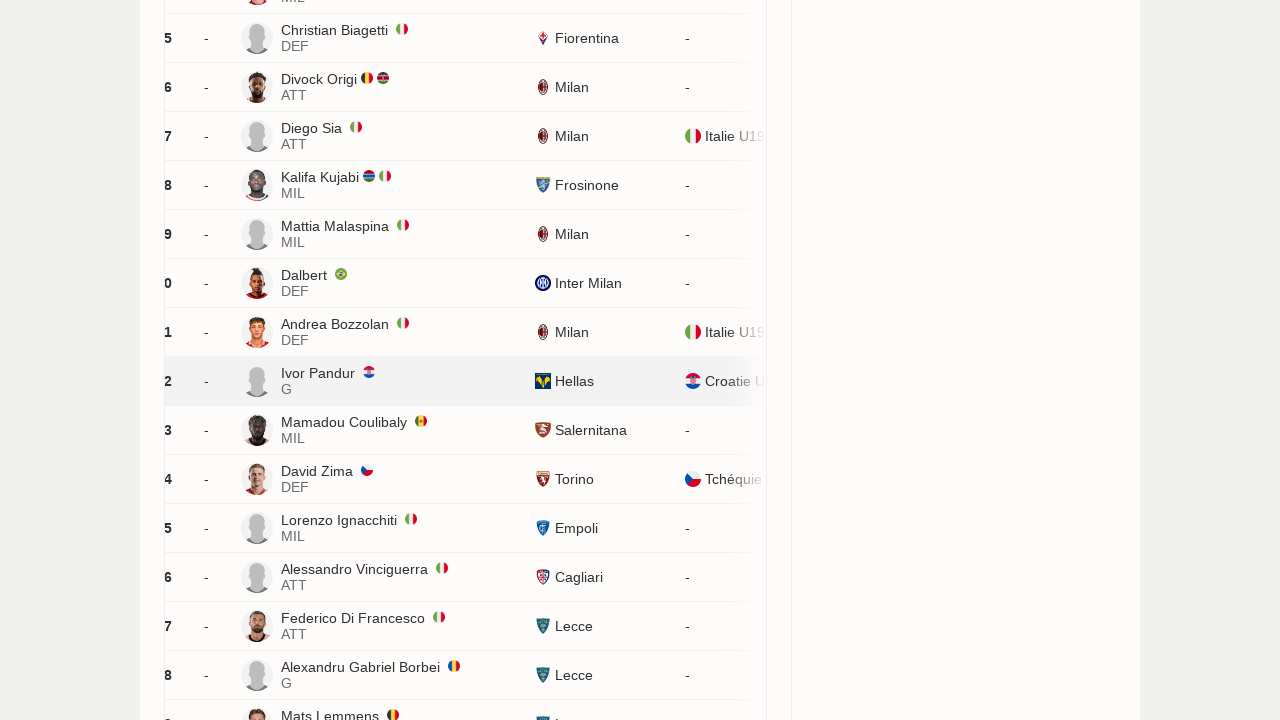